Randomly selects and unselects checkboxes representing days of the week, printing the day name when selected, and exits after Friday has been selected and unselected three times

Starting URL: http://samples.gwtproject.org/samples/Showcase/Showcase.html#!CwCheckBox

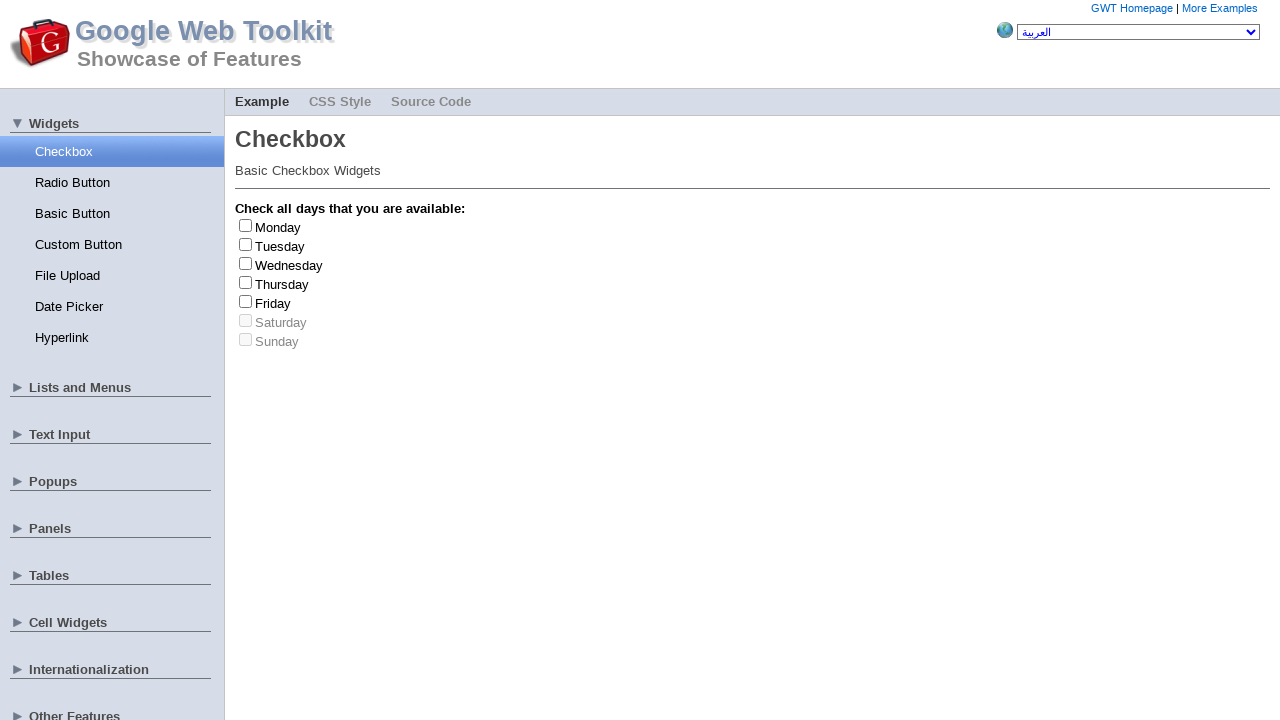

Waited for checkboxes to load
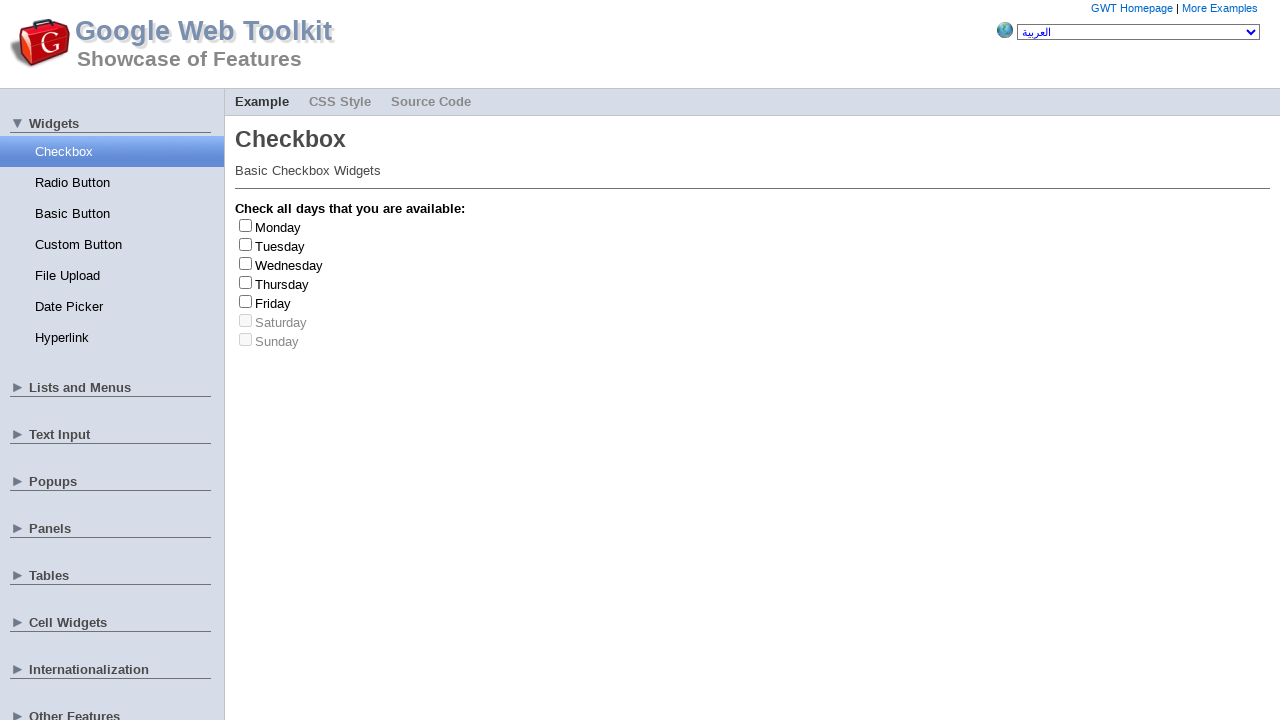

Found 7 checkboxes
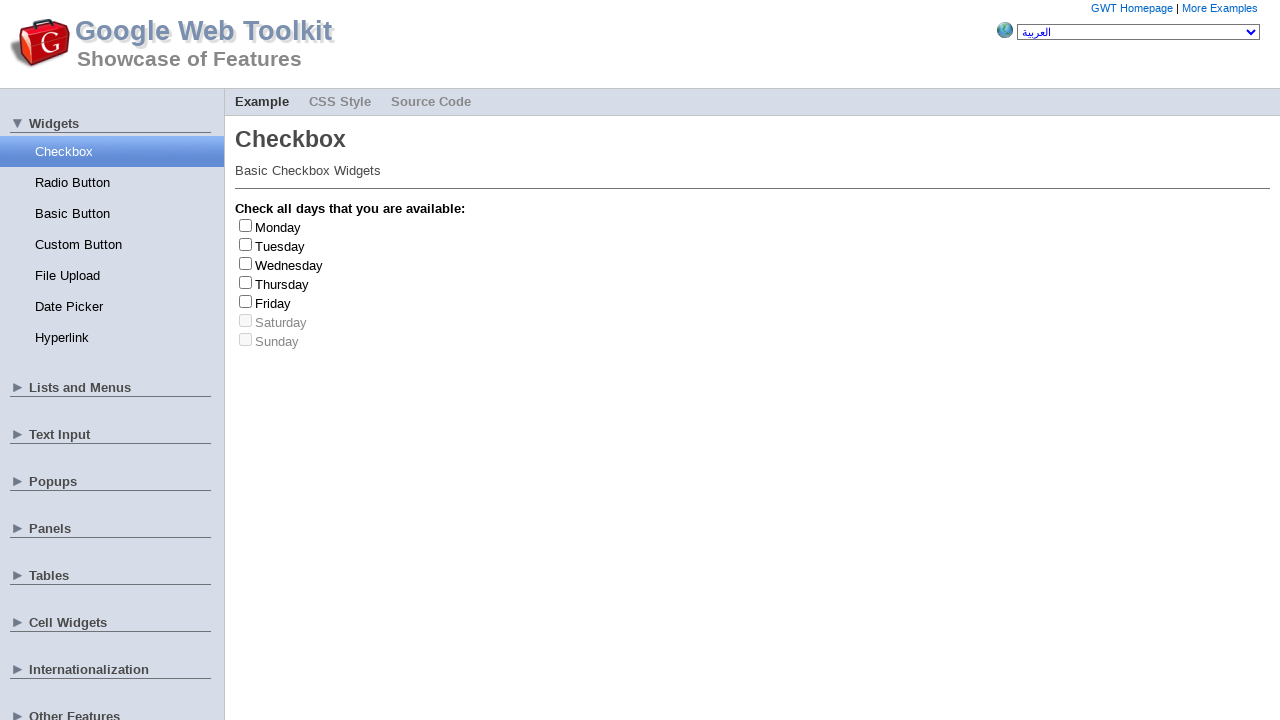

Clicked checkbox at index 1 at (246, 244) on input[id$='-input'] >> nth=1
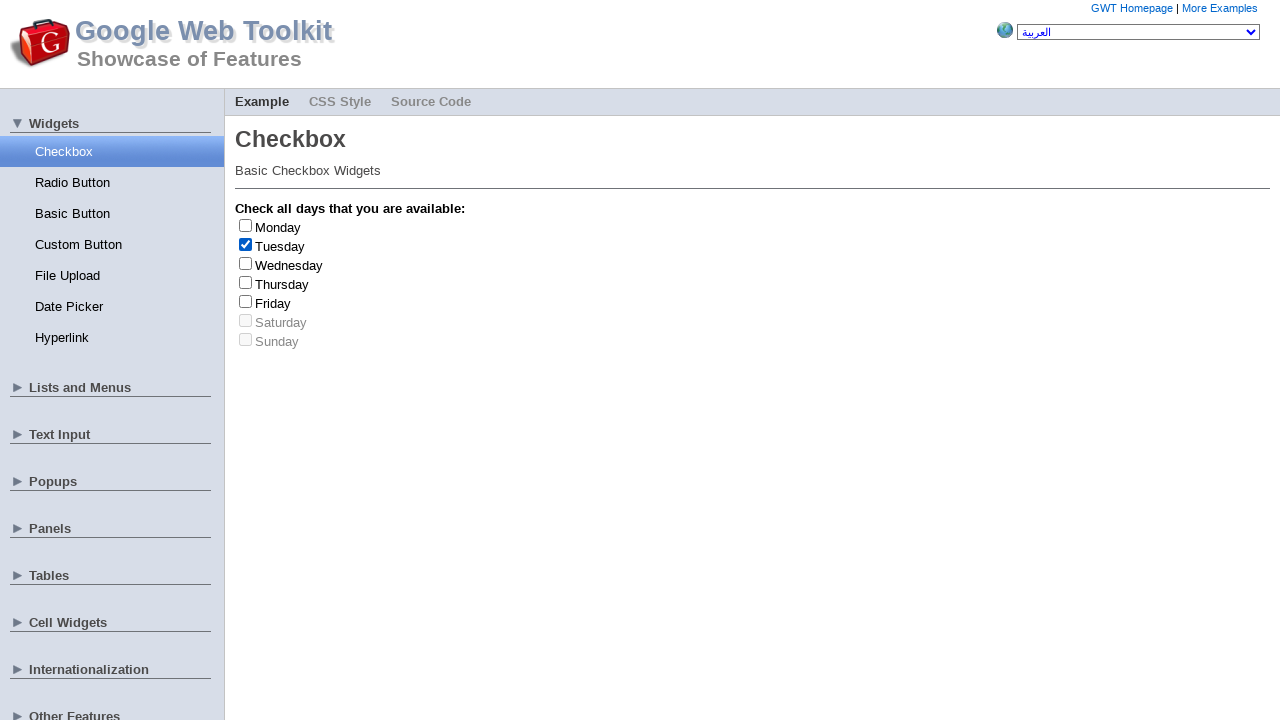

Retrieved checkbox ID: gwt-debug-cwCheckBox-Tuesday-input
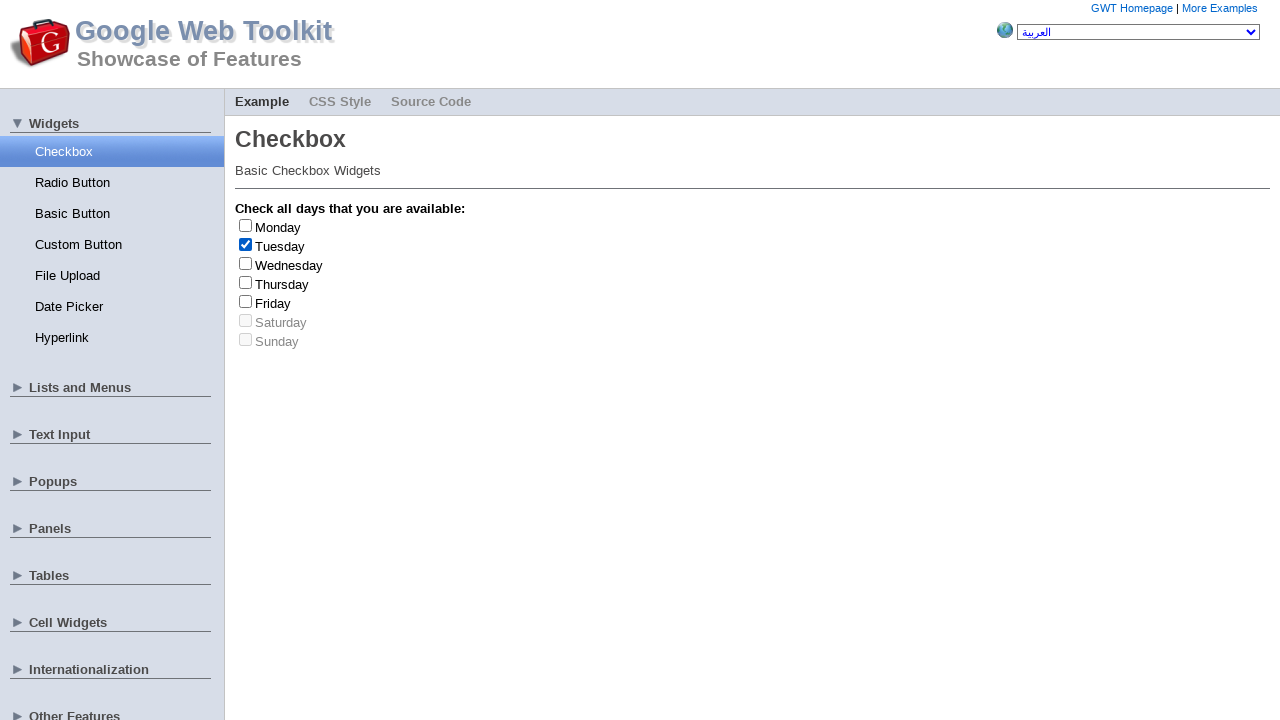

Selected: Tuesday
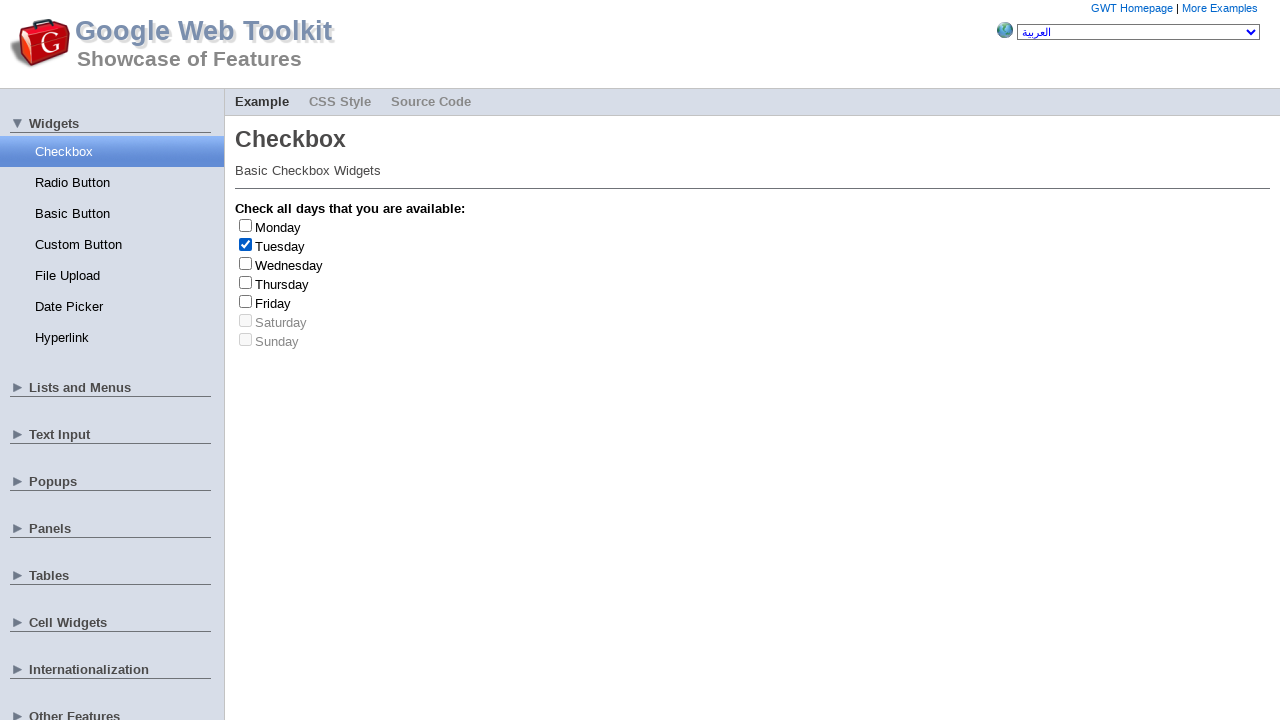

Unselected: Tuesday at (246, 244) on input[id$='-input'] >> nth=1
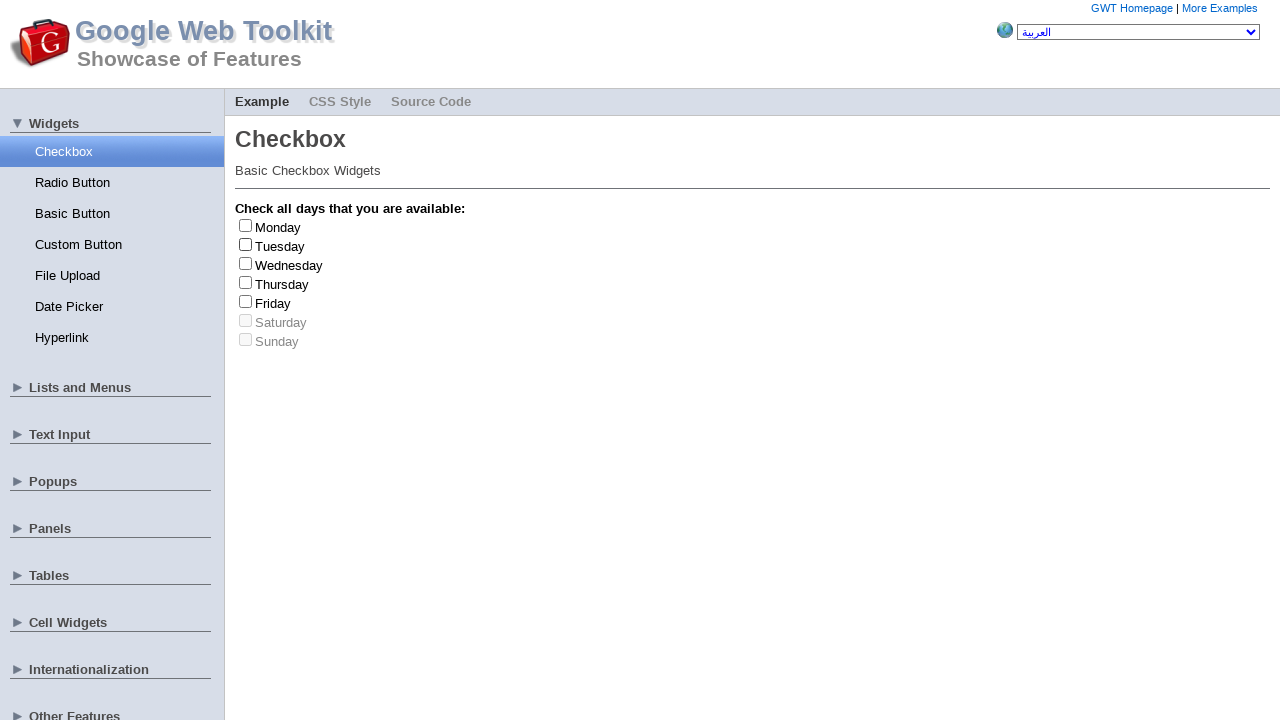

Clicked checkbox at index 0 at (246, 225) on input[id$='-input'] >> nth=0
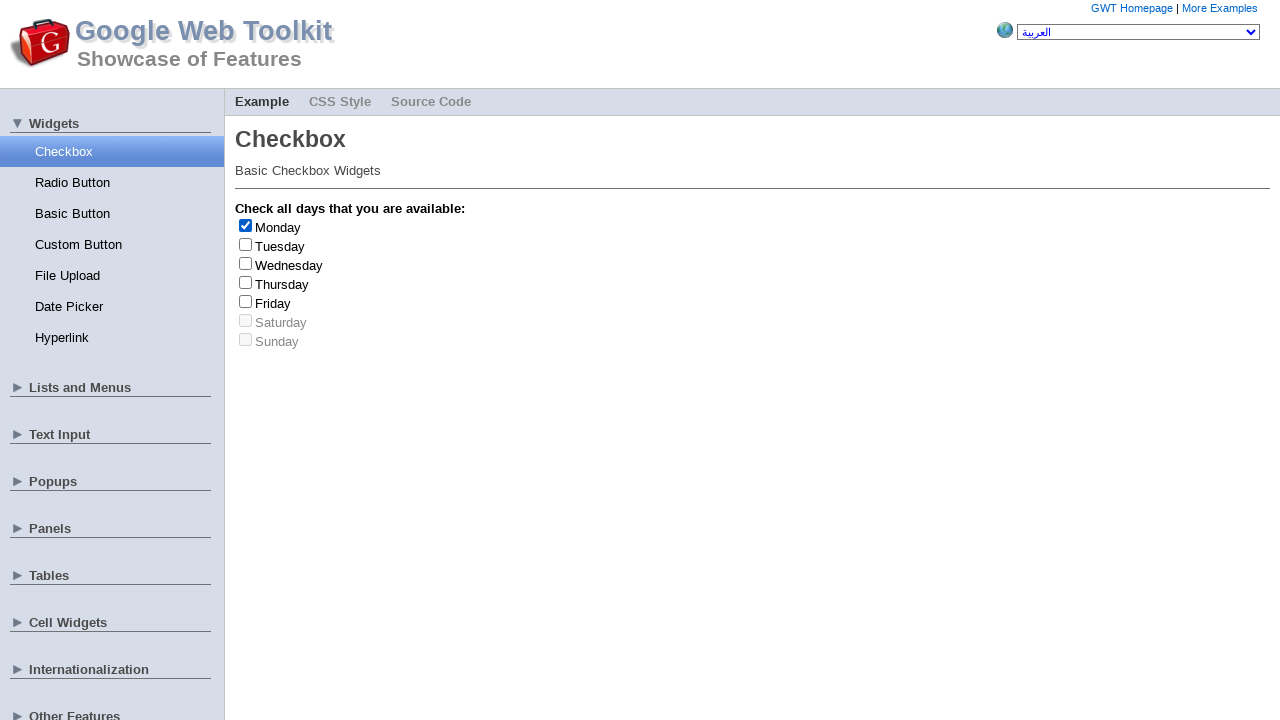

Retrieved checkbox ID: gwt-debug-cwCheckBox-Monday-input
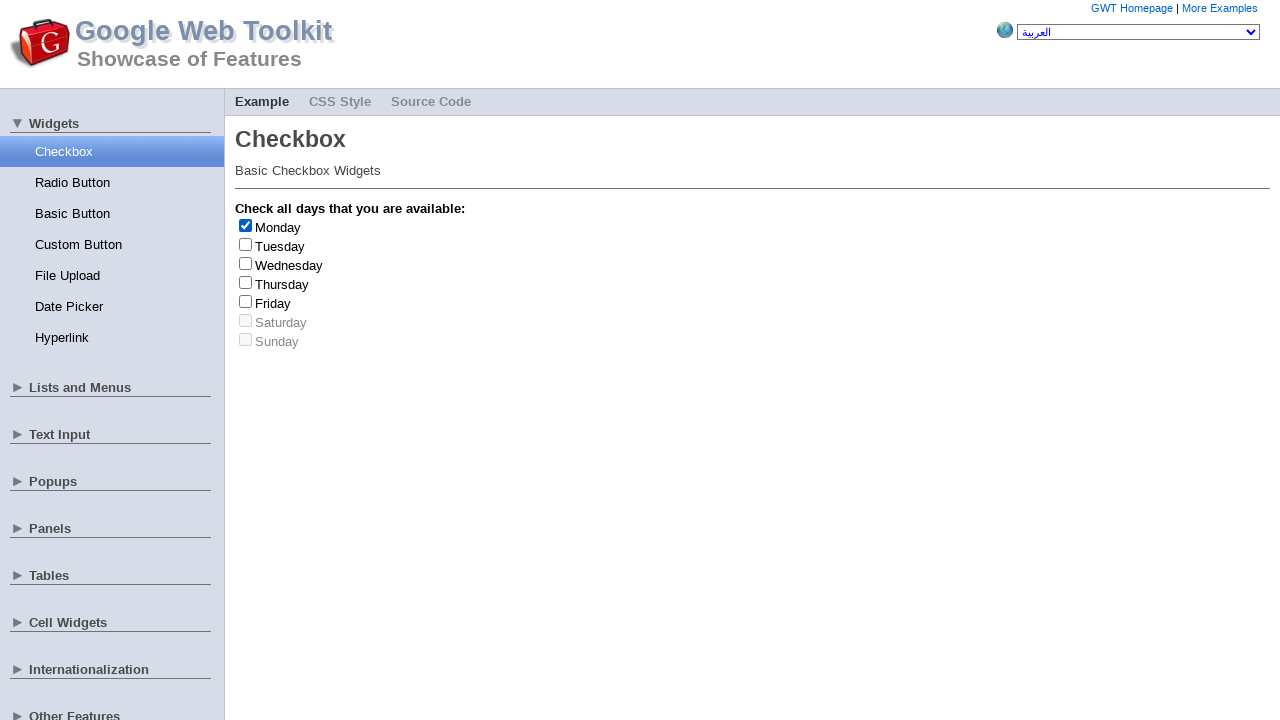

Selected: Monday
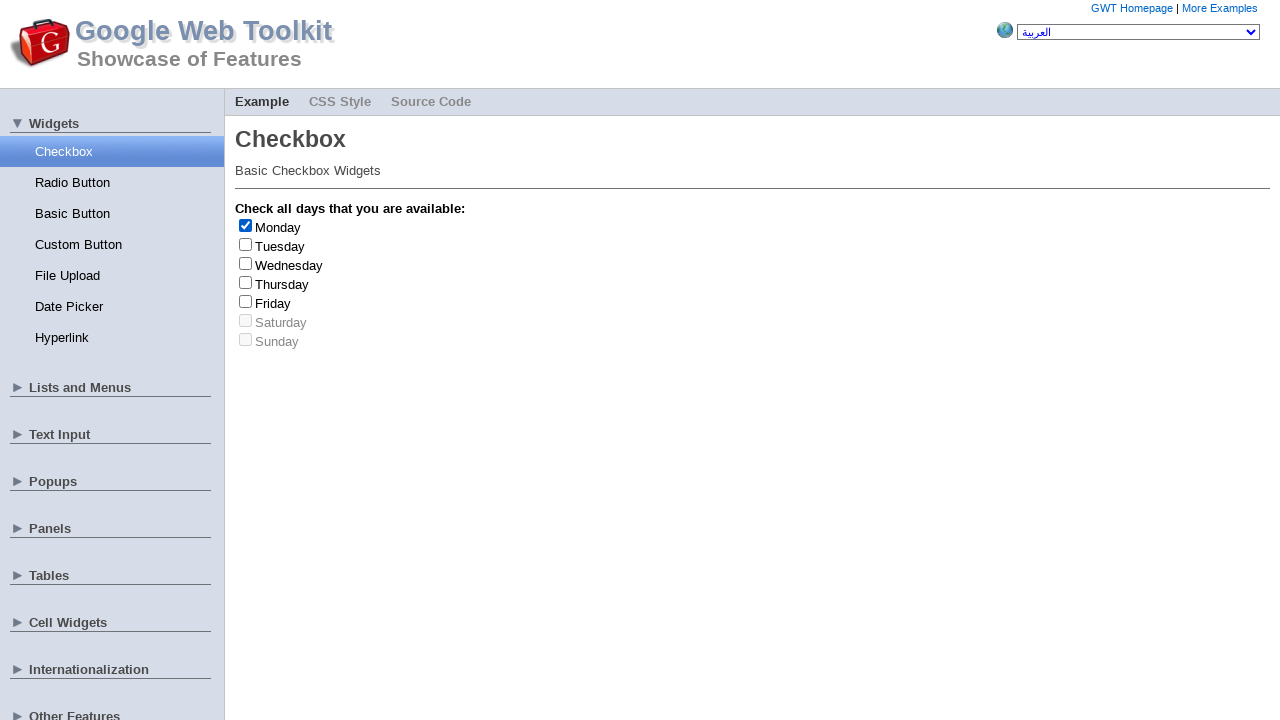

Unselected: Monday at (246, 225) on input[id$='-input'] >> nth=0
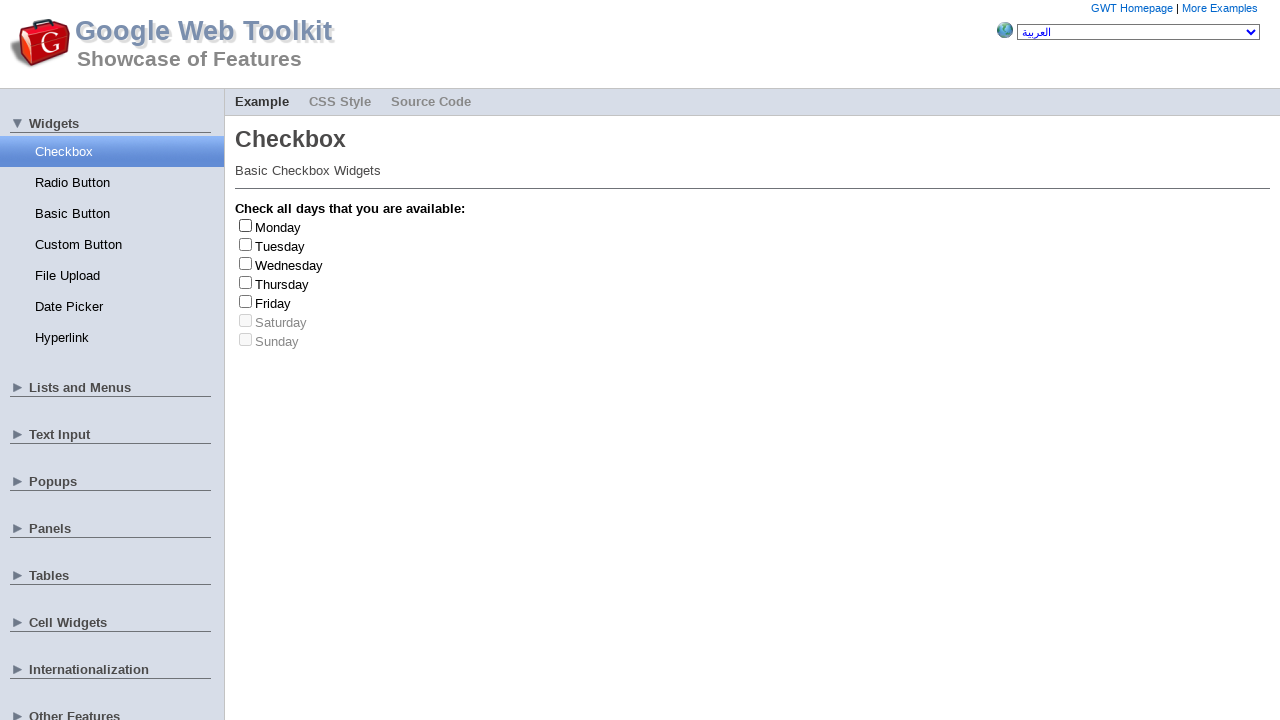

Clicked checkbox at index 2 at (246, 263) on input[id$='-input'] >> nth=2
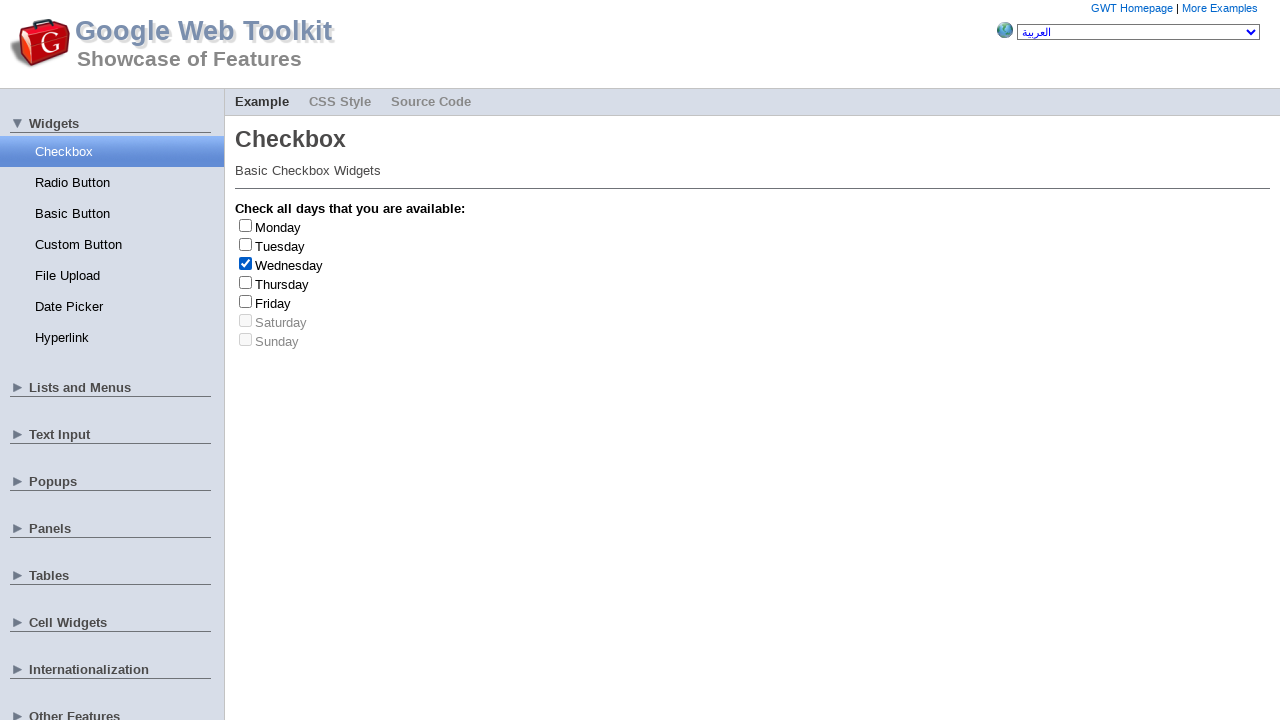

Retrieved checkbox ID: gwt-debug-cwCheckBox-Wednesday-input
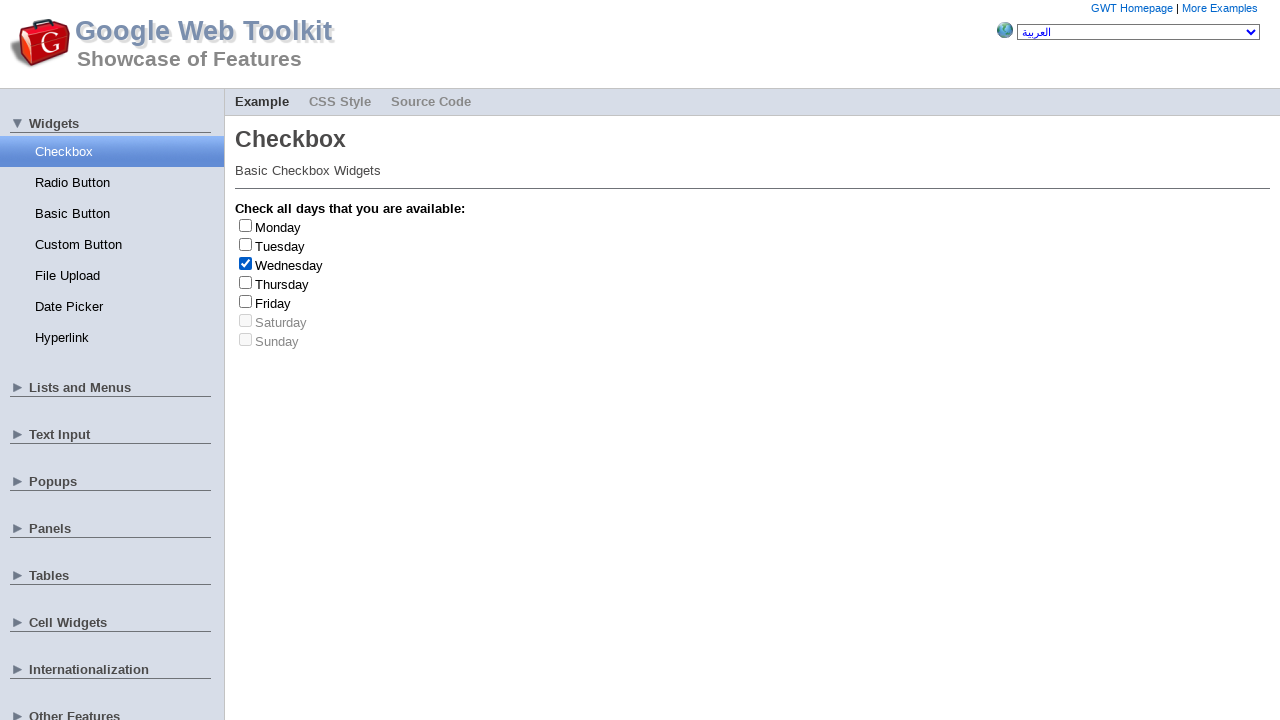

Selected: Wednesday
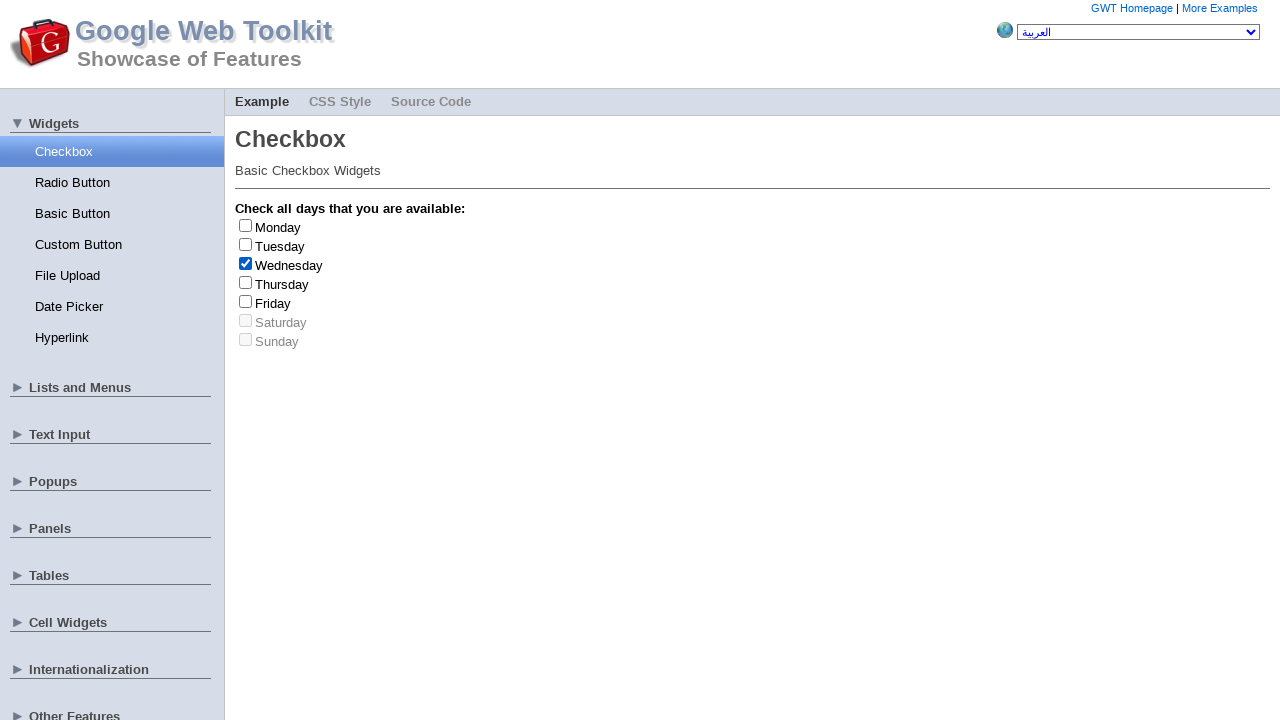

Unselected: Wednesday at (246, 263) on input[id$='-input'] >> nth=2
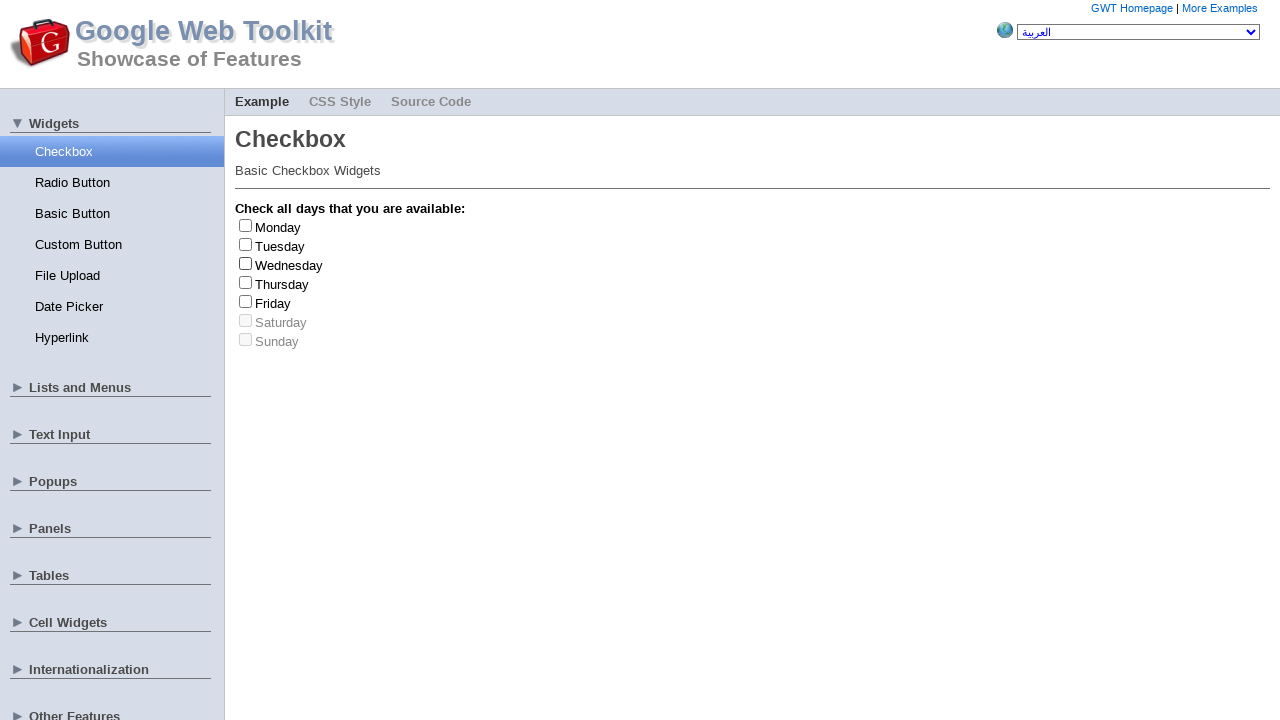

Clicked checkbox at index 0 at (246, 225) on input[id$='-input'] >> nth=0
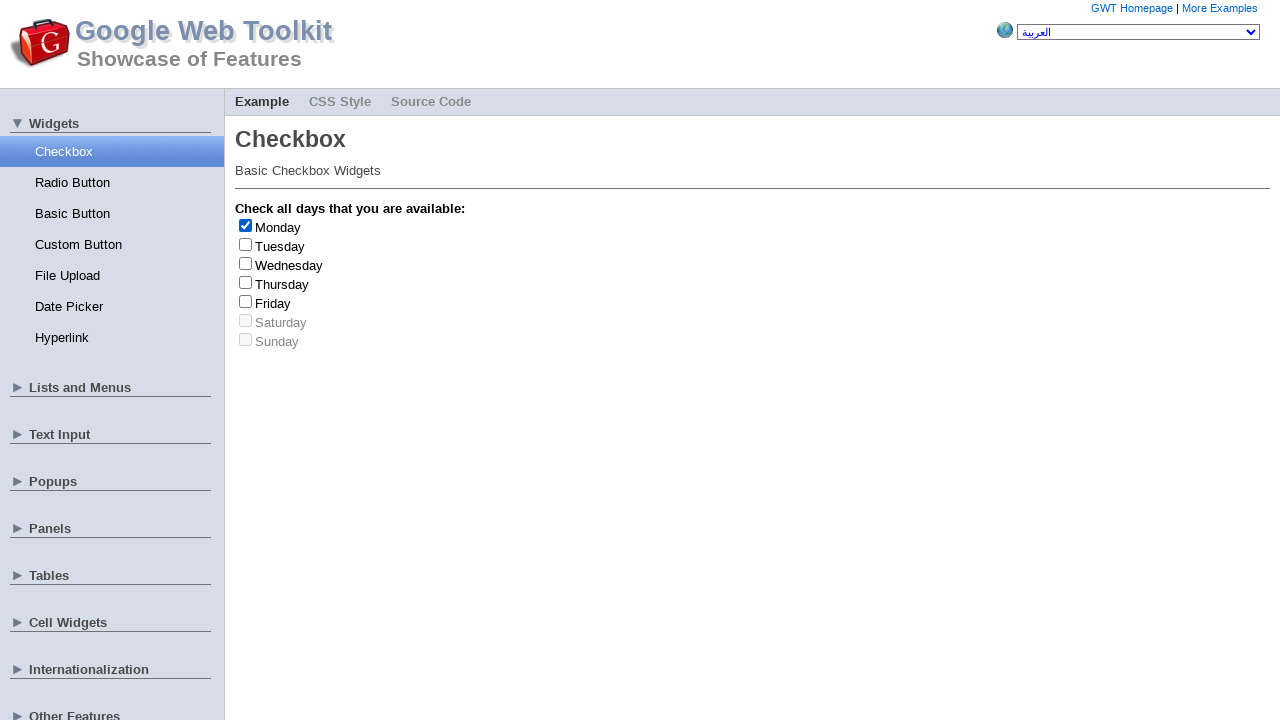

Retrieved checkbox ID: gwt-debug-cwCheckBox-Monday-input
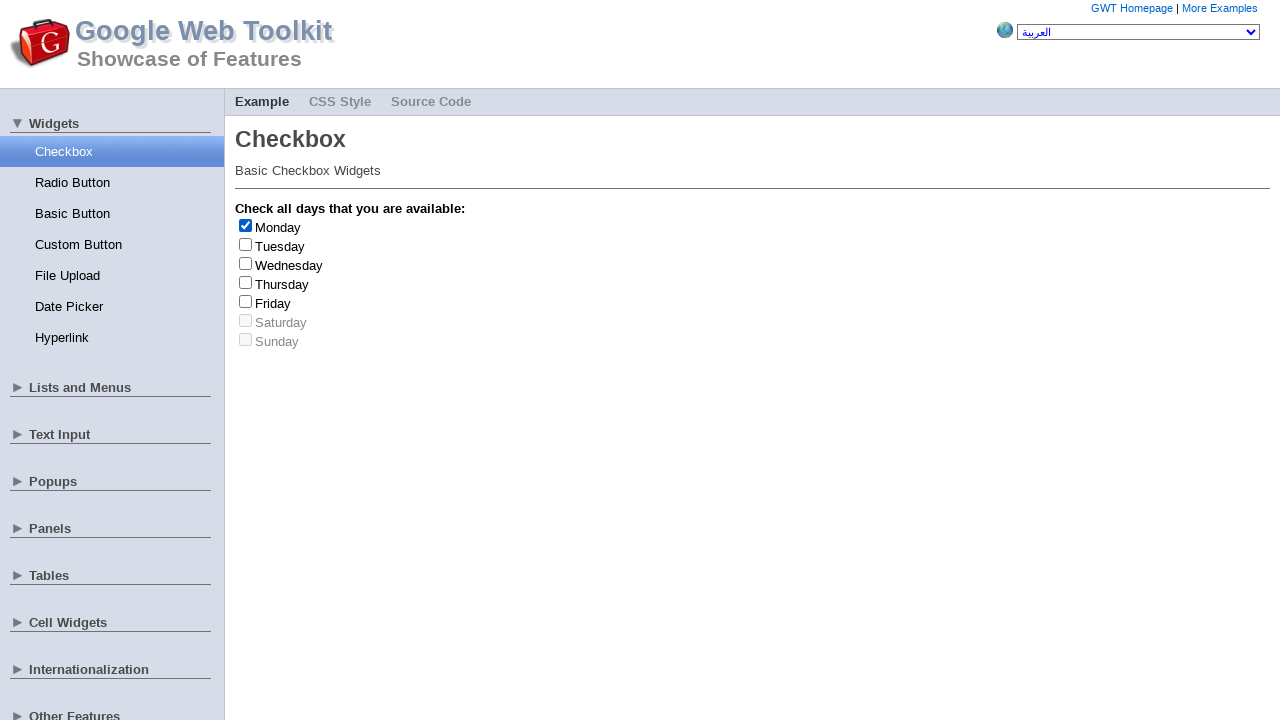

Selected: Monday
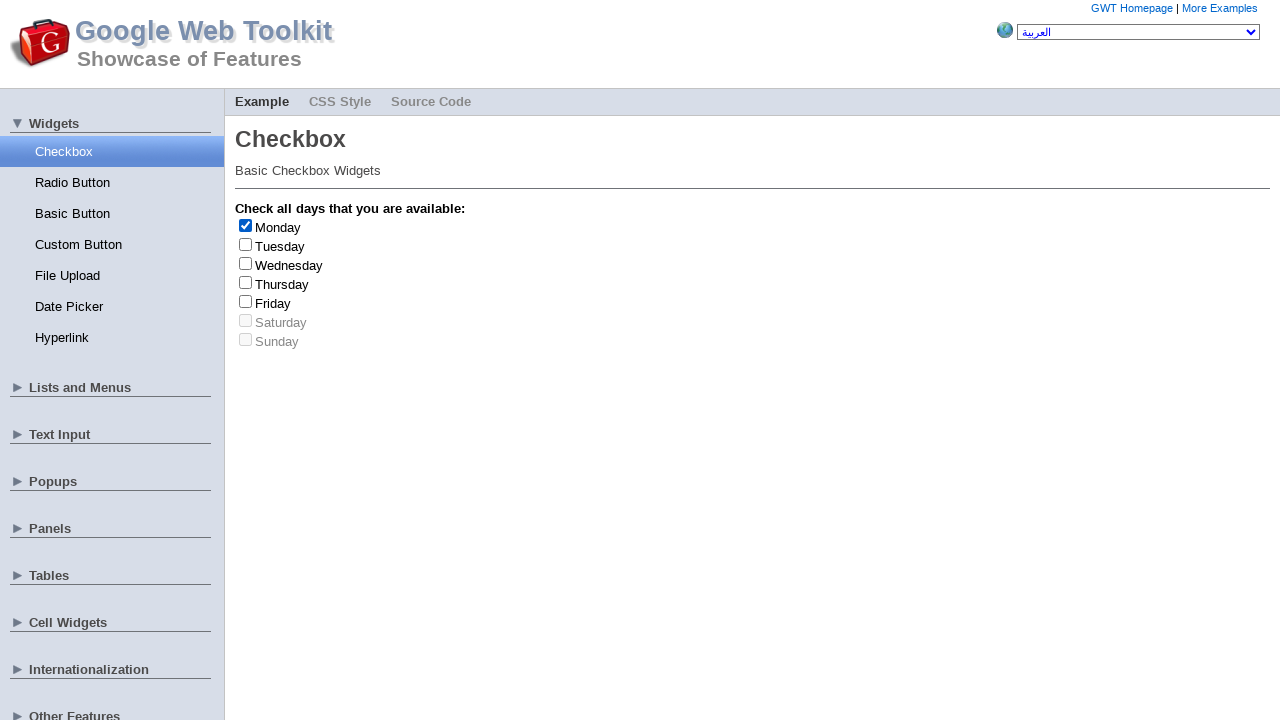

Unselected: Monday at (246, 225) on input[id$='-input'] >> nth=0
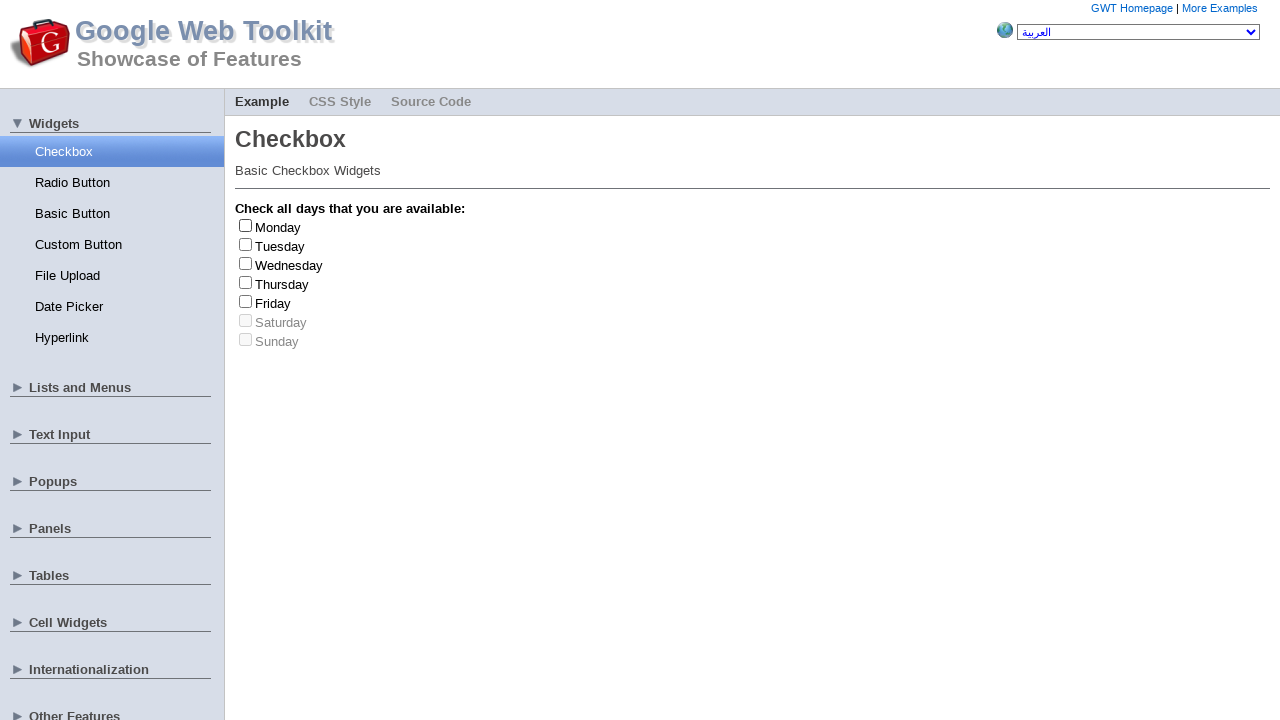

Clicked checkbox at index 4 at (246, 301) on input[id$='-input'] >> nth=4
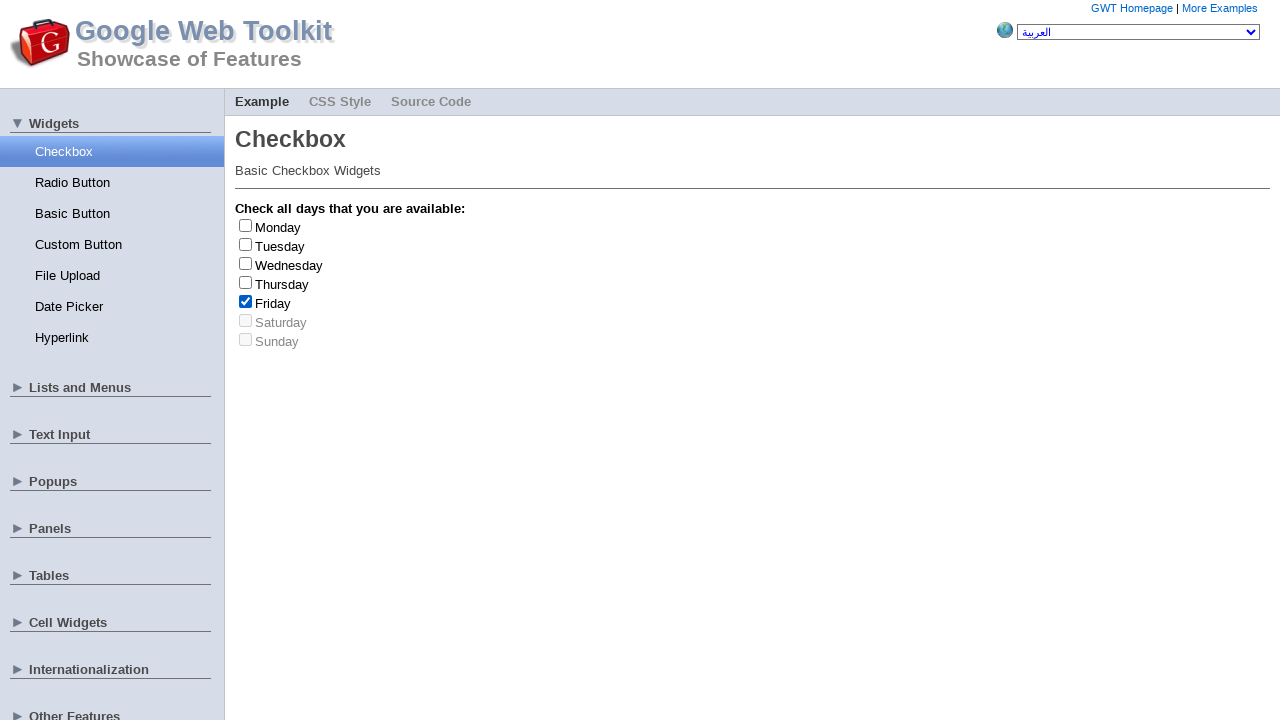

Retrieved checkbox ID: gwt-debug-cwCheckBox-Friday-input
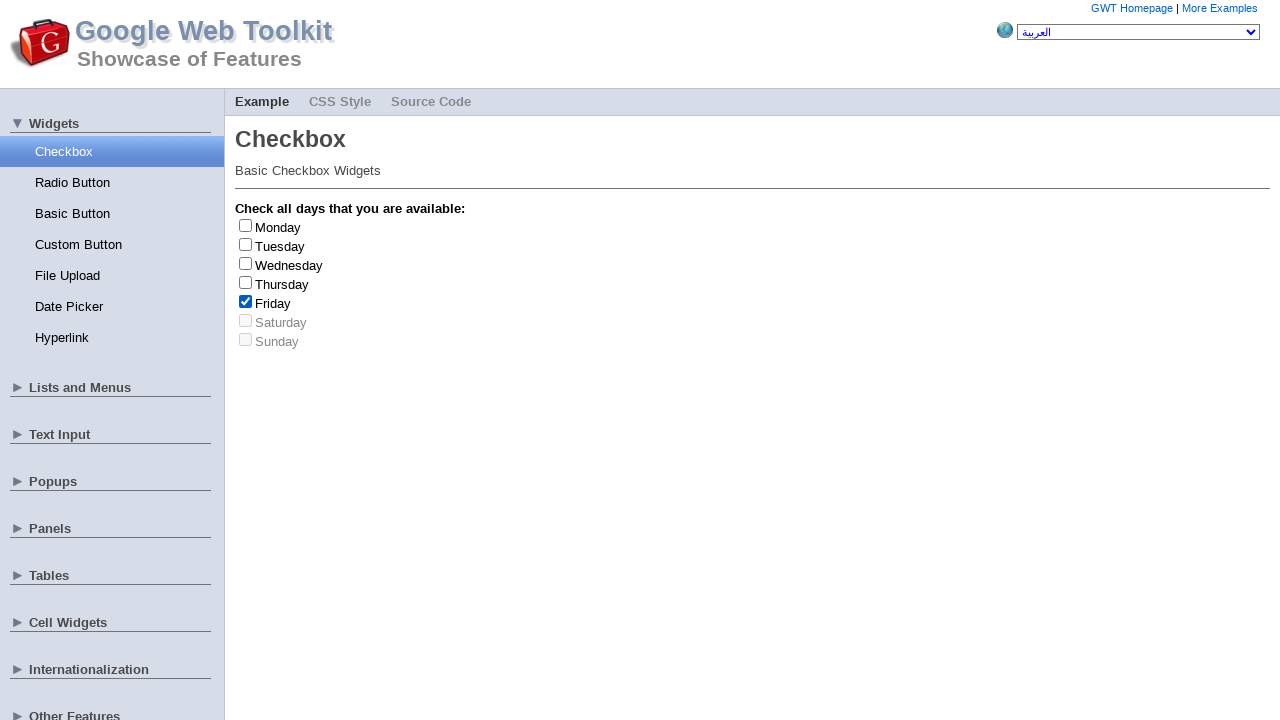

Selected: Friday
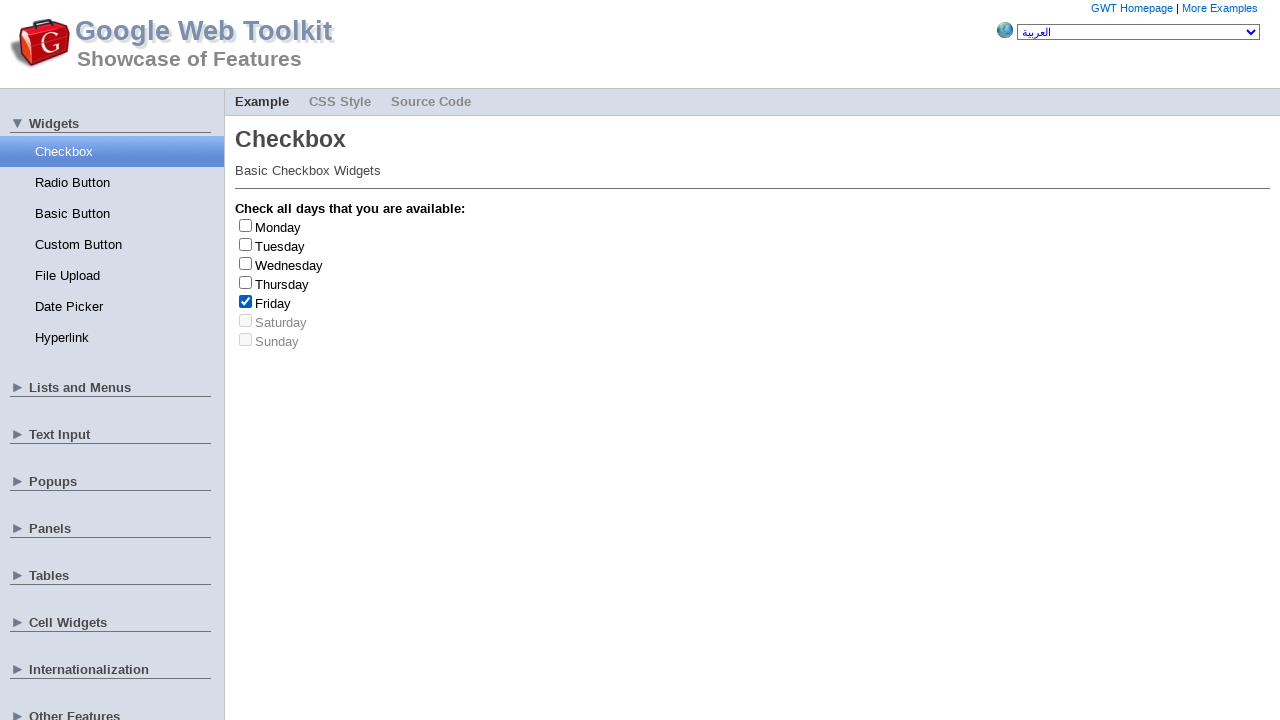

Unselected: Friday at (246, 301) on input[id$='-input'] >> nth=4
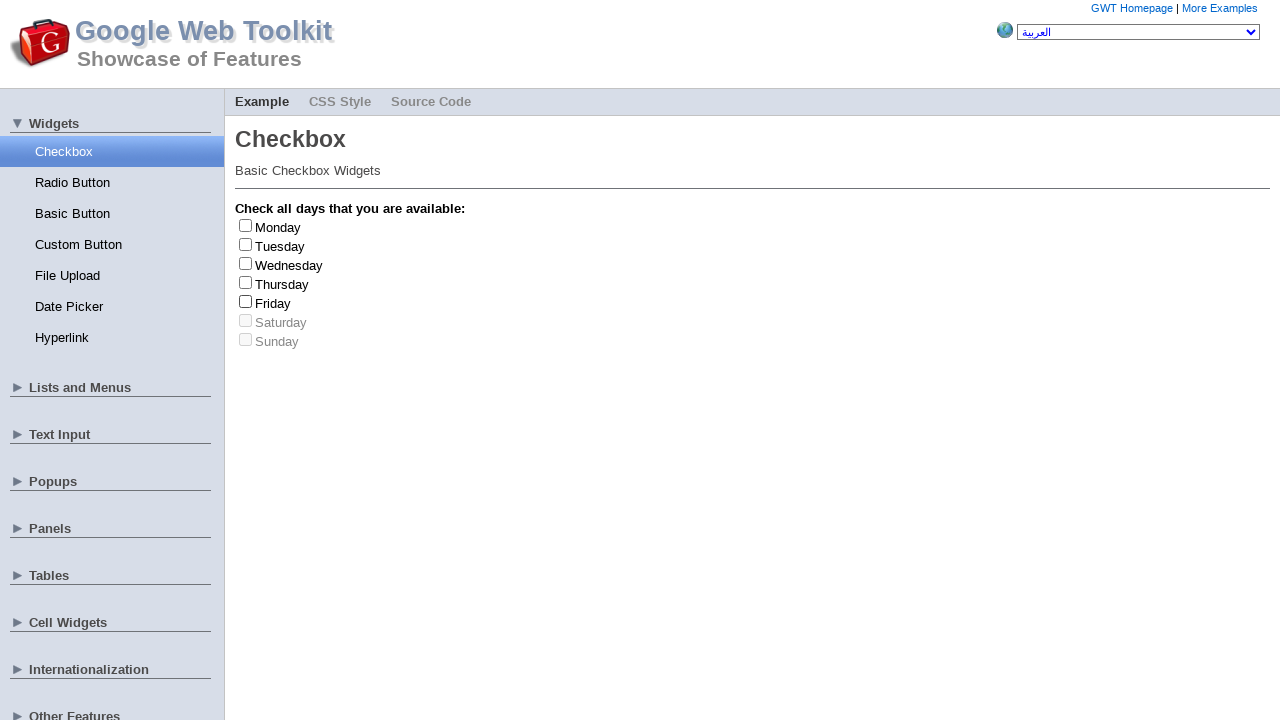

Clicked checkbox at index 0 at (246, 225) on input[id$='-input'] >> nth=0
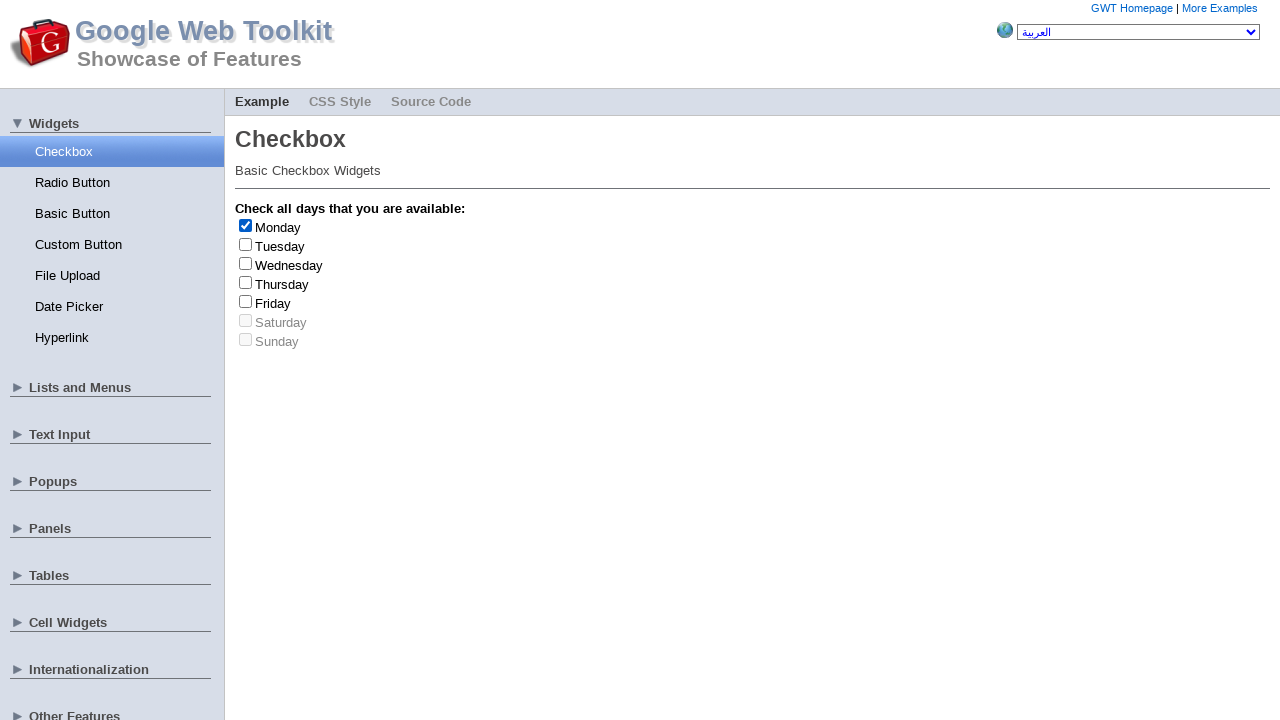

Retrieved checkbox ID: gwt-debug-cwCheckBox-Monday-input
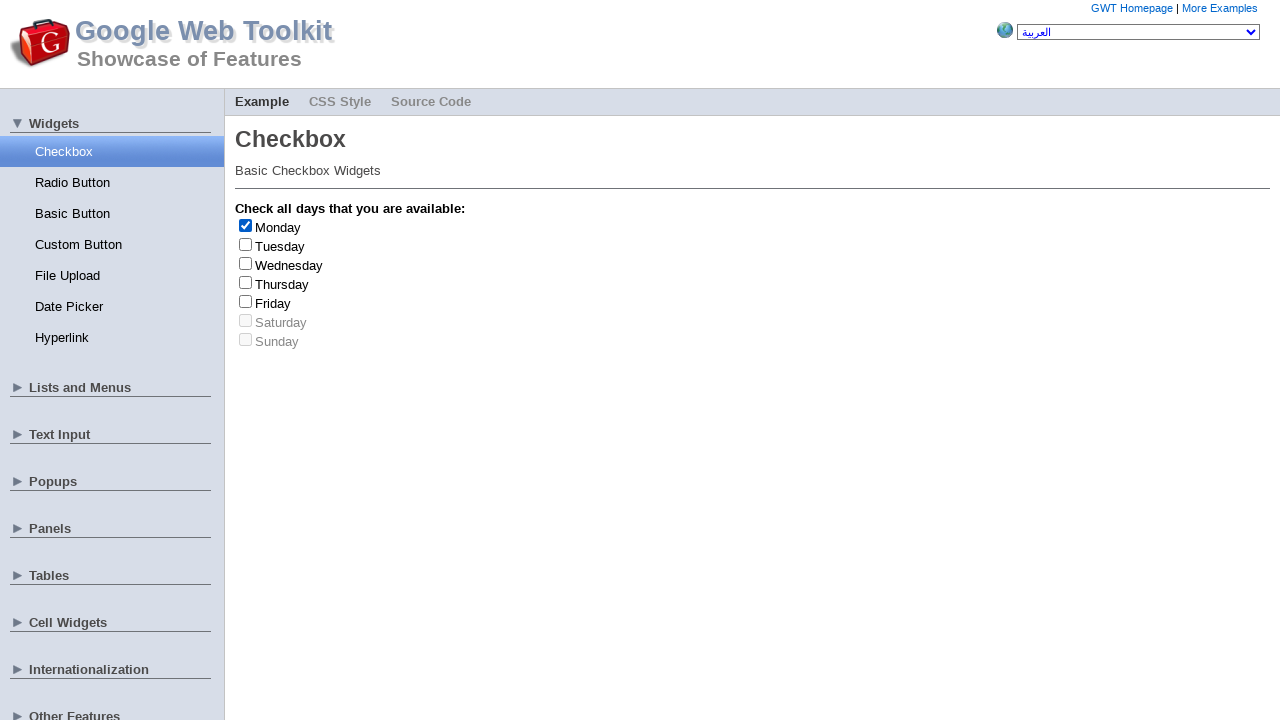

Selected: Monday
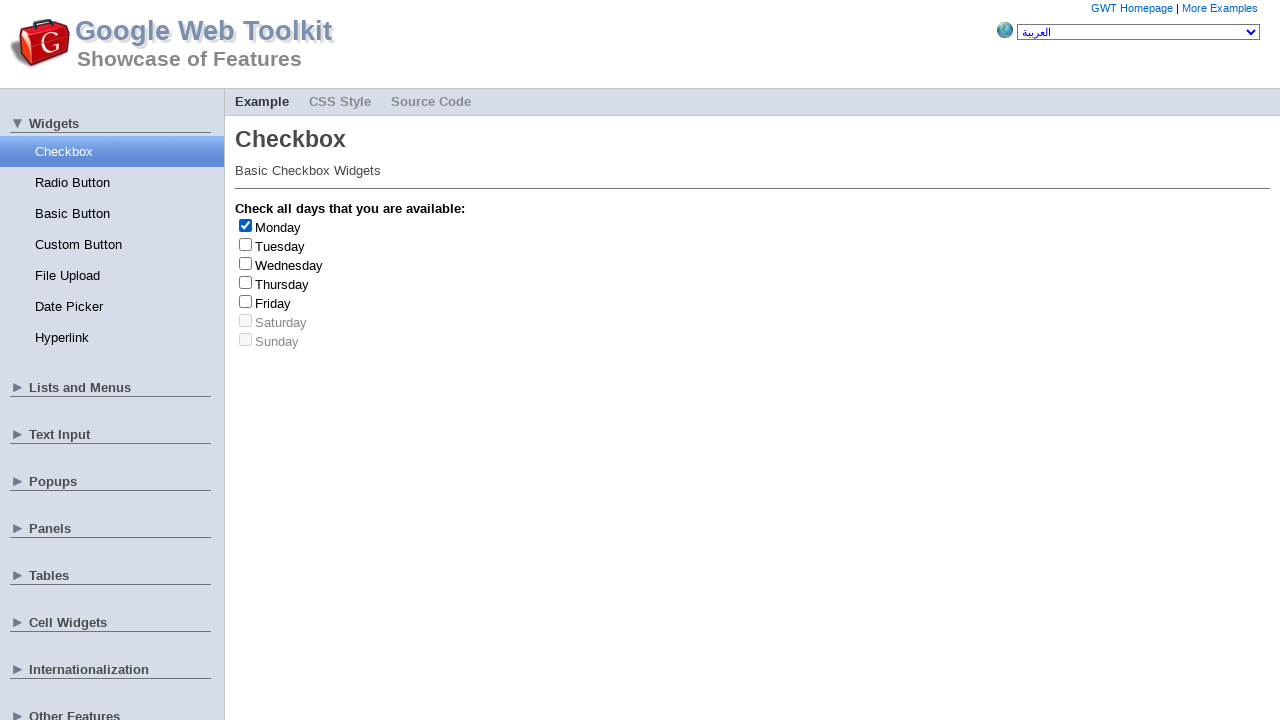

Unselected: Monday at (246, 225) on input[id$='-input'] >> nth=0
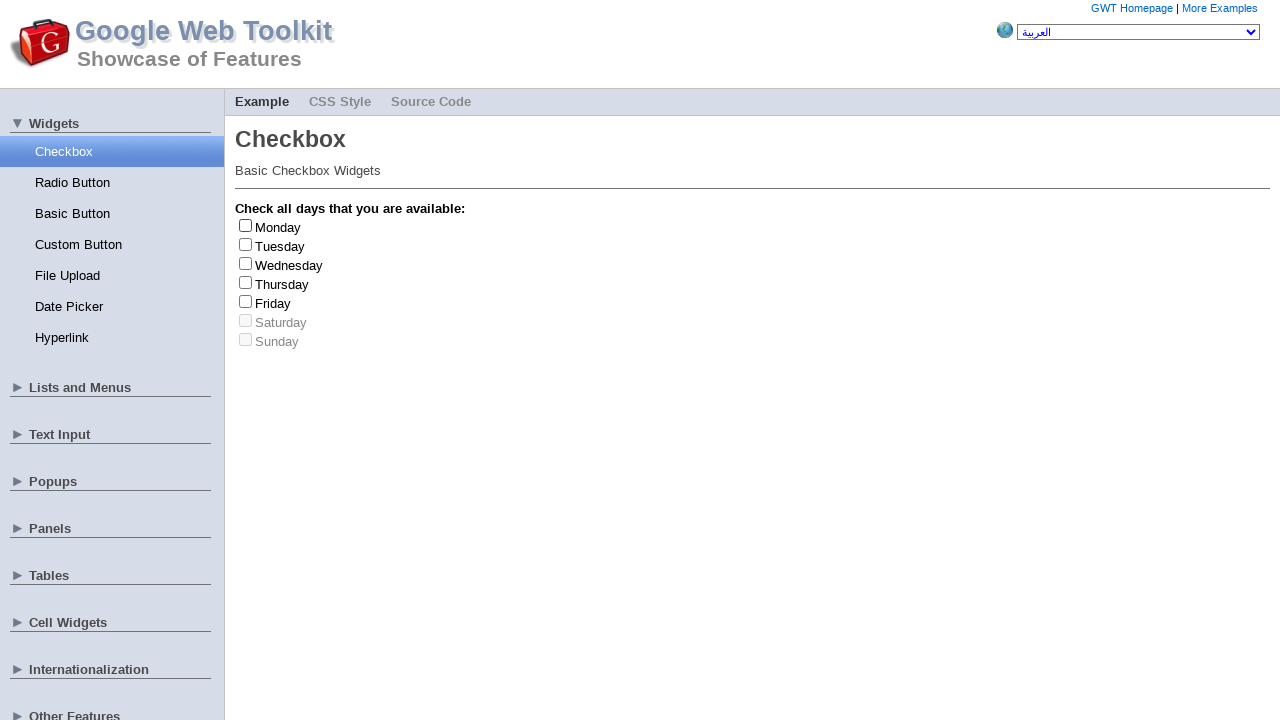

Clicked checkbox at index 3 at (246, 282) on input[id$='-input'] >> nth=3
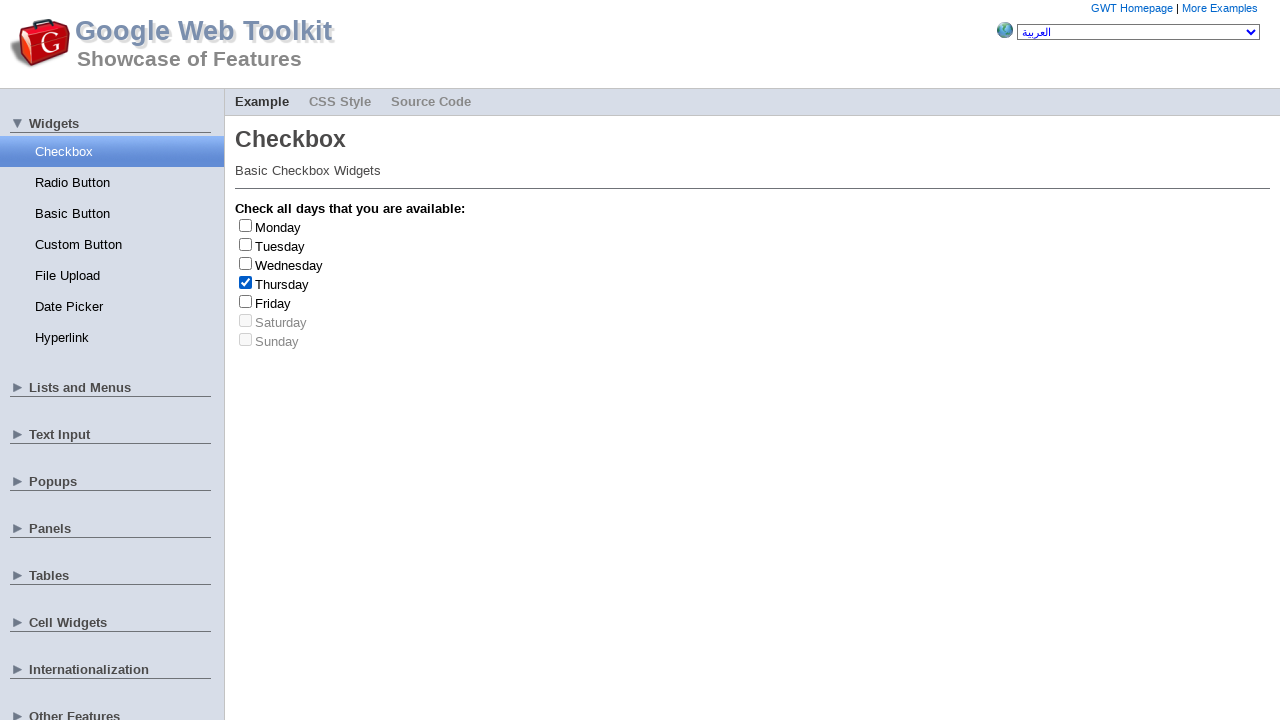

Retrieved checkbox ID: gwt-debug-cwCheckBox-Thursday-input
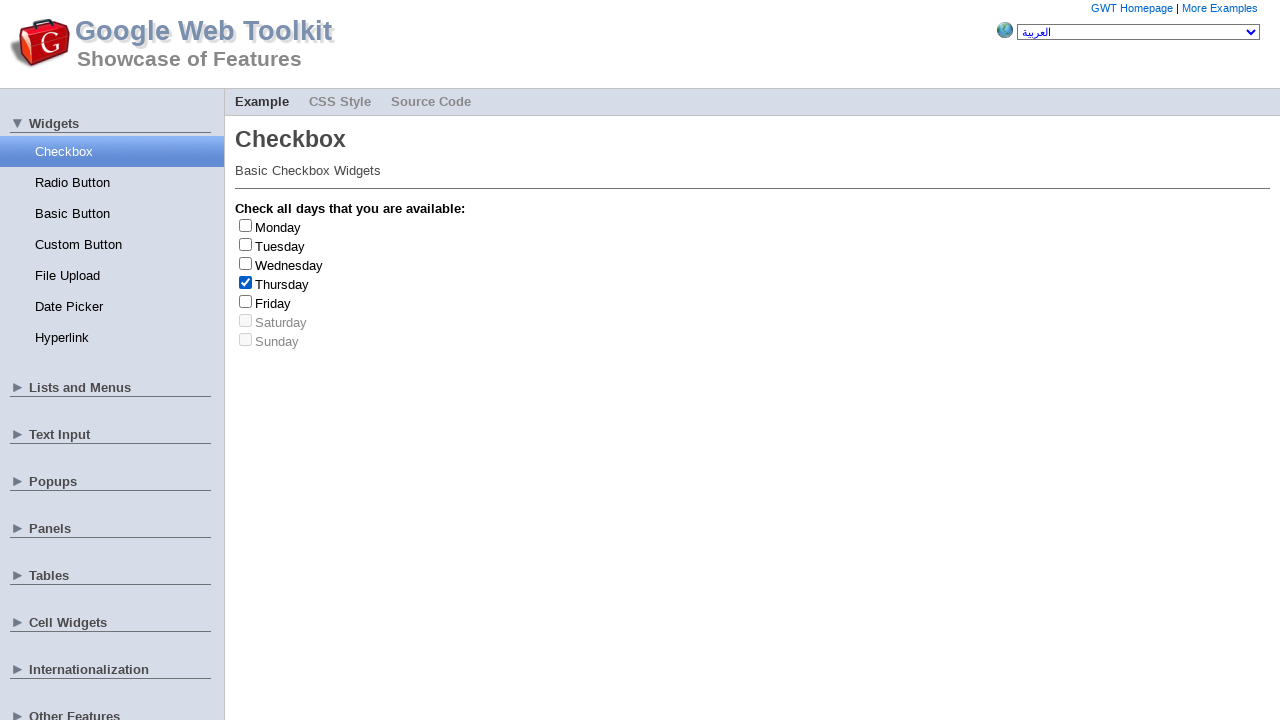

Selected: Thursday
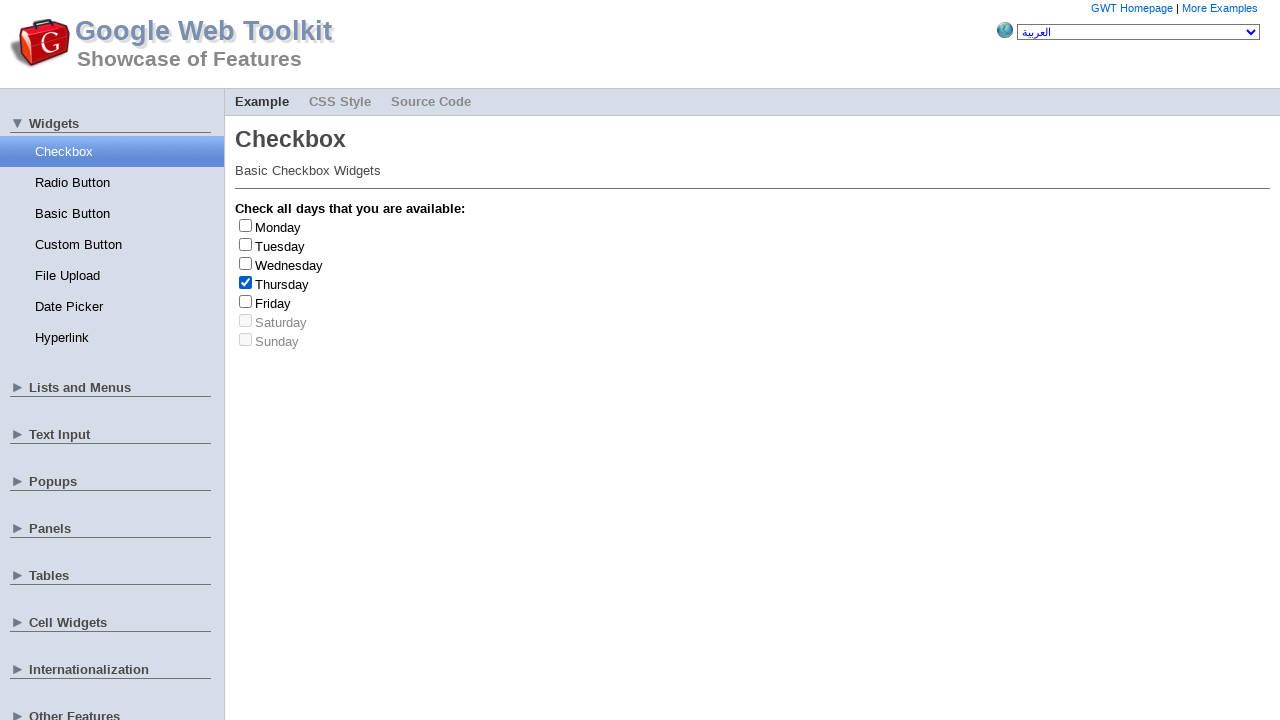

Unselected: Thursday at (246, 282) on input[id$='-input'] >> nth=3
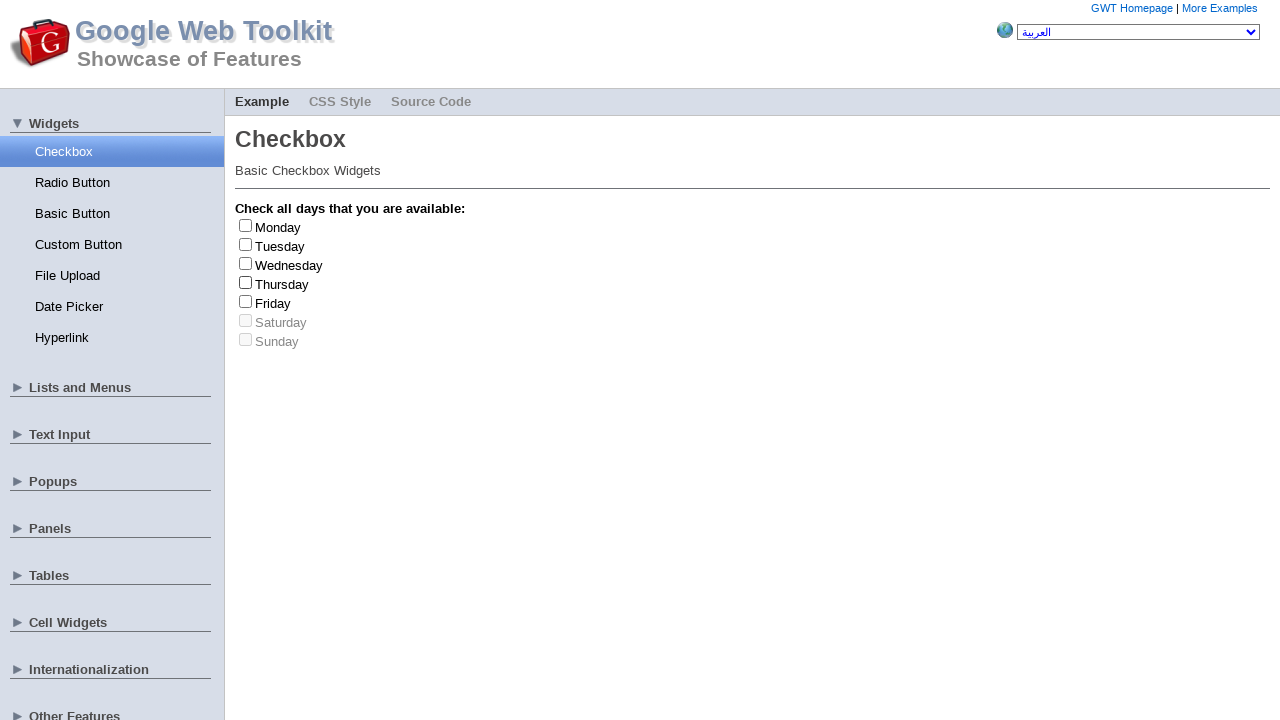

Clicked checkbox at index 0 at (246, 225) on input[id$='-input'] >> nth=0
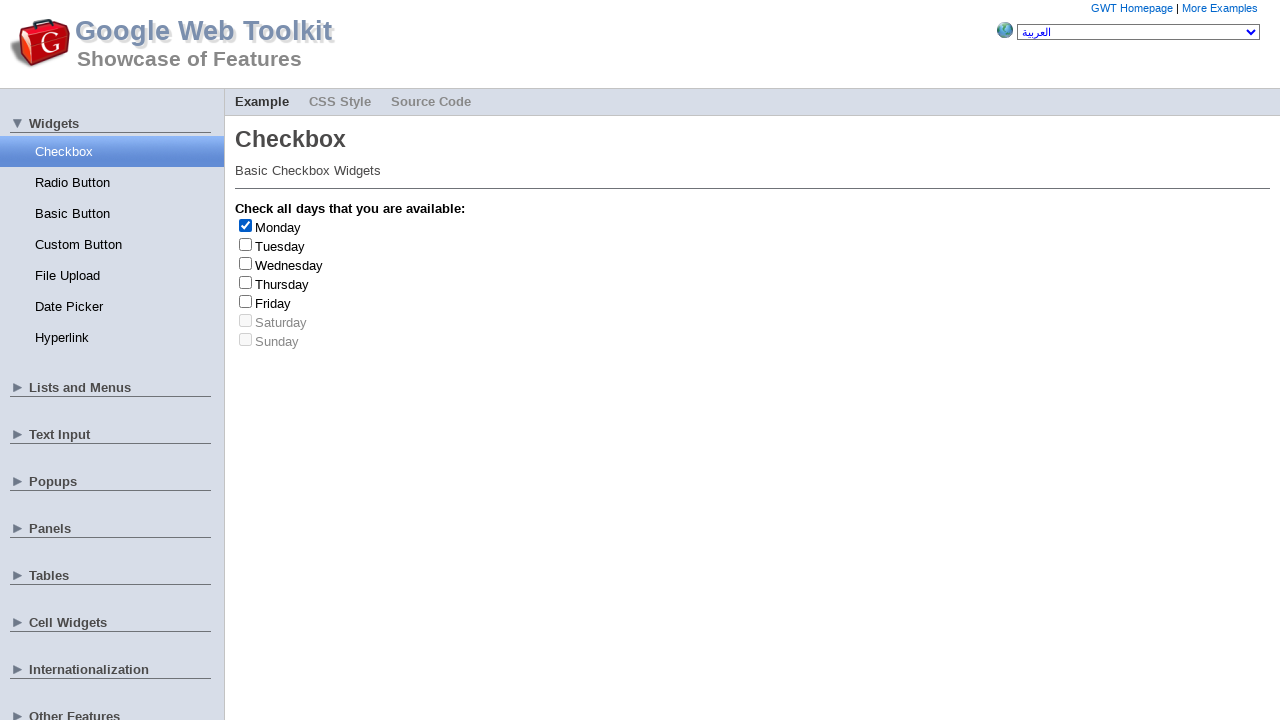

Retrieved checkbox ID: gwt-debug-cwCheckBox-Monday-input
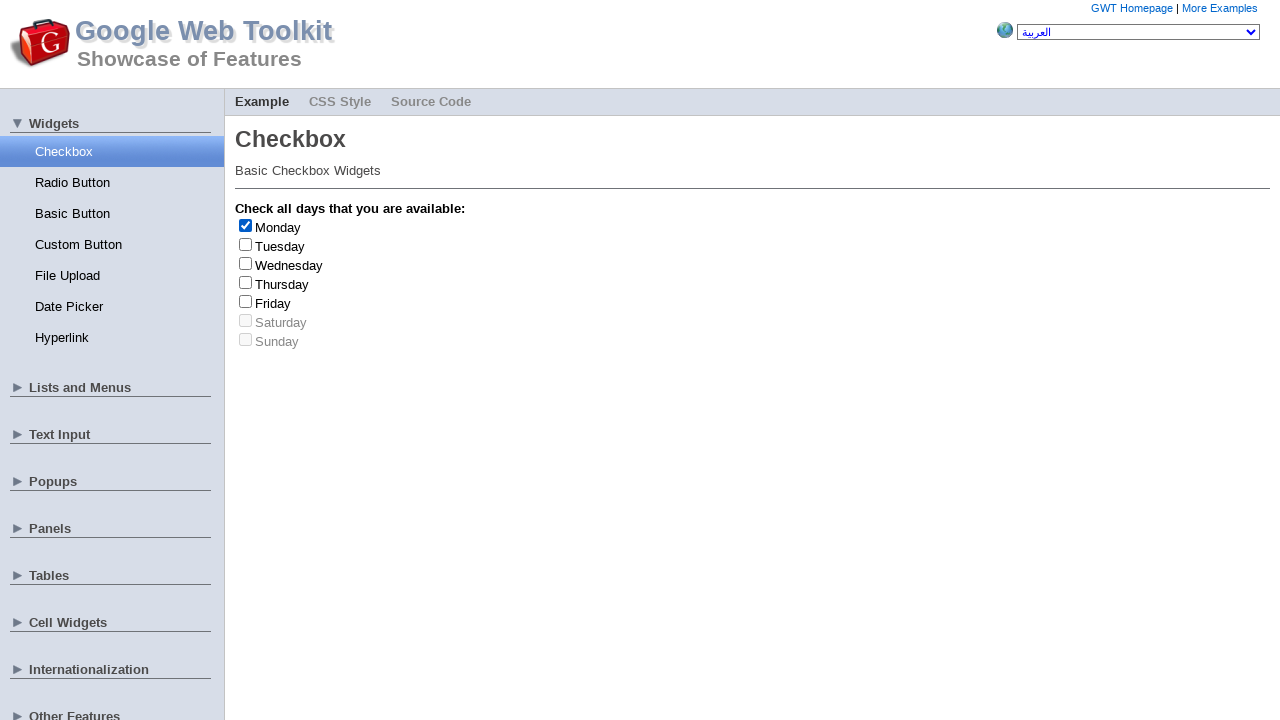

Selected: Monday
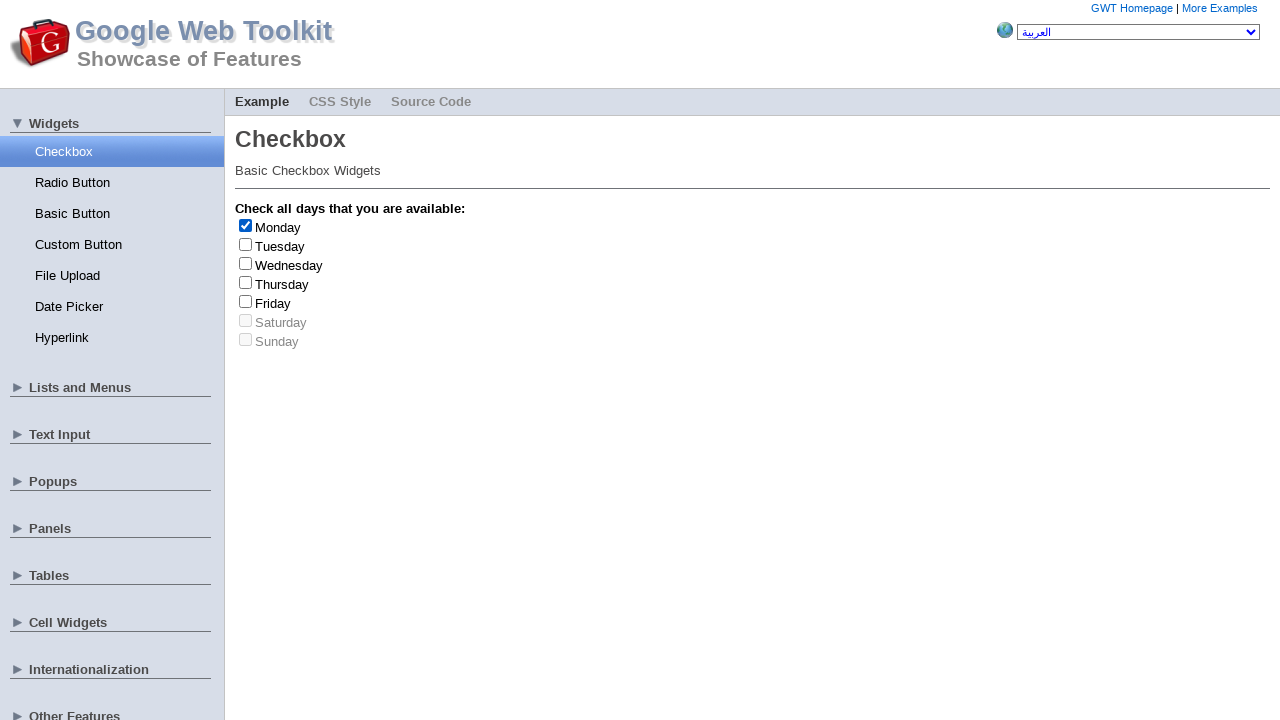

Unselected: Monday at (246, 225) on input[id$='-input'] >> nth=0
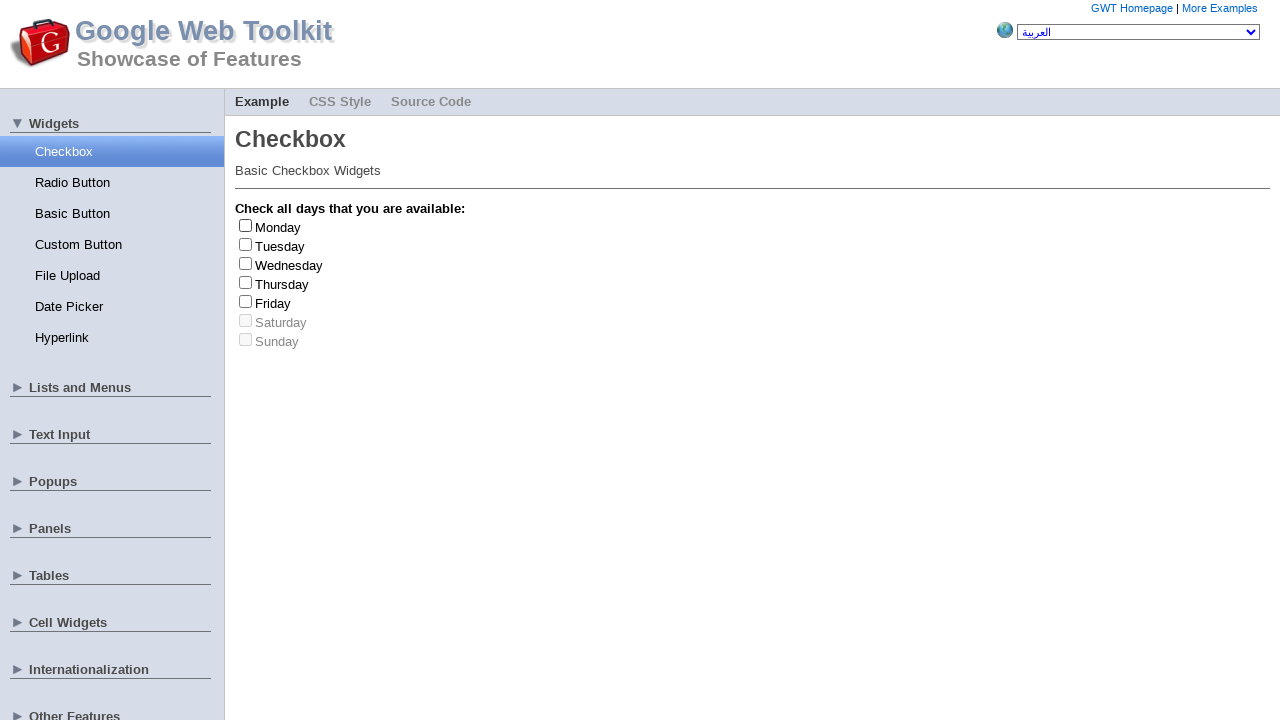

Clicked checkbox at index 2 at (246, 263) on input[id$='-input'] >> nth=2
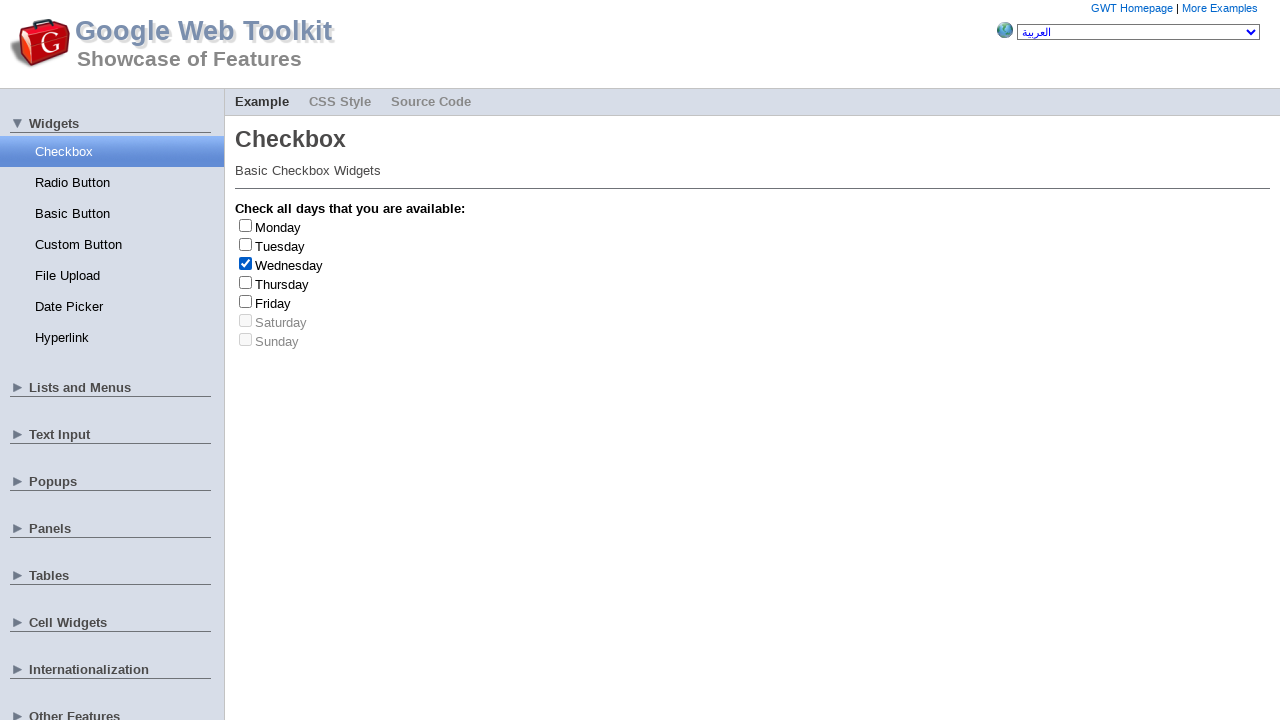

Retrieved checkbox ID: gwt-debug-cwCheckBox-Wednesday-input
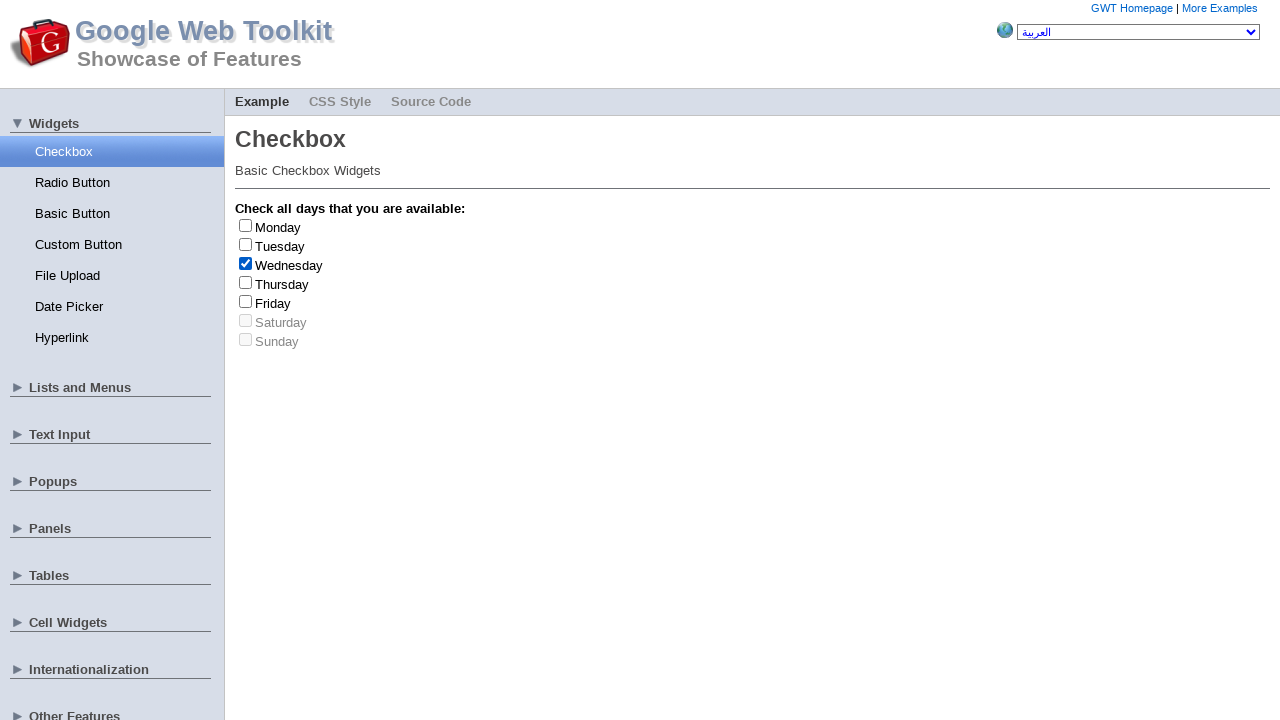

Selected: Wednesday
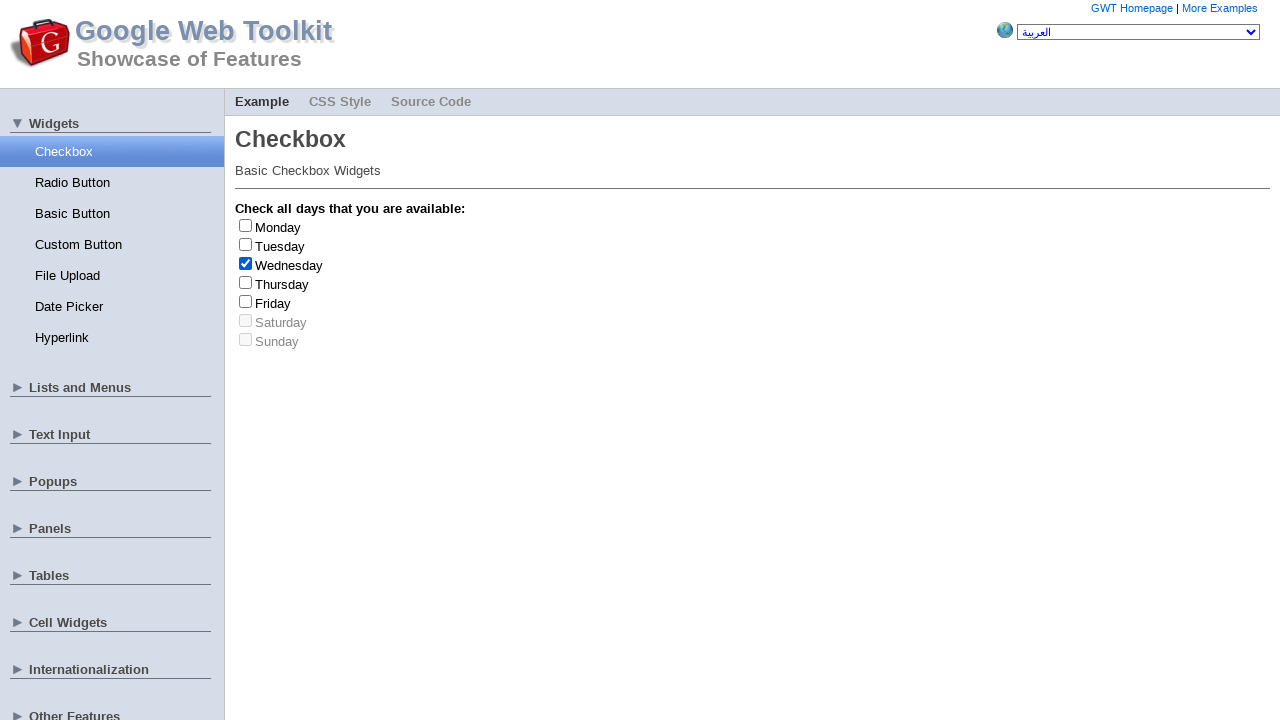

Unselected: Wednesday at (246, 263) on input[id$='-input'] >> nth=2
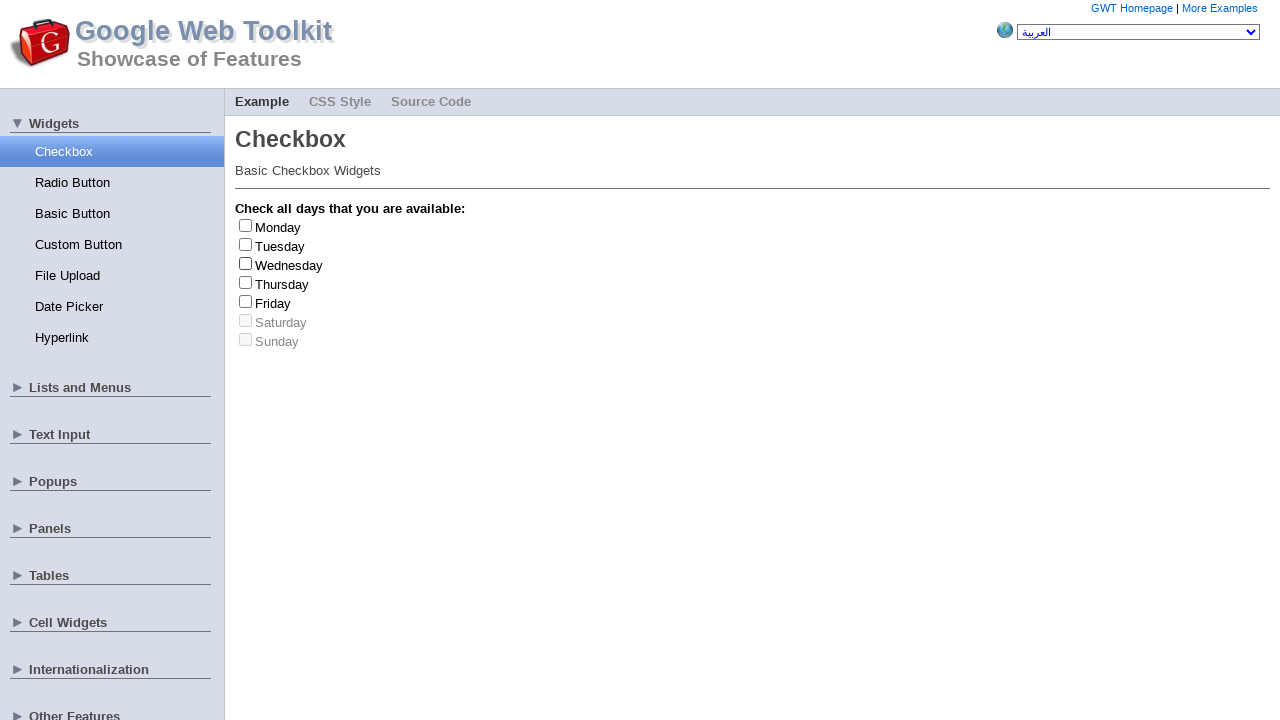

Clicked checkbox at index 2 at (246, 263) on input[id$='-input'] >> nth=2
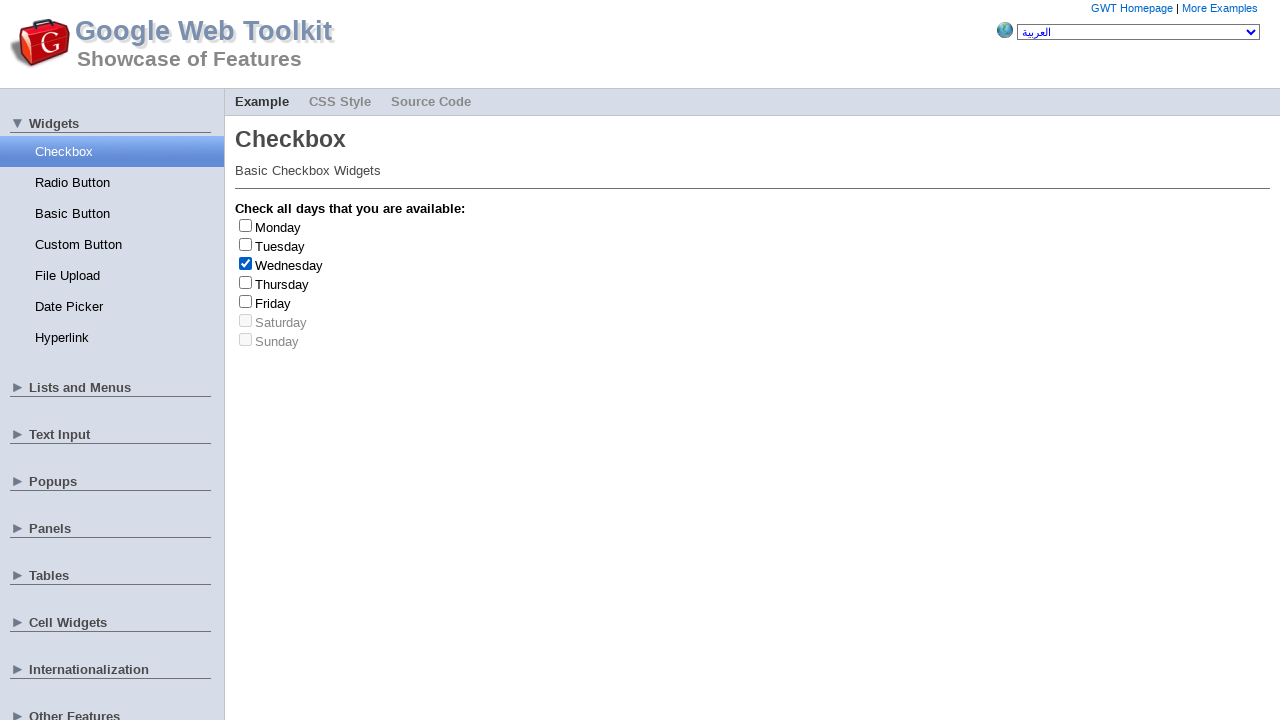

Retrieved checkbox ID: gwt-debug-cwCheckBox-Wednesday-input
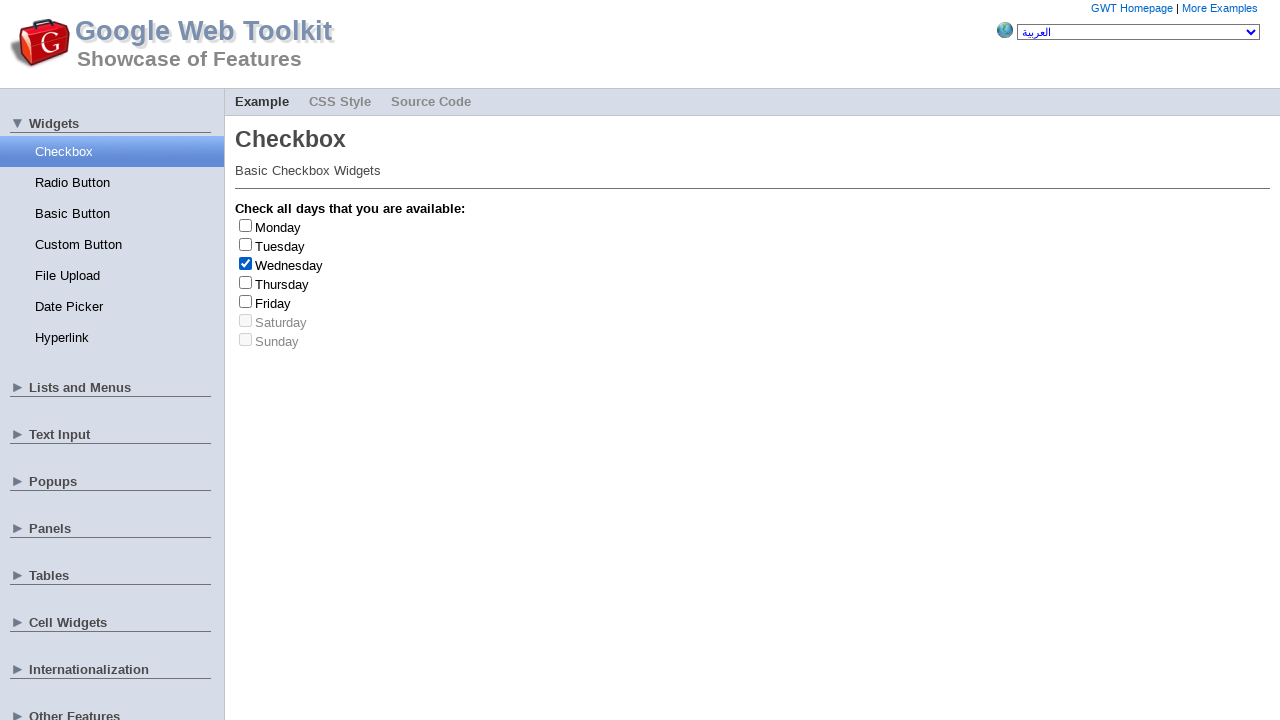

Selected: Wednesday
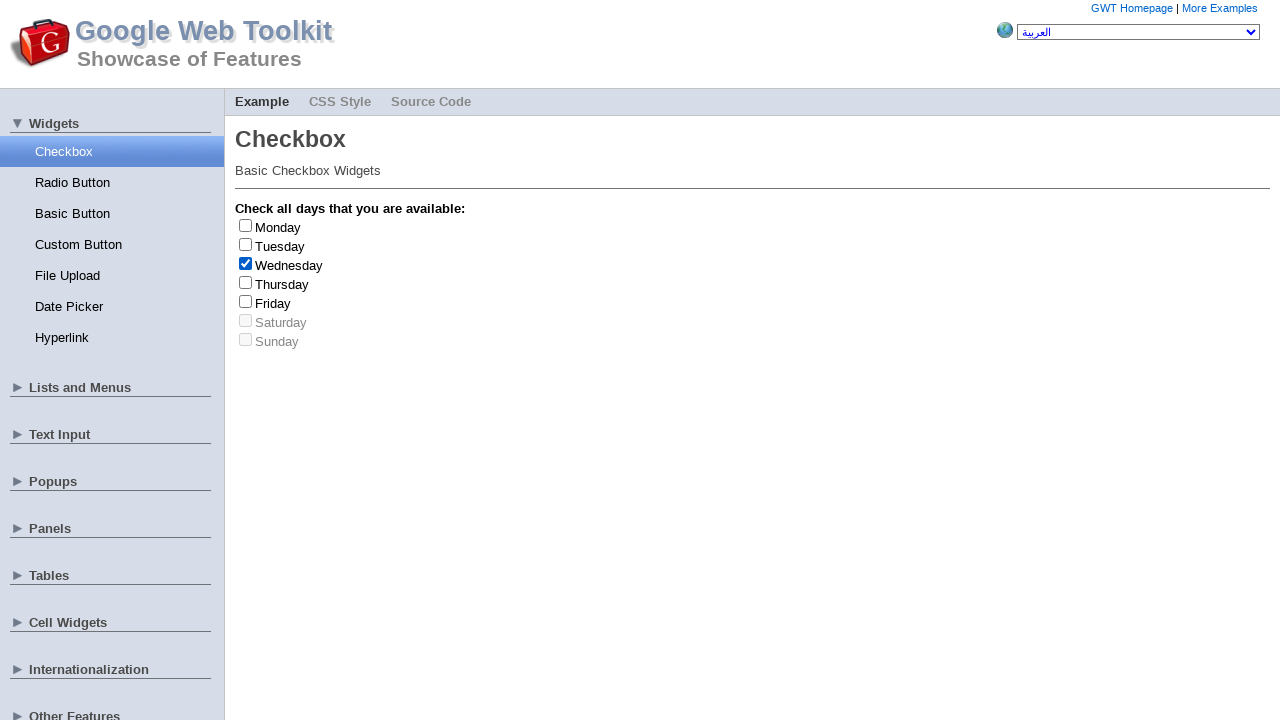

Unselected: Wednesday at (246, 263) on input[id$='-input'] >> nth=2
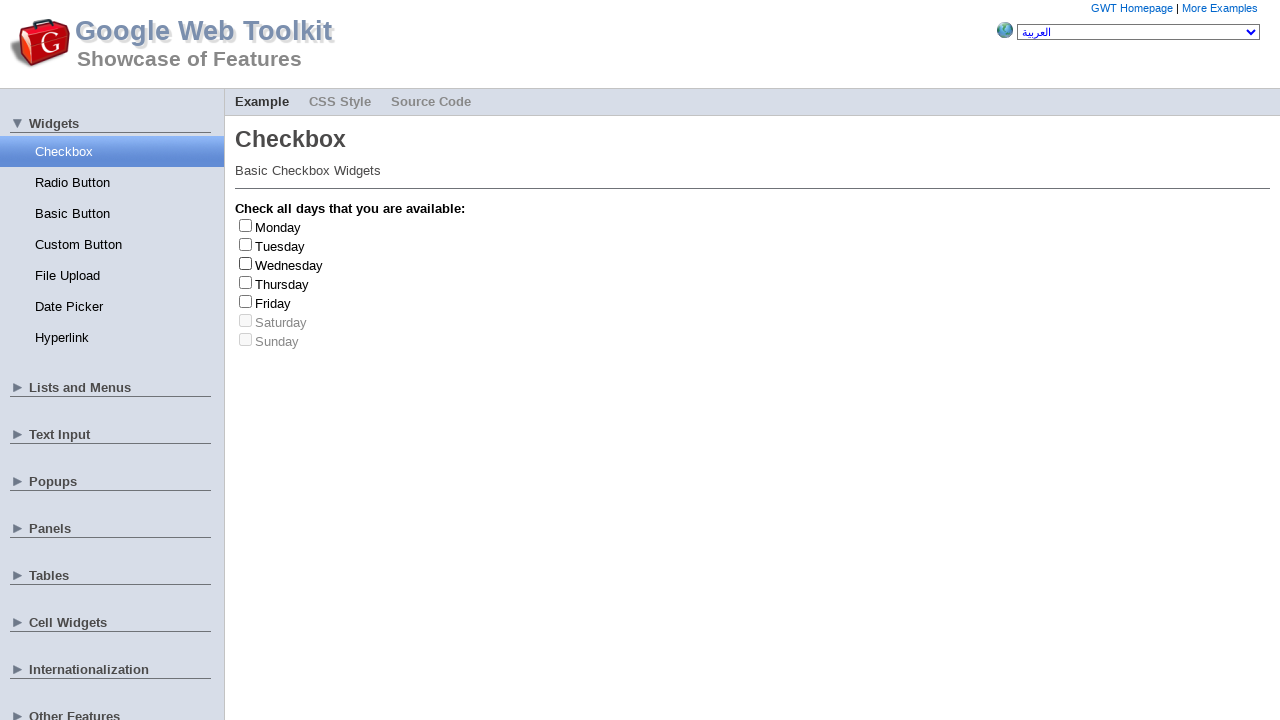

Clicked checkbox at index 0 at (246, 225) on input[id$='-input'] >> nth=0
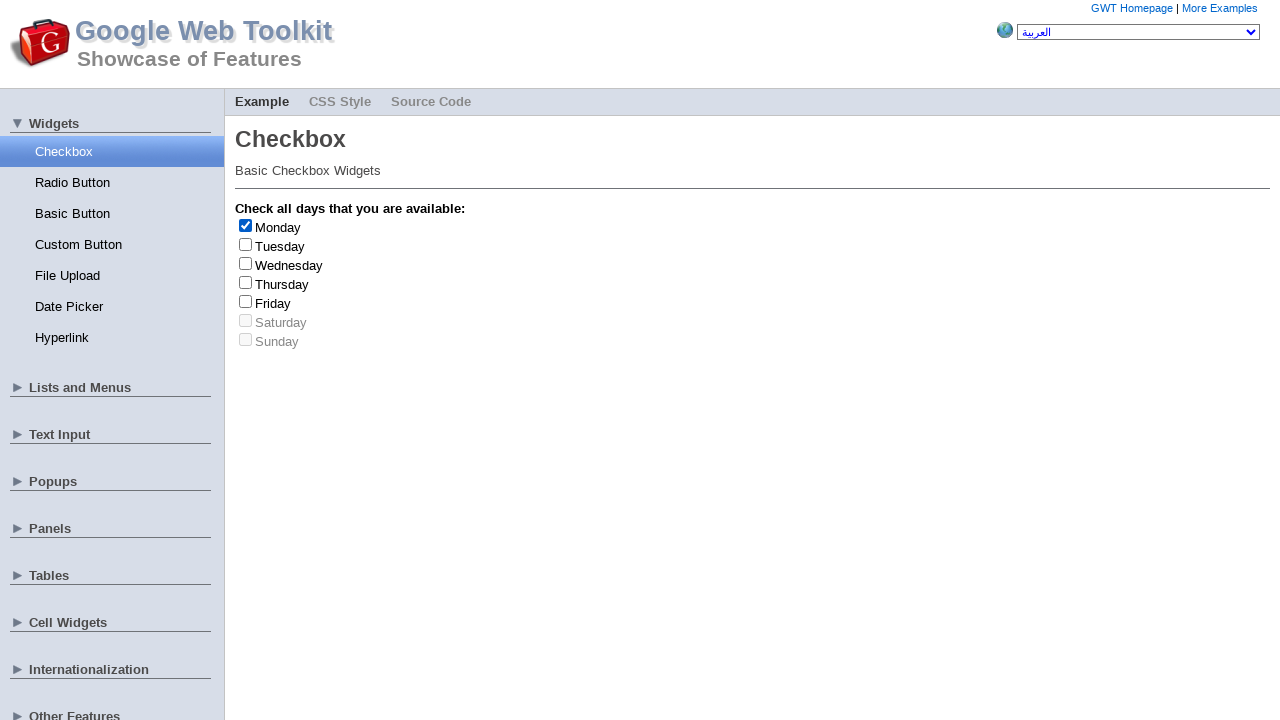

Retrieved checkbox ID: gwt-debug-cwCheckBox-Monday-input
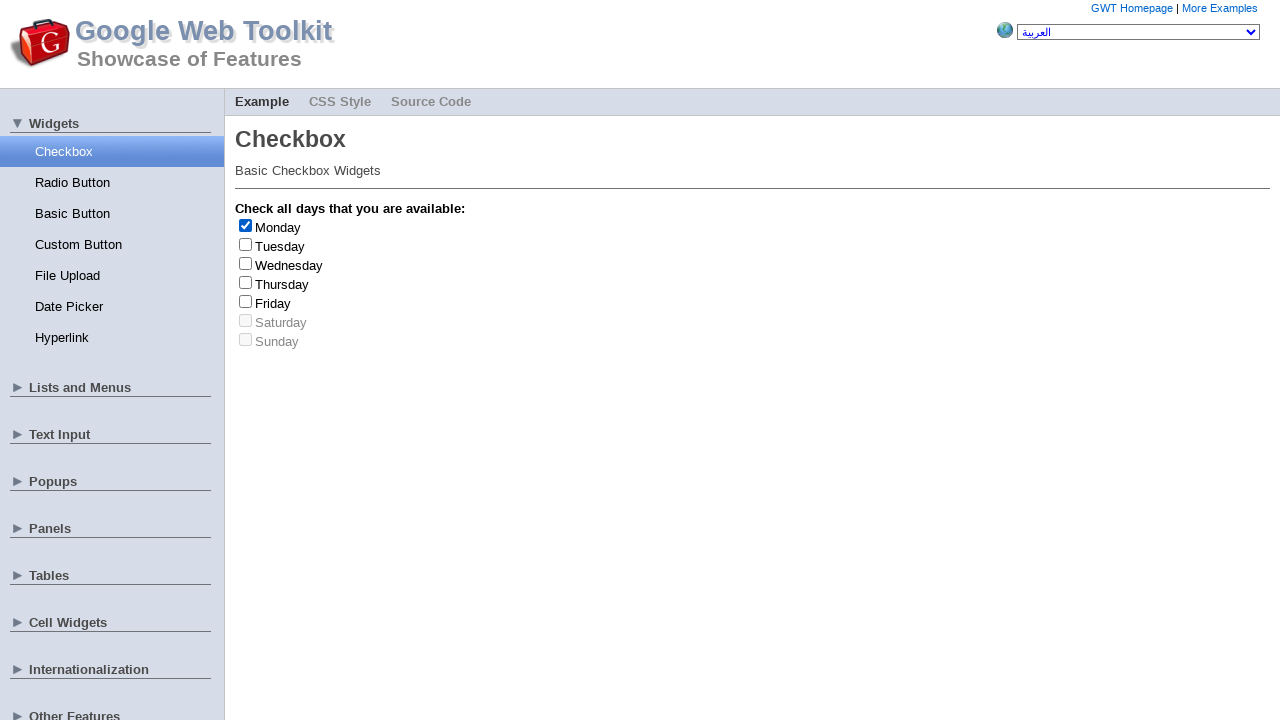

Selected: Monday
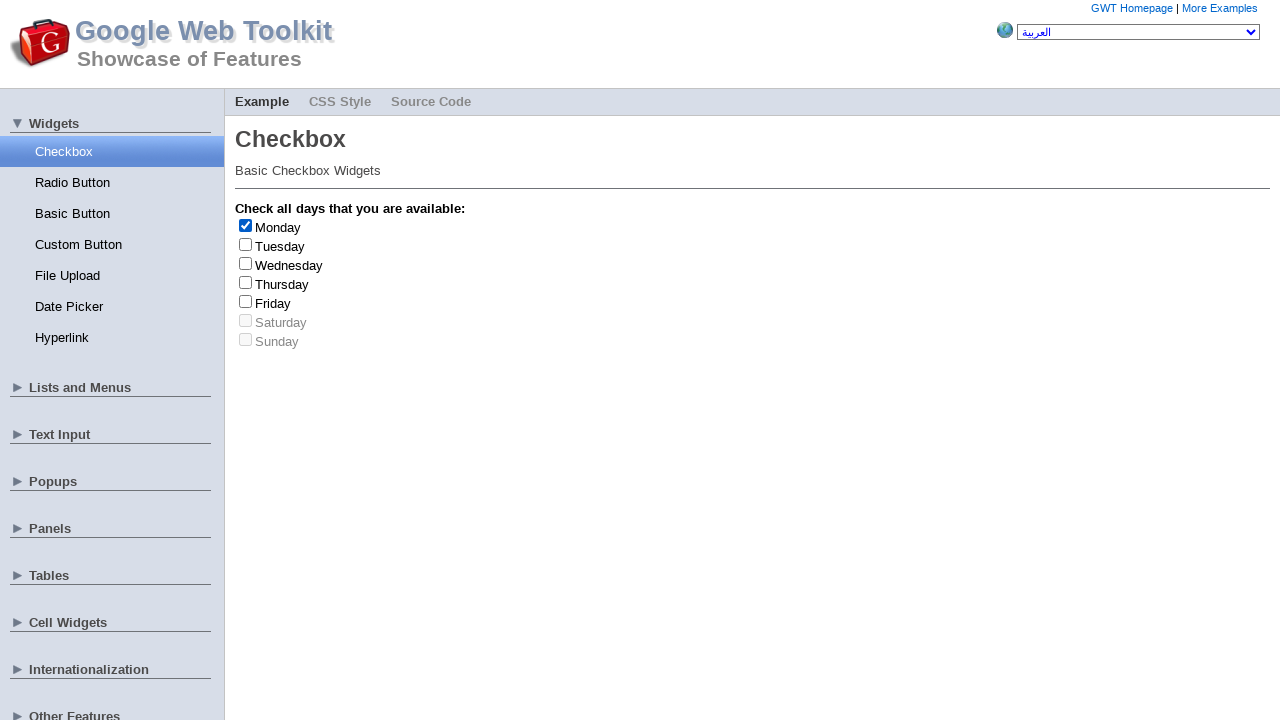

Unselected: Monday at (246, 225) on input[id$='-input'] >> nth=0
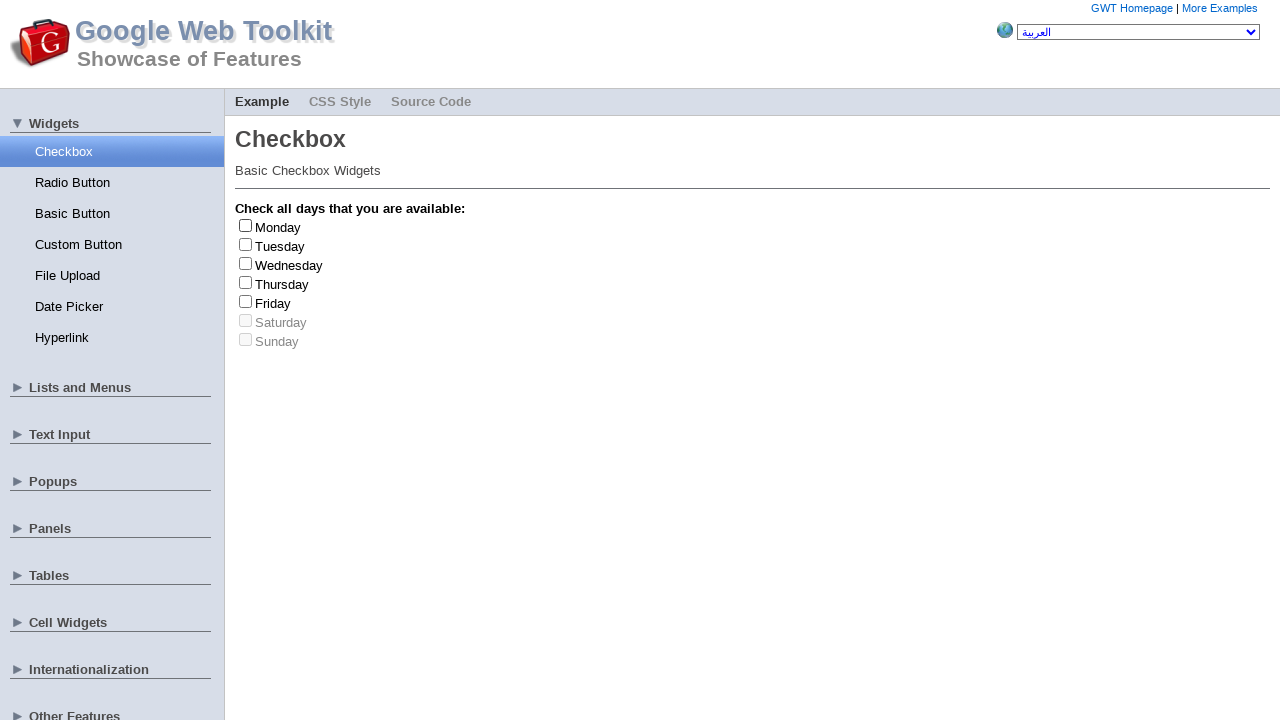

Clicked checkbox at index 0 at (246, 225) on input[id$='-input'] >> nth=0
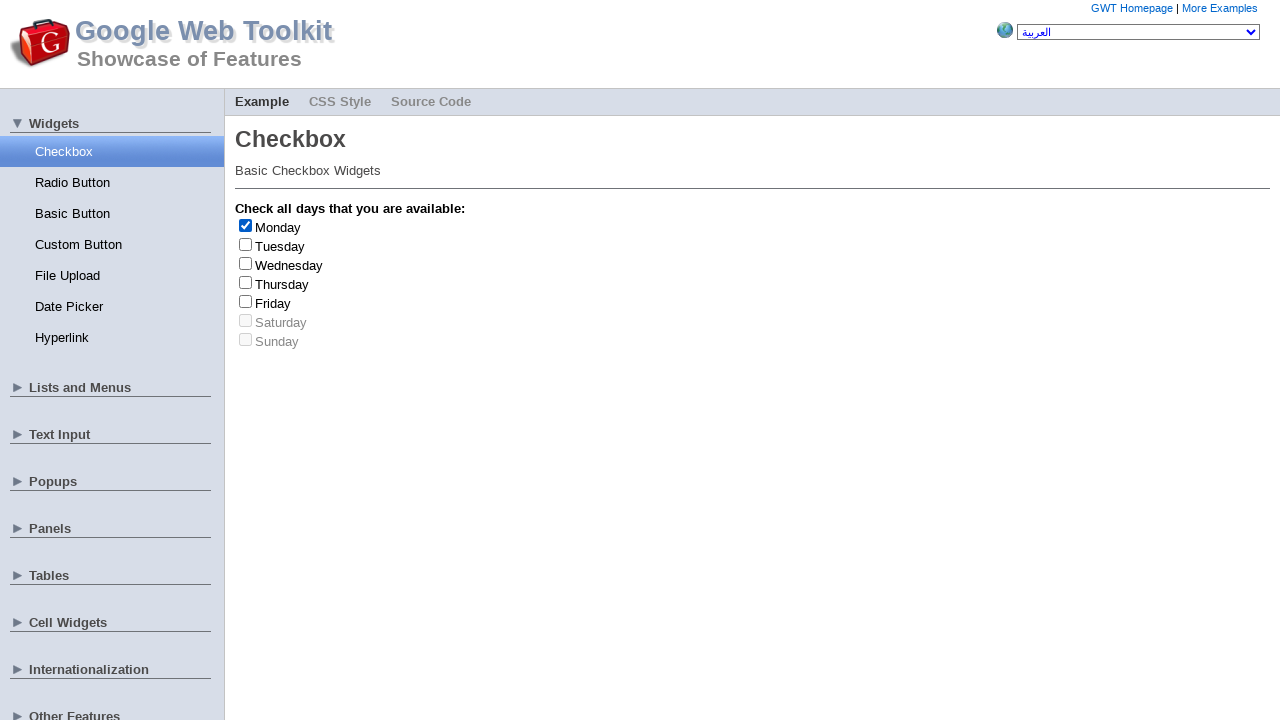

Retrieved checkbox ID: gwt-debug-cwCheckBox-Monday-input
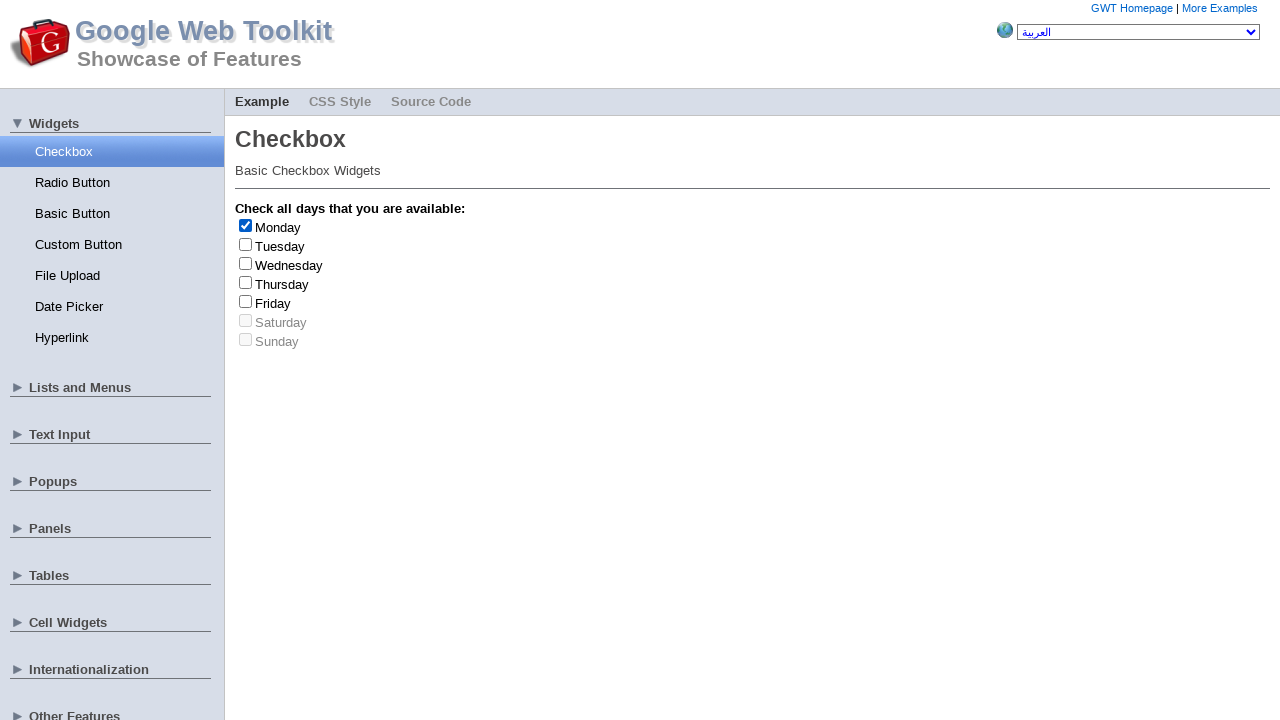

Selected: Monday
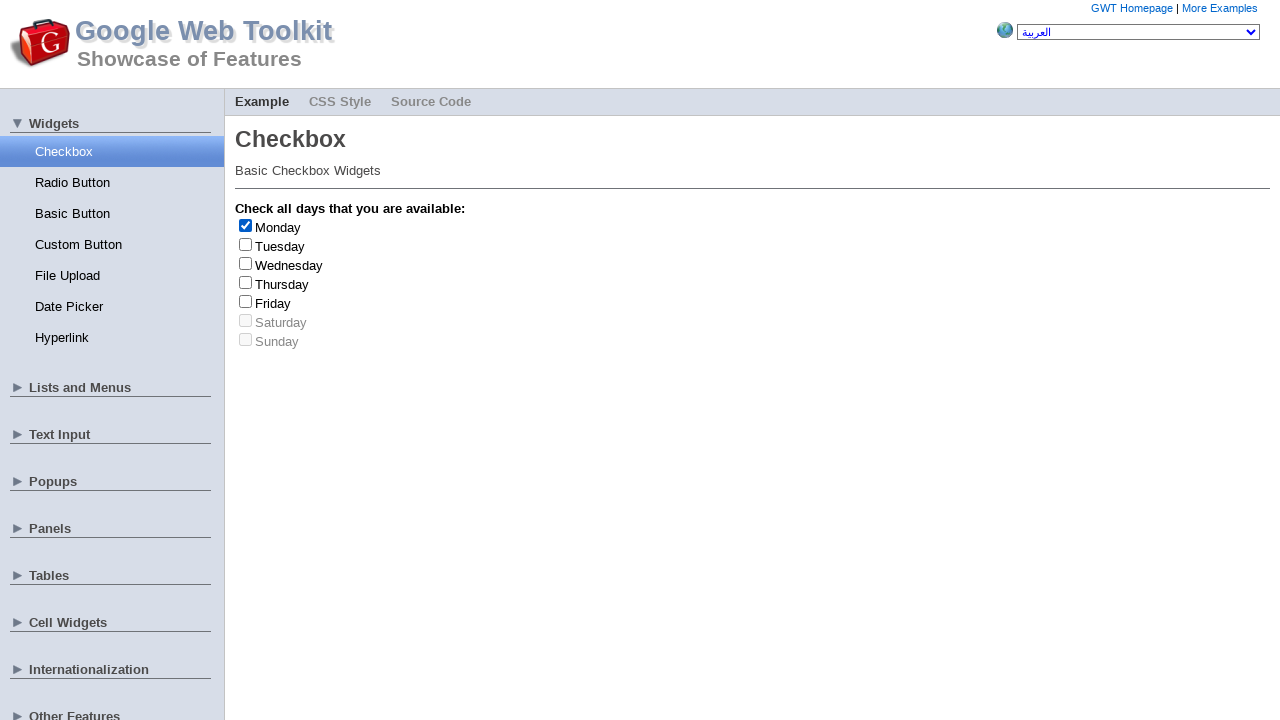

Unselected: Monday at (246, 225) on input[id$='-input'] >> nth=0
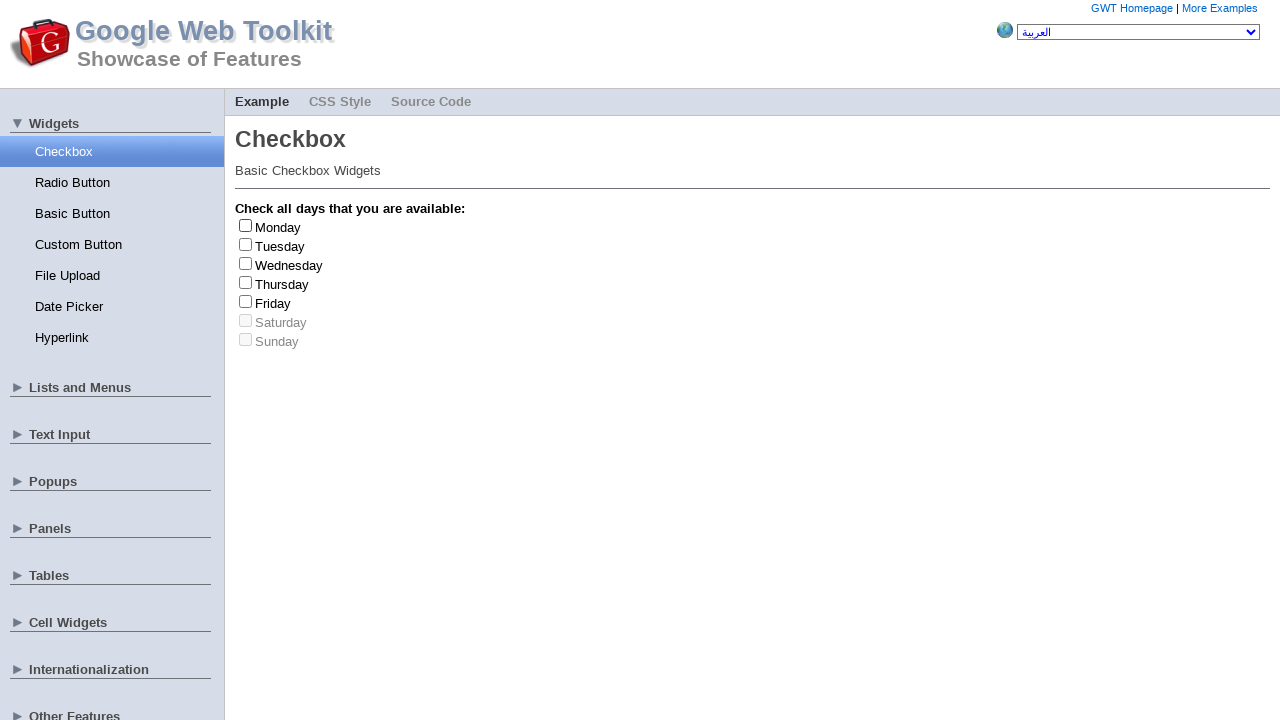

Clicked checkbox at index 0 at (246, 225) on input[id$='-input'] >> nth=0
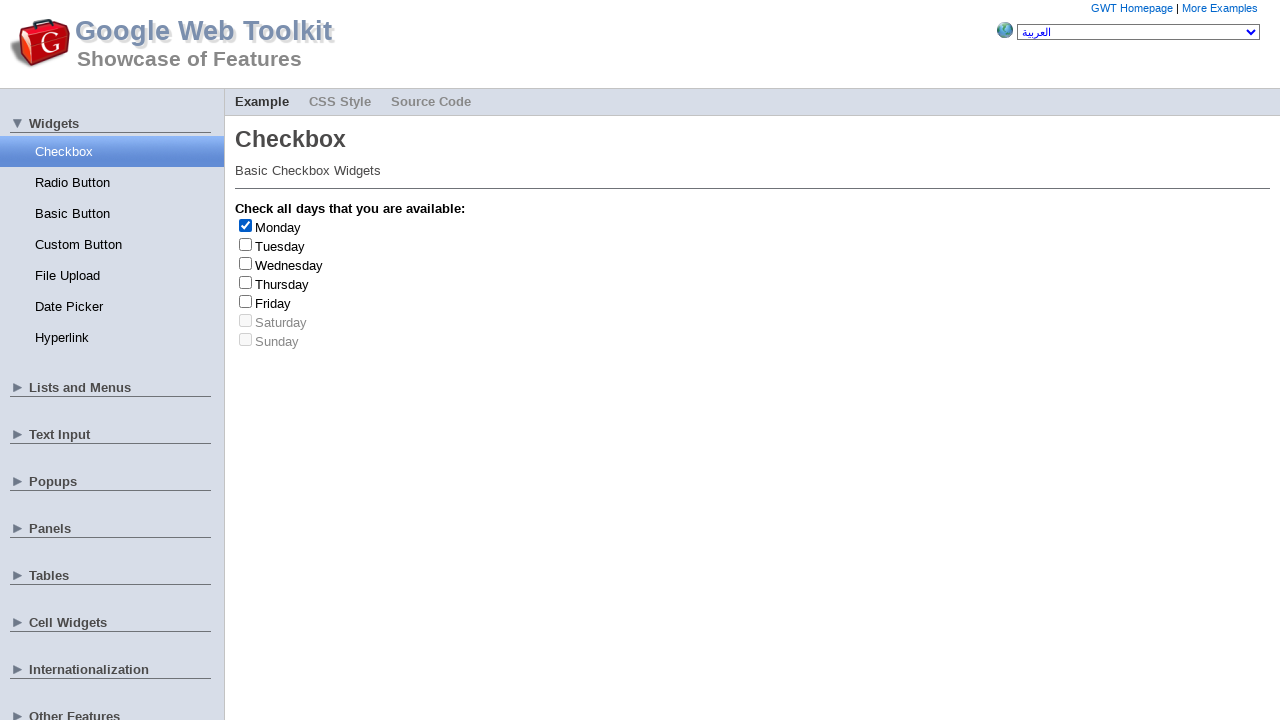

Retrieved checkbox ID: gwt-debug-cwCheckBox-Monday-input
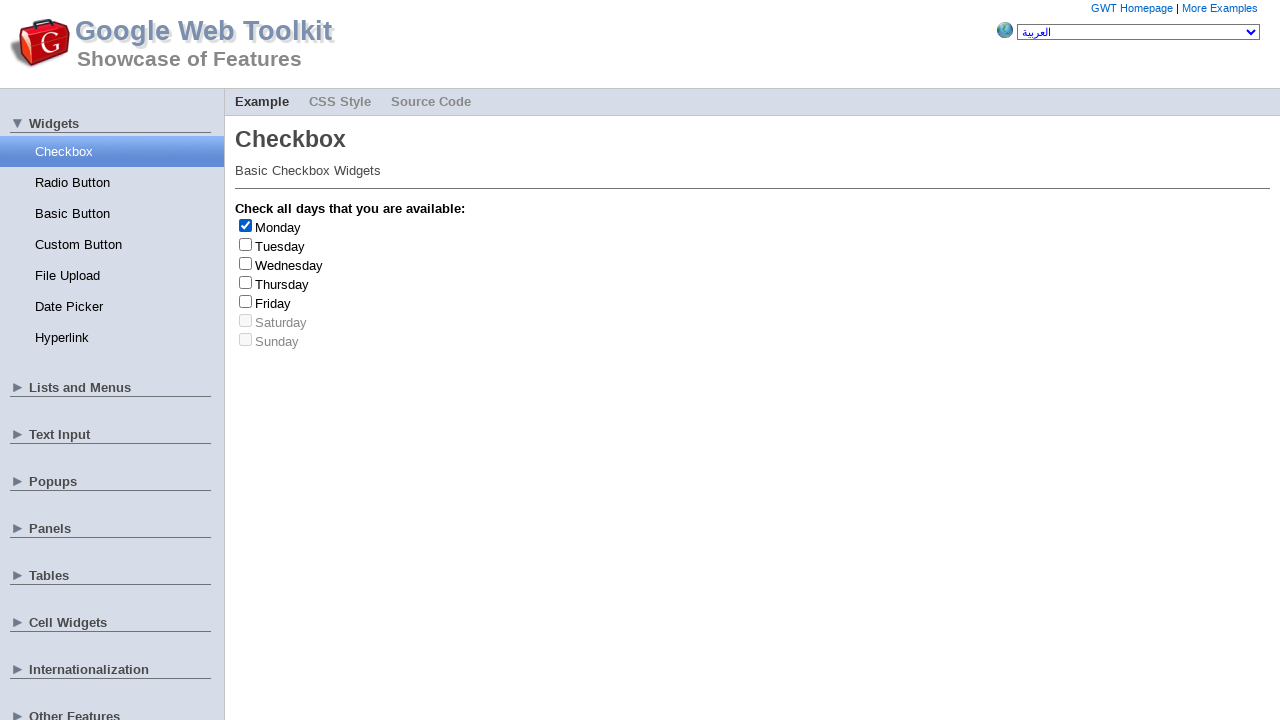

Selected: Monday
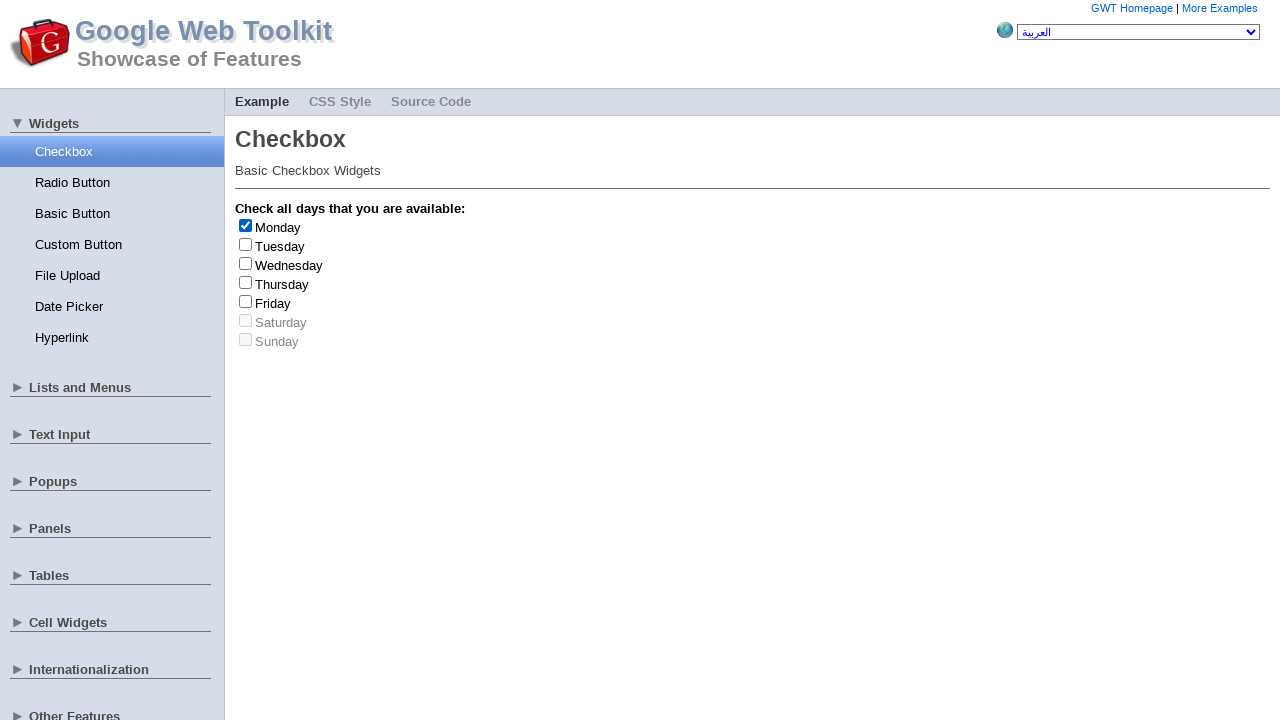

Unselected: Monday at (246, 225) on input[id$='-input'] >> nth=0
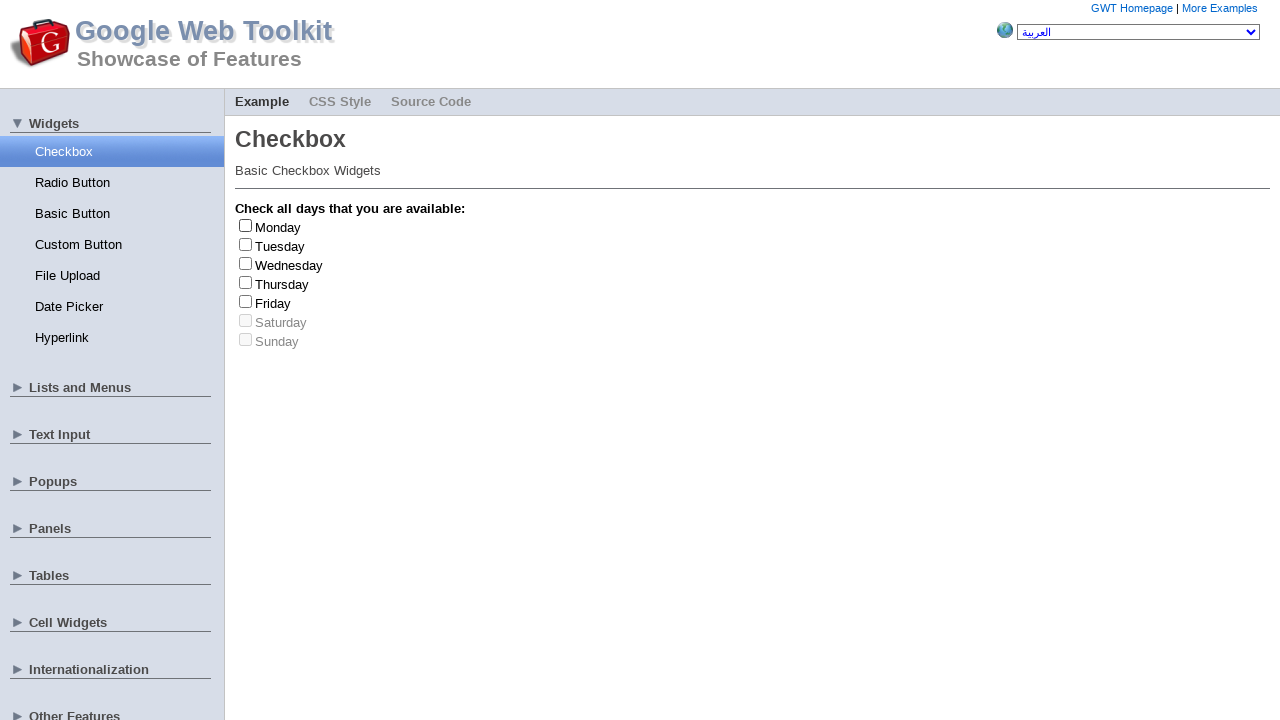

Clicked checkbox at index 3 at (246, 282) on input[id$='-input'] >> nth=3
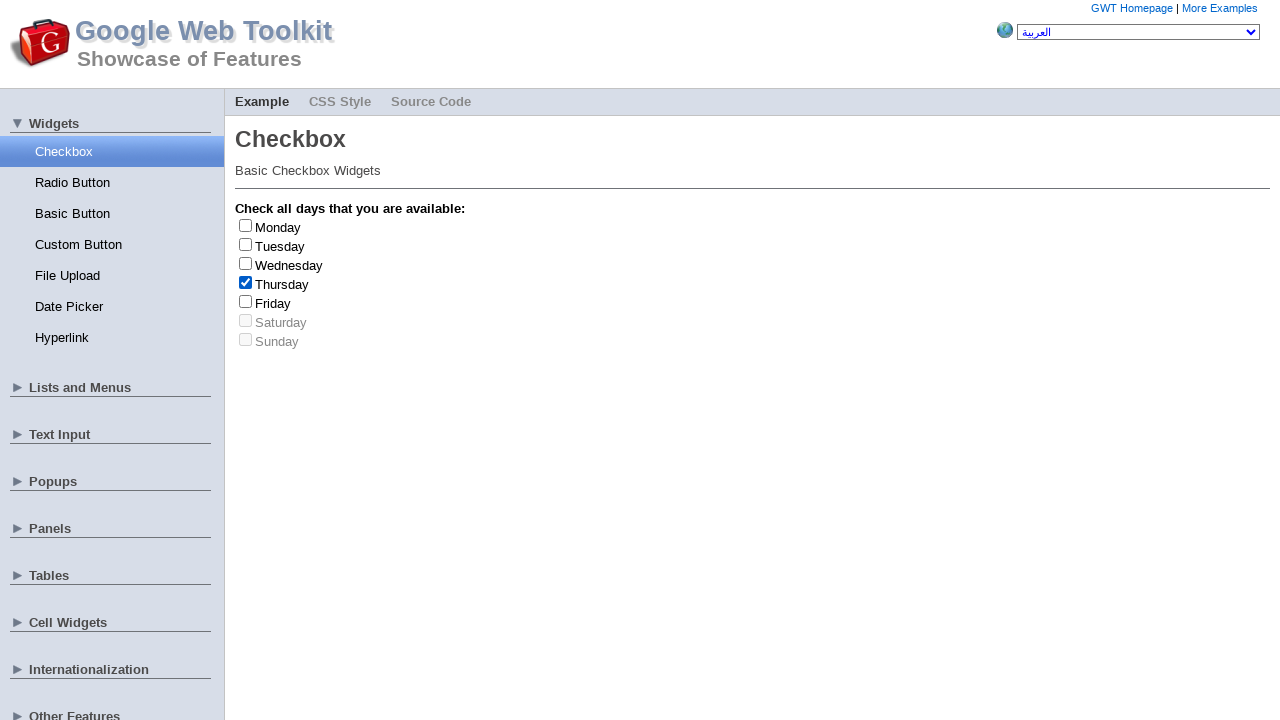

Retrieved checkbox ID: gwt-debug-cwCheckBox-Thursday-input
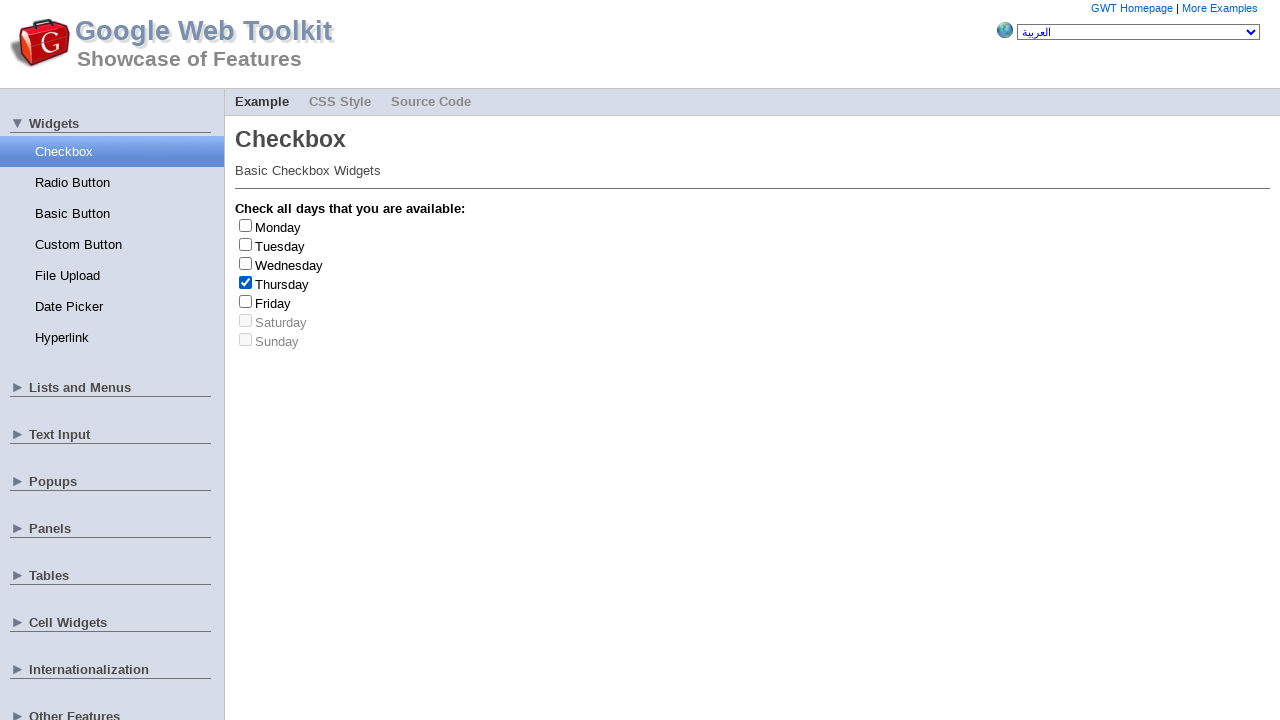

Selected: Thursday
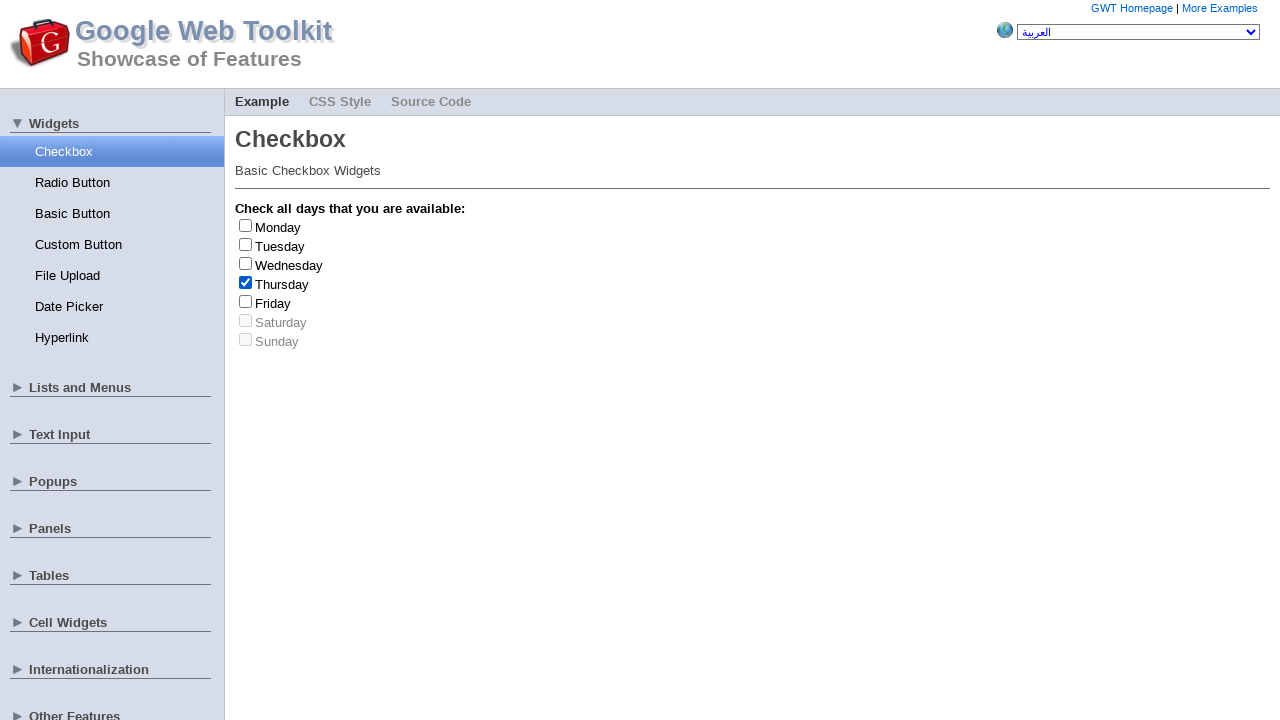

Unselected: Thursday at (246, 282) on input[id$='-input'] >> nth=3
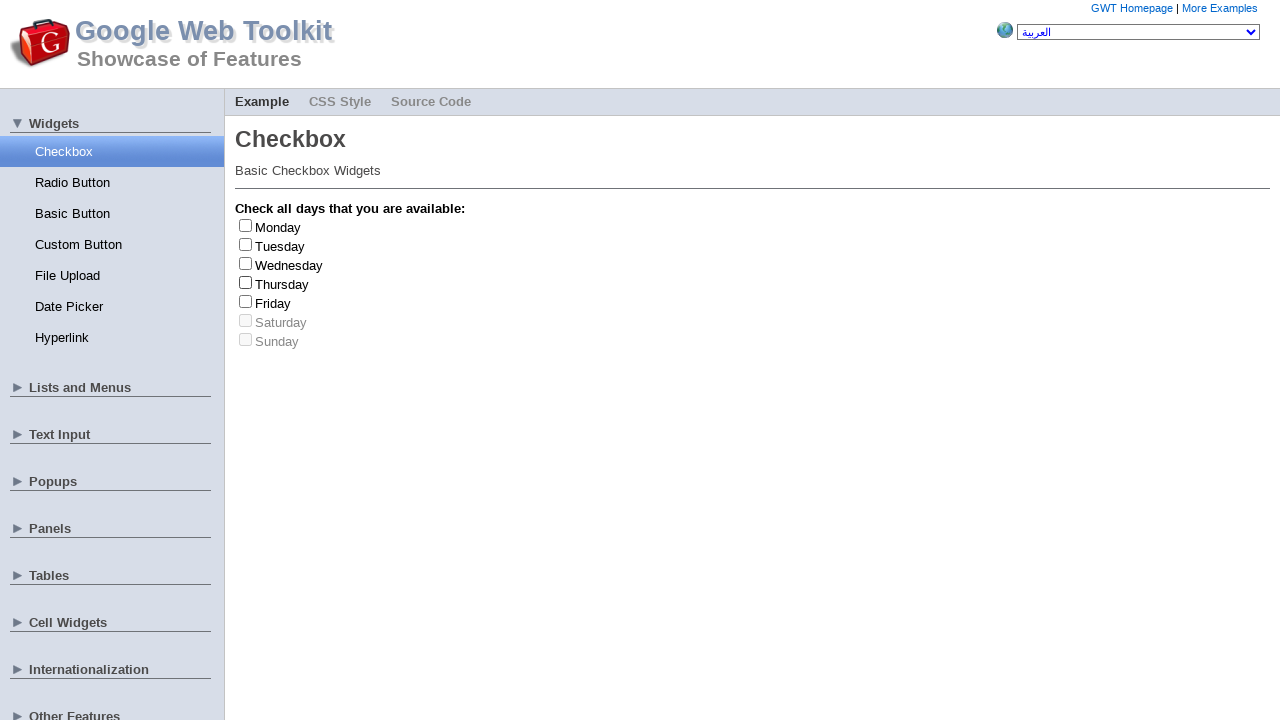

Clicked checkbox at index 1 at (246, 244) on input[id$='-input'] >> nth=1
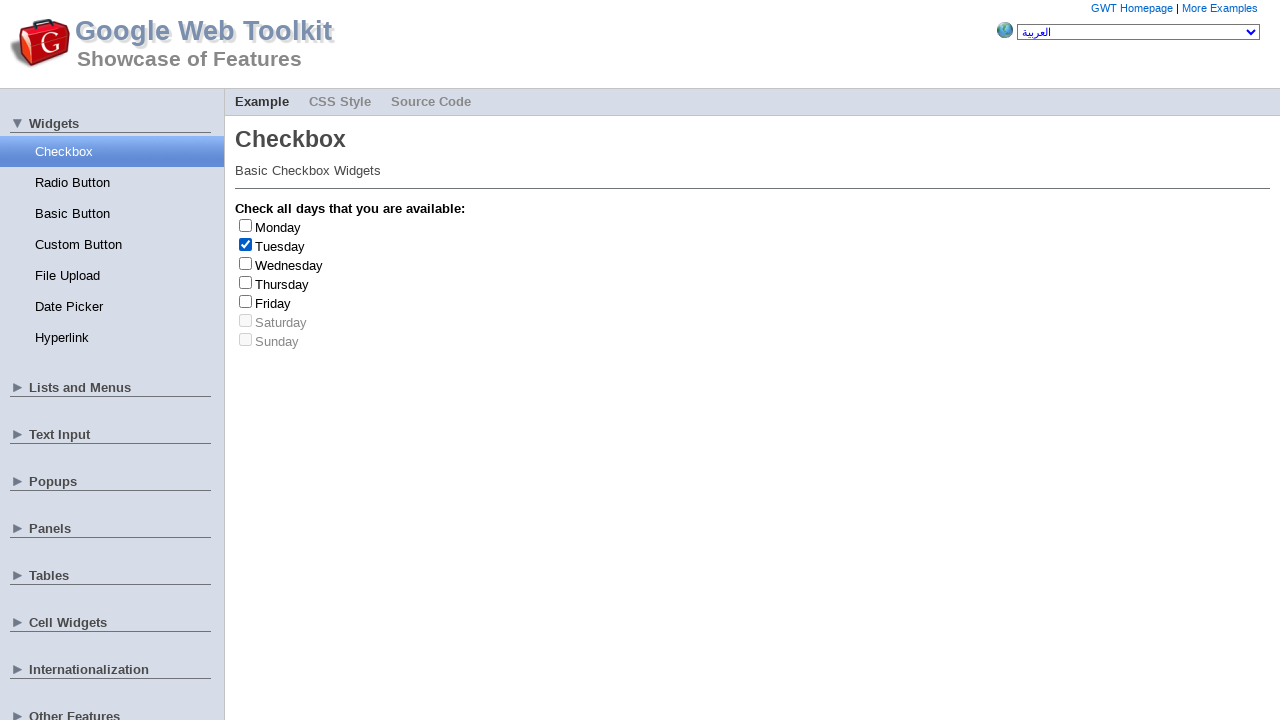

Retrieved checkbox ID: gwt-debug-cwCheckBox-Tuesday-input
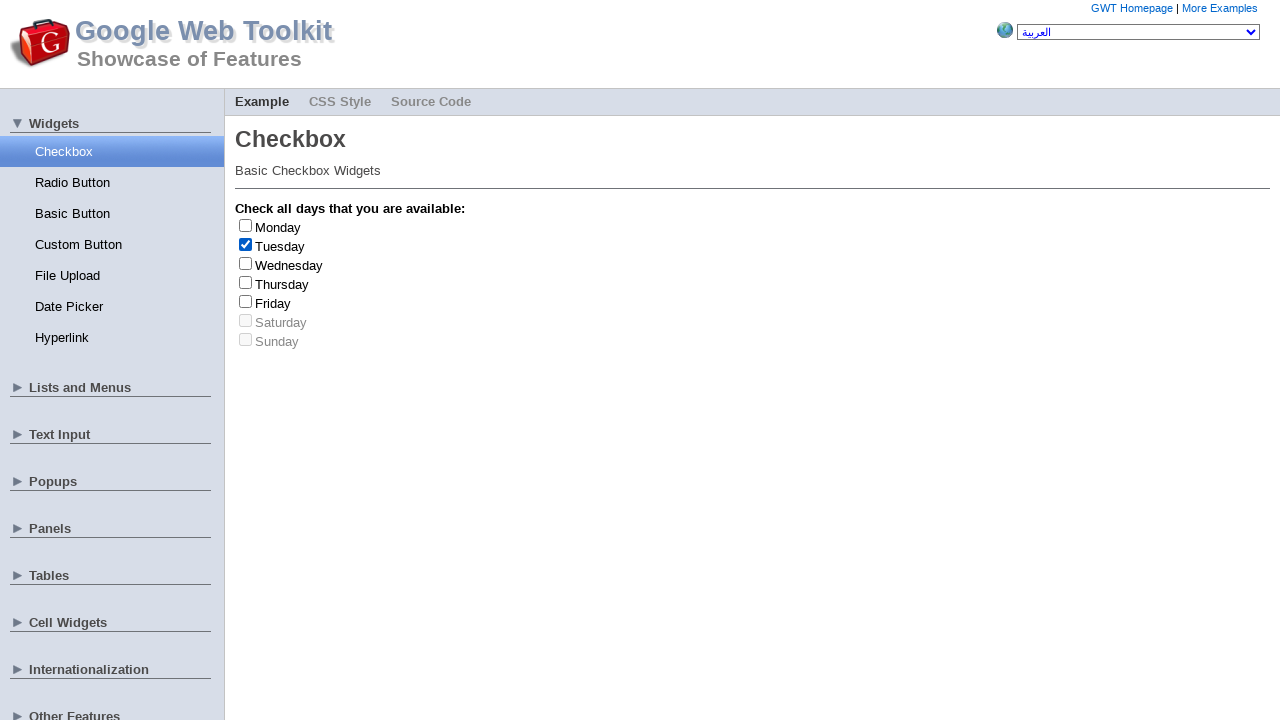

Selected: Tuesday
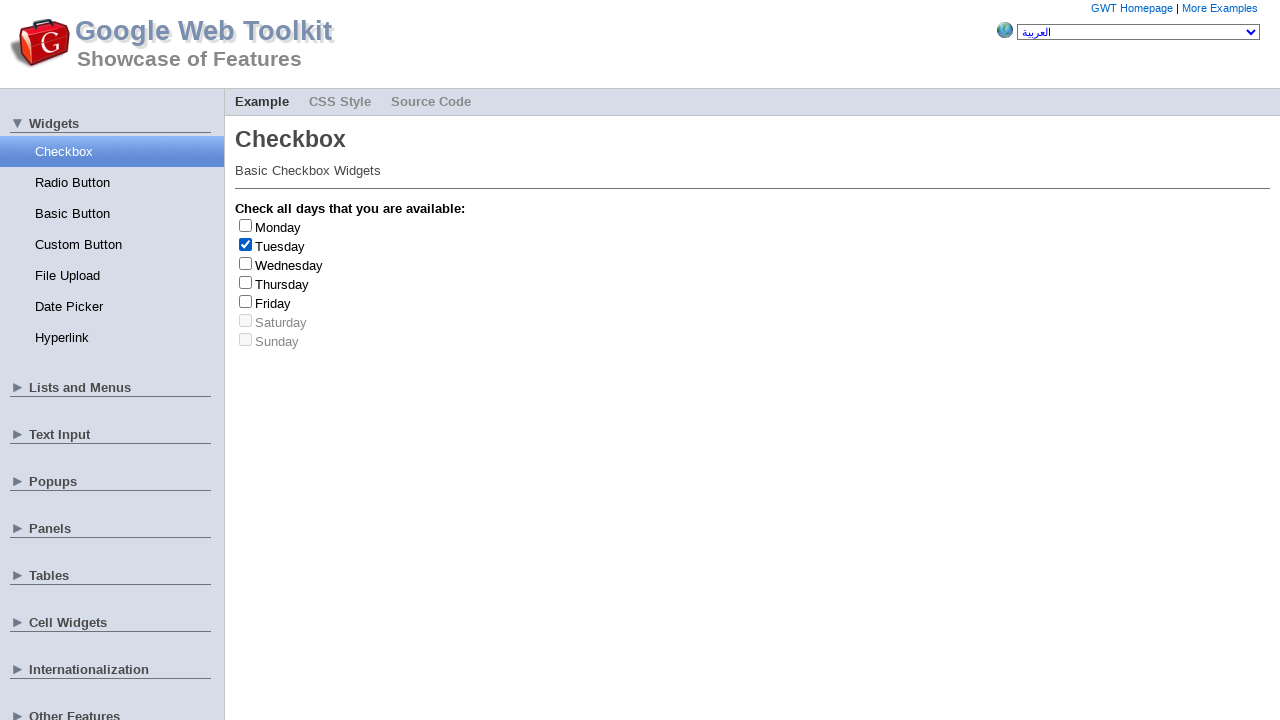

Unselected: Tuesday at (246, 244) on input[id$='-input'] >> nth=1
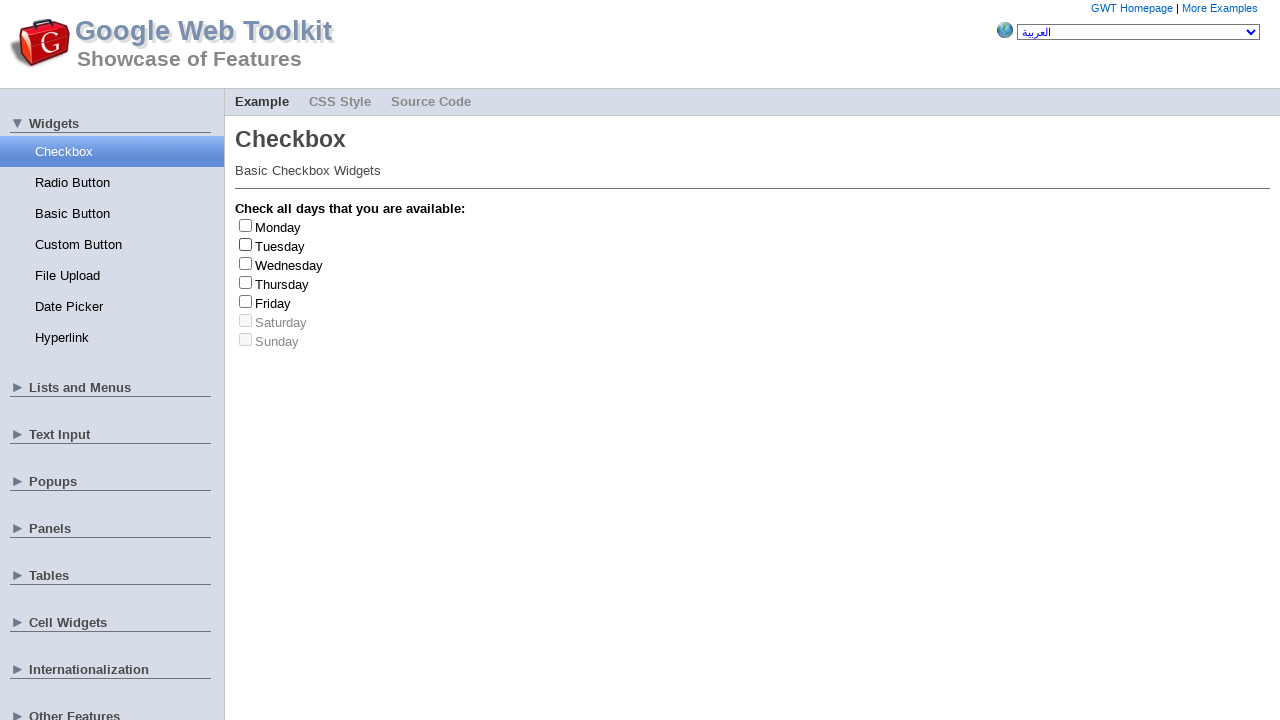

Clicked checkbox at index 0 at (246, 225) on input[id$='-input'] >> nth=0
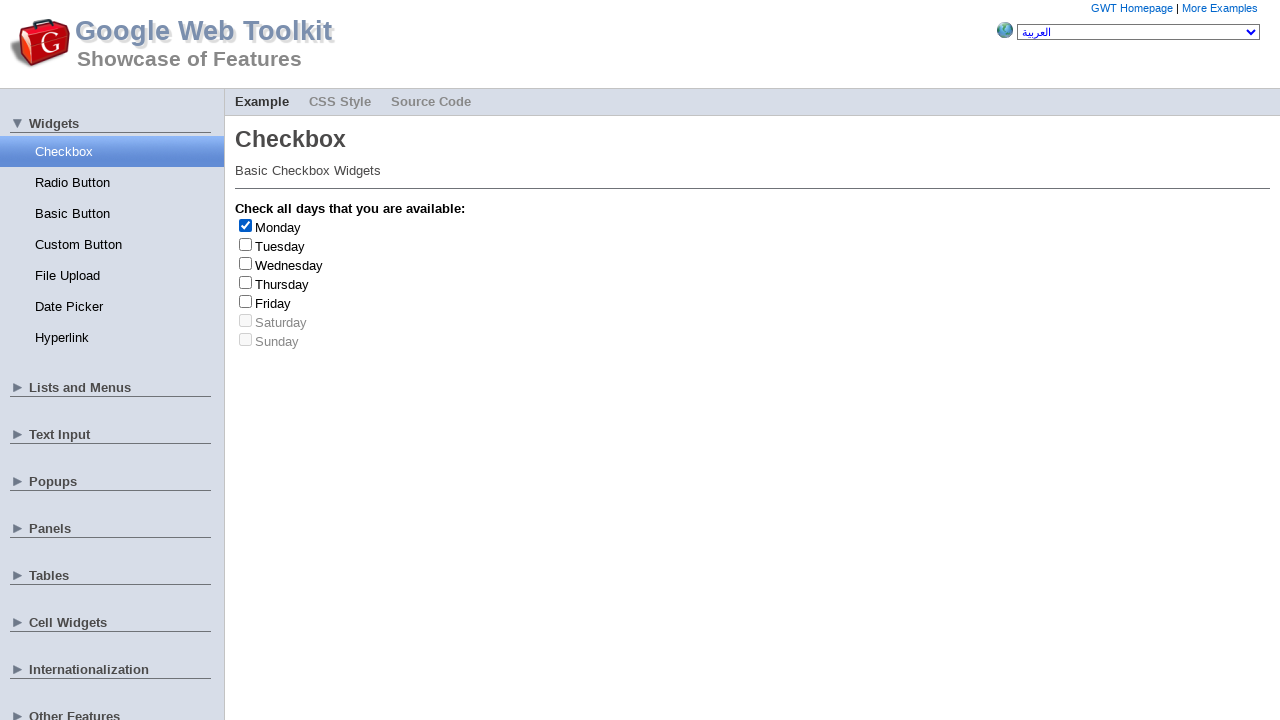

Retrieved checkbox ID: gwt-debug-cwCheckBox-Monday-input
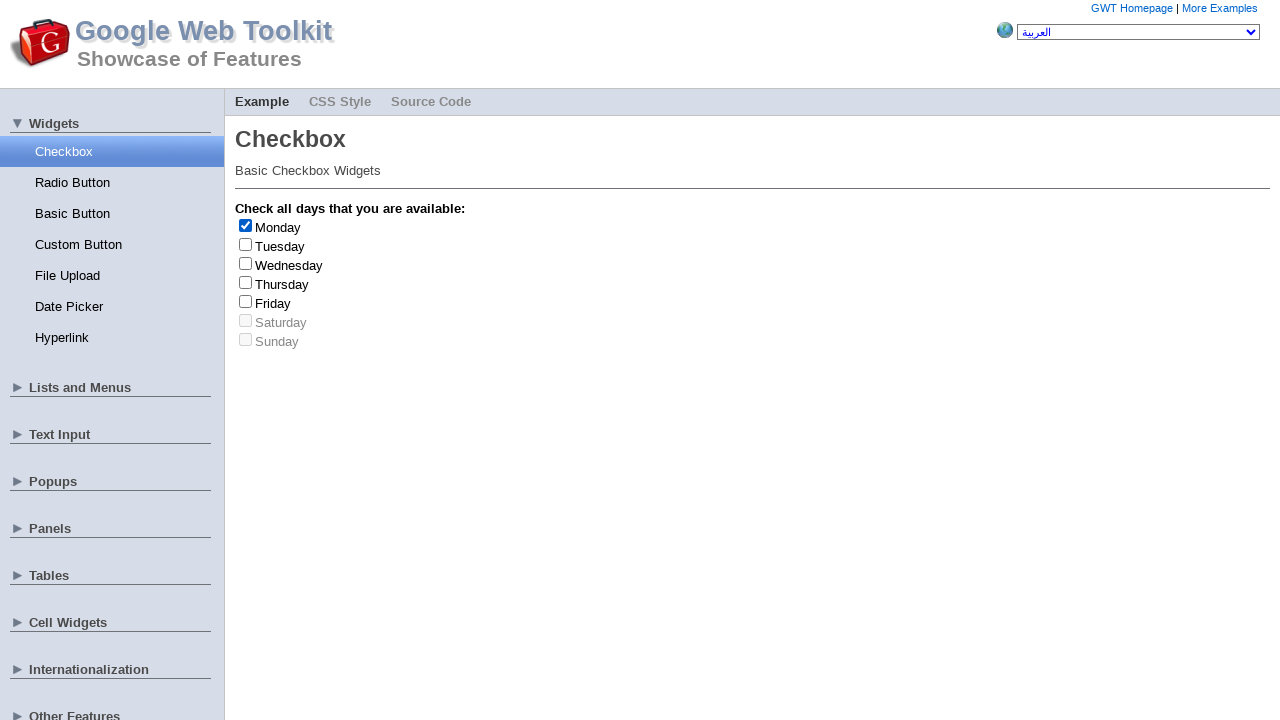

Selected: Monday
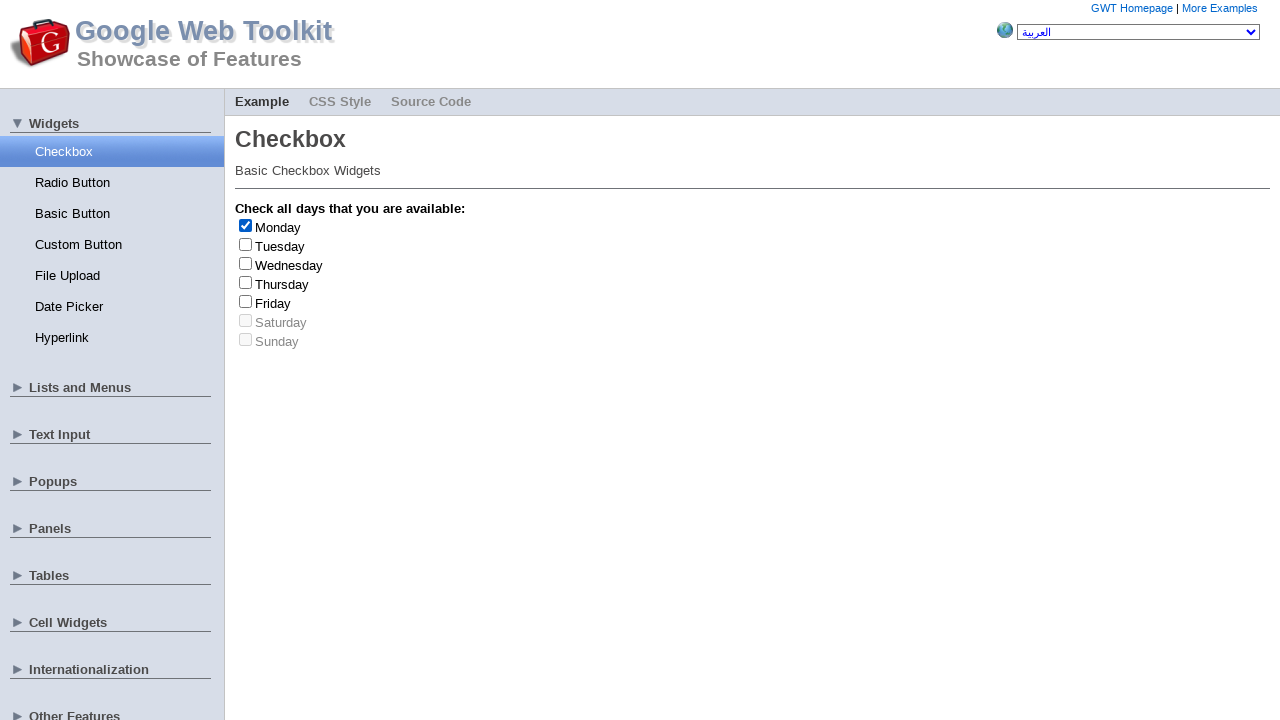

Unselected: Monday at (246, 225) on input[id$='-input'] >> nth=0
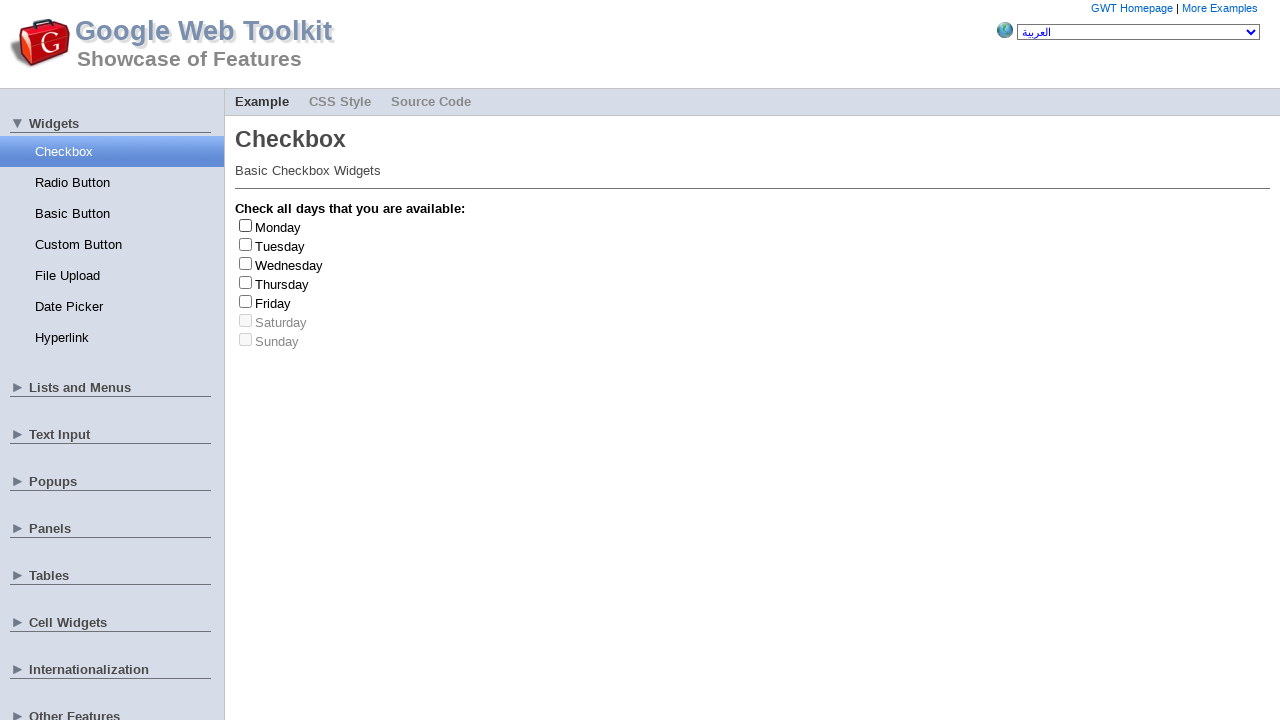

Clicked checkbox at index 3 at (246, 282) on input[id$='-input'] >> nth=3
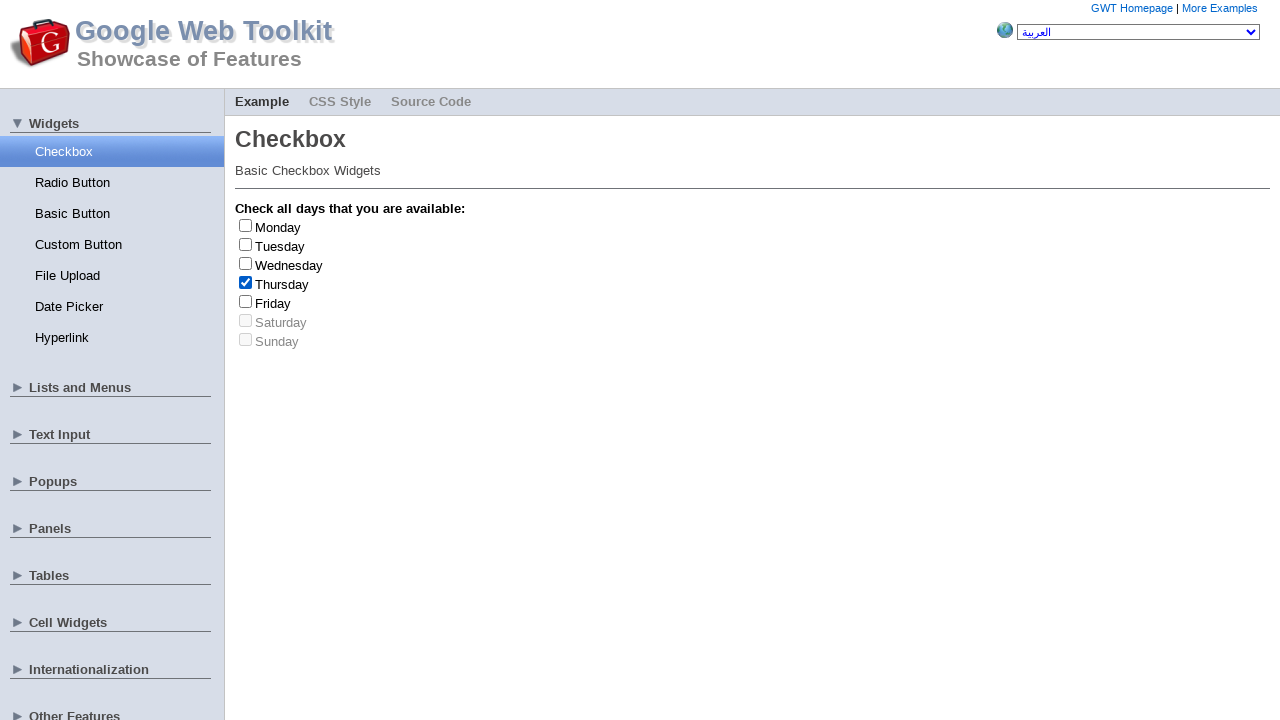

Retrieved checkbox ID: gwt-debug-cwCheckBox-Thursday-input
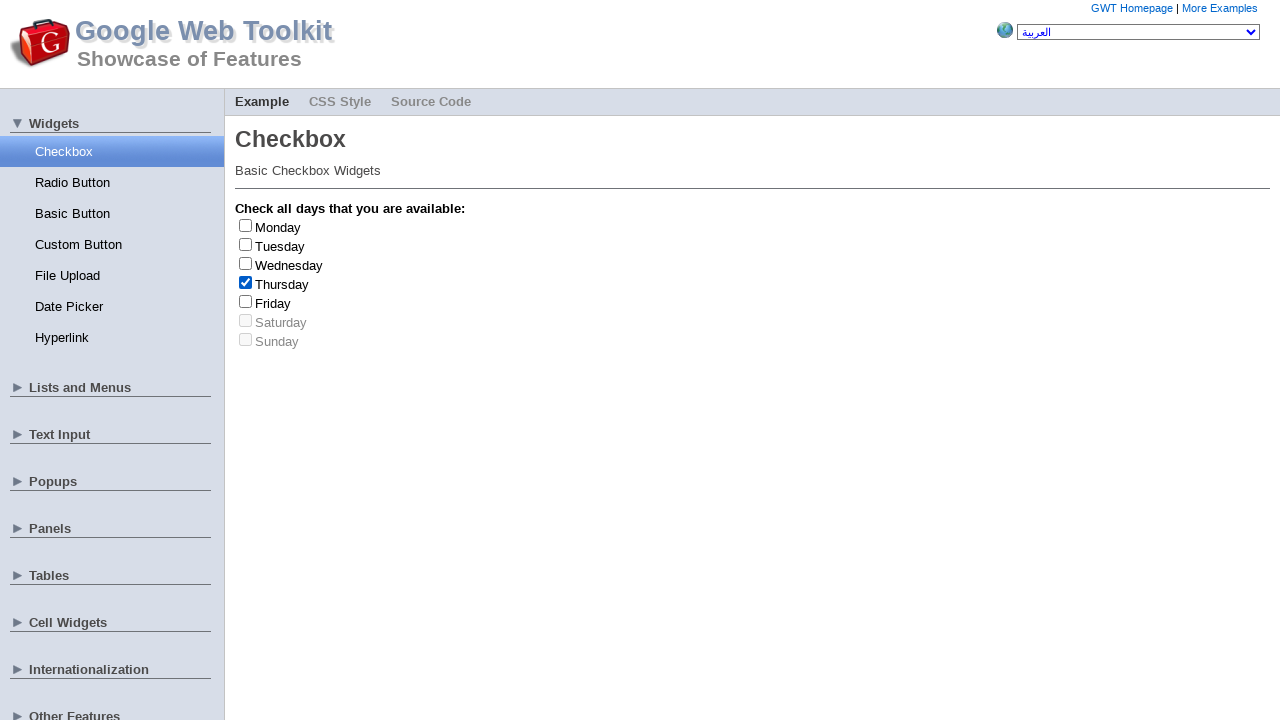

Selected: Thursday
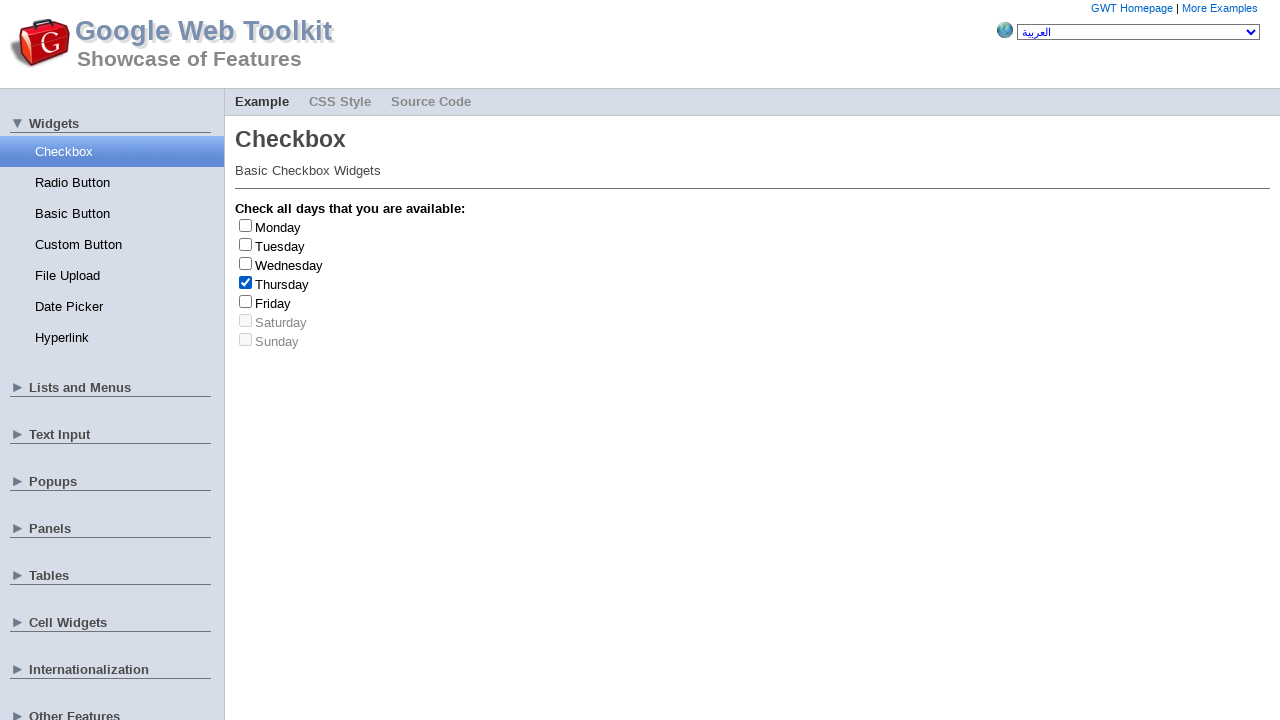

Unselected: Thursday at (246, 282) on input[id$='-input'] >> nth=3
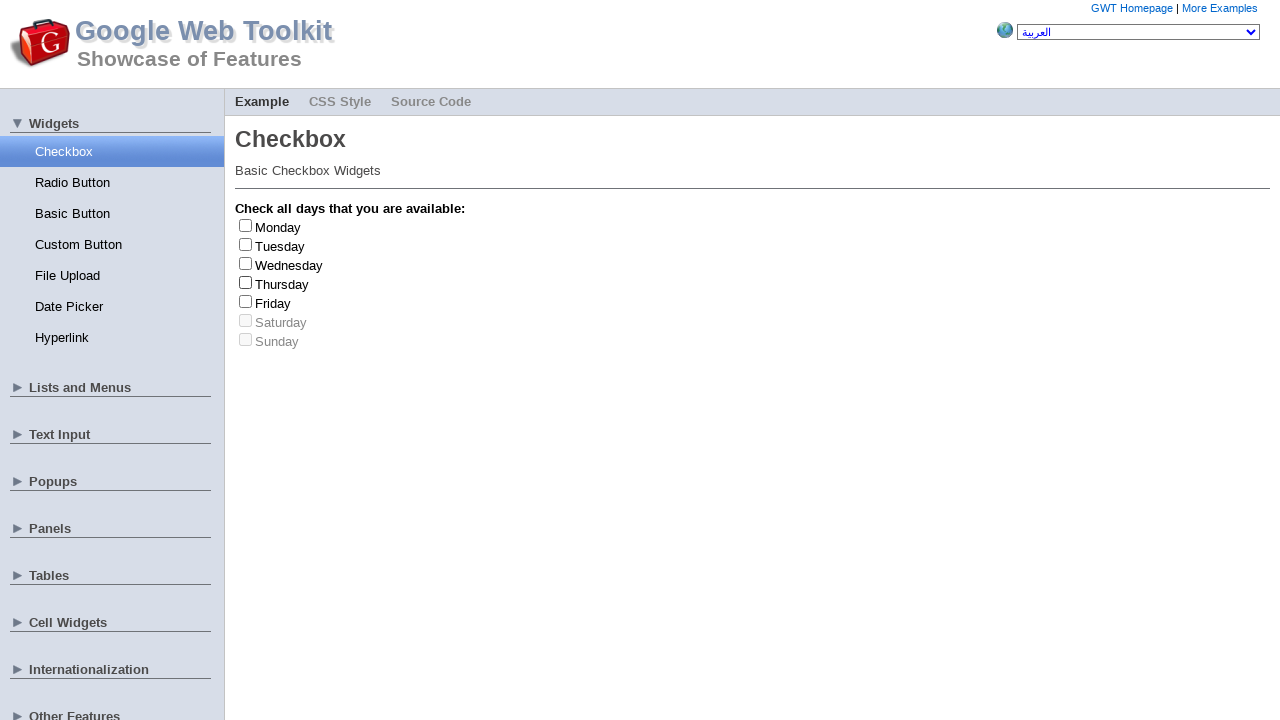

Clicked checkbox at index 3 at (246, 282) on input[id$='-input'] >> nth=3
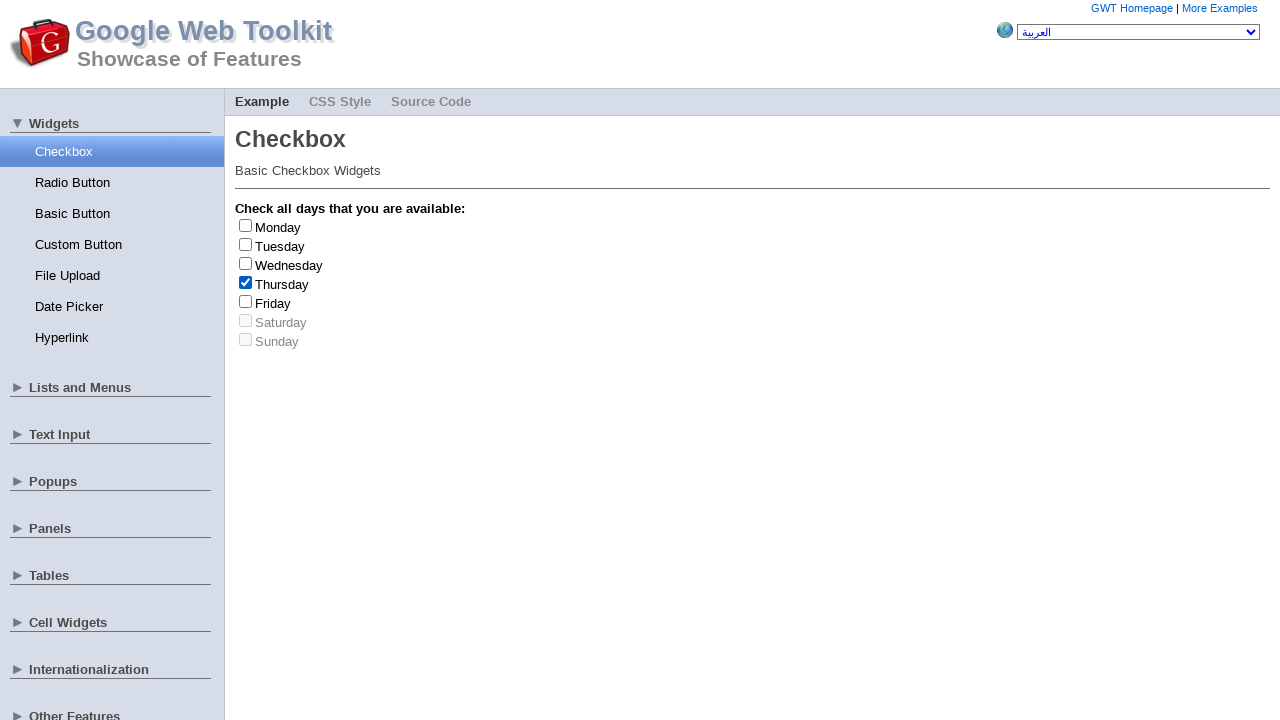

Retrieved checkbox ID: gwt-debug-cwCheckBox-Thursday-input
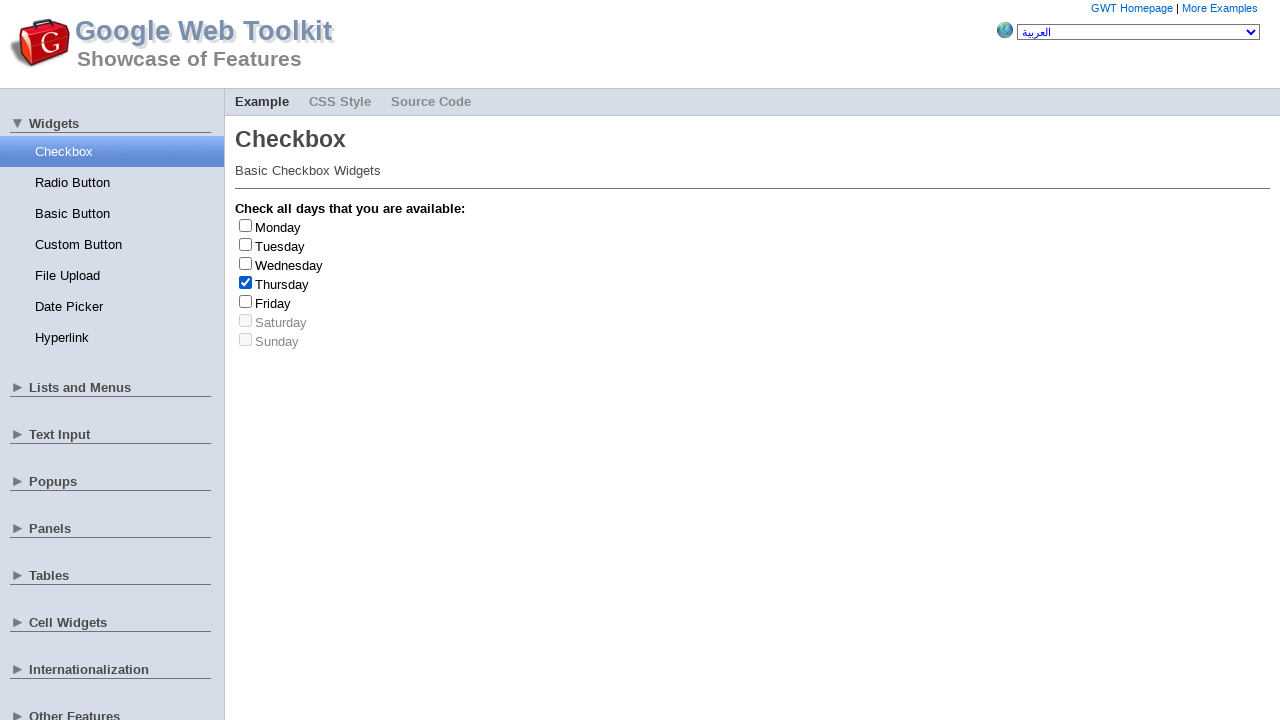

Selected: Thursday
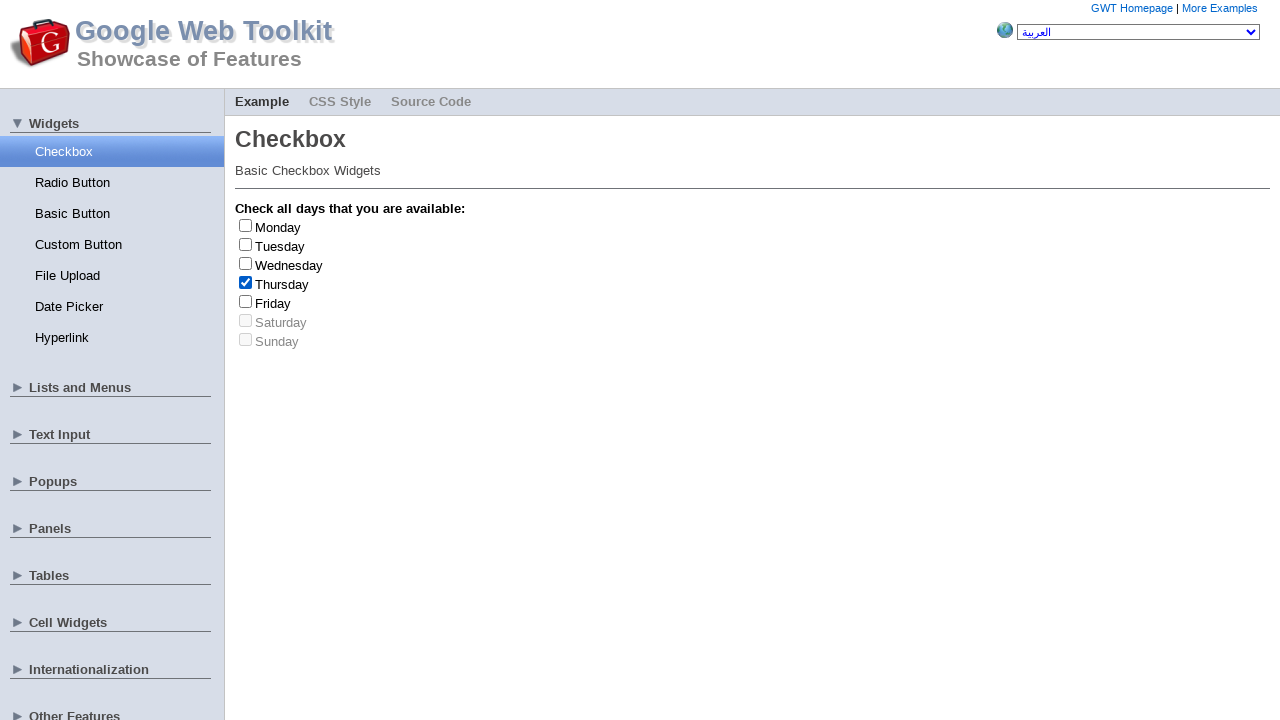

Unselected: Thursday at (246, 282) on input[id$='-input'] >> nth=3
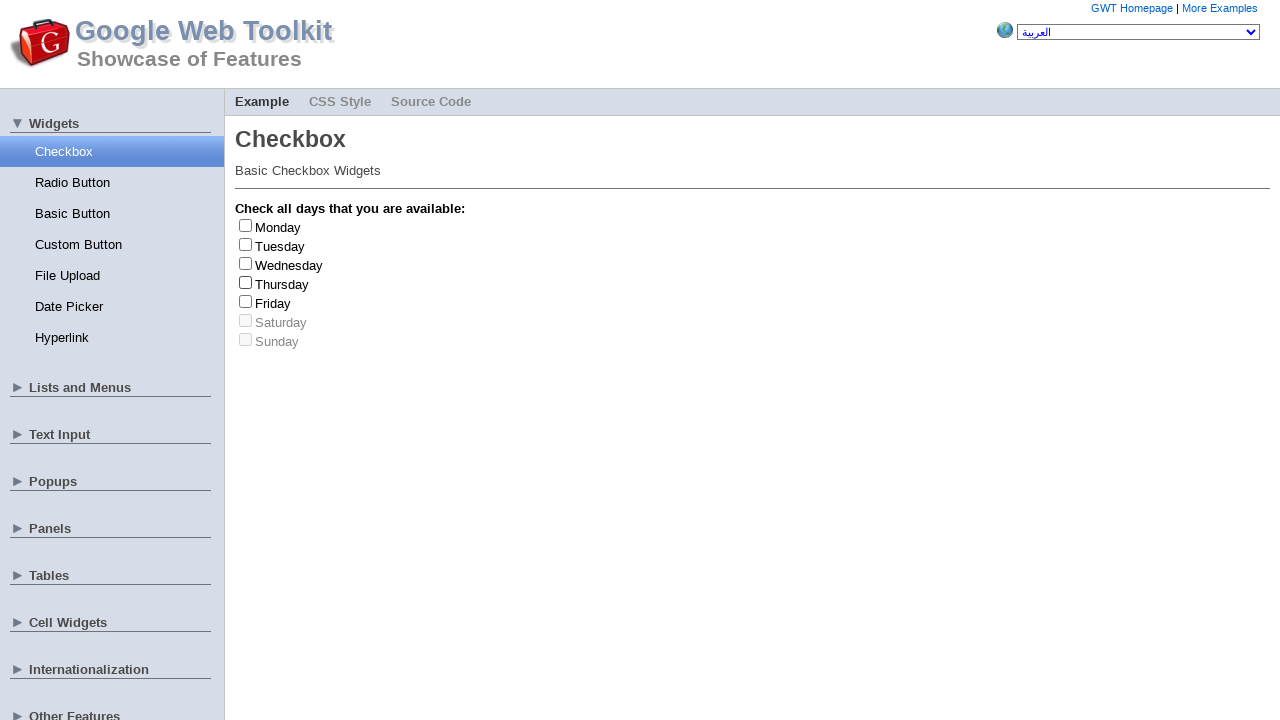

Clicked checkbox at index 2 at (246, 263) on input[id$='-input'] >> nth=2
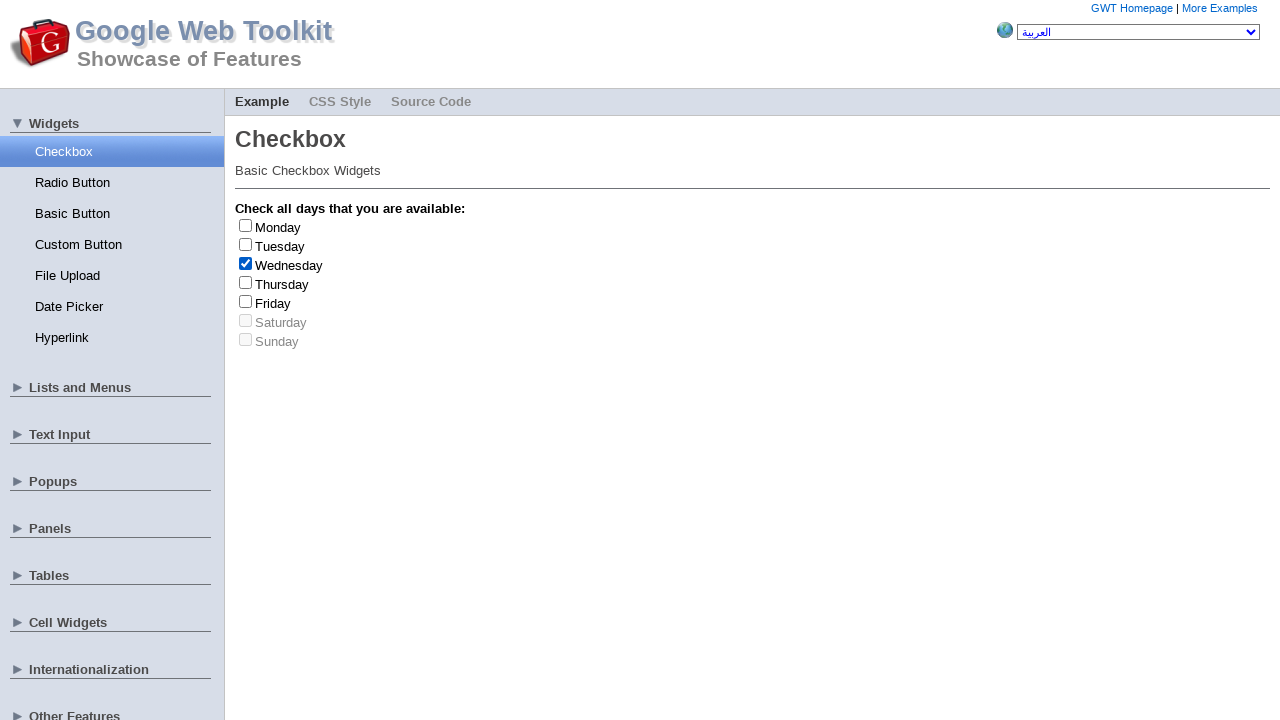

Retrieved checkbox ID: gwt-debug-cwCheckBox-Wednesday-input
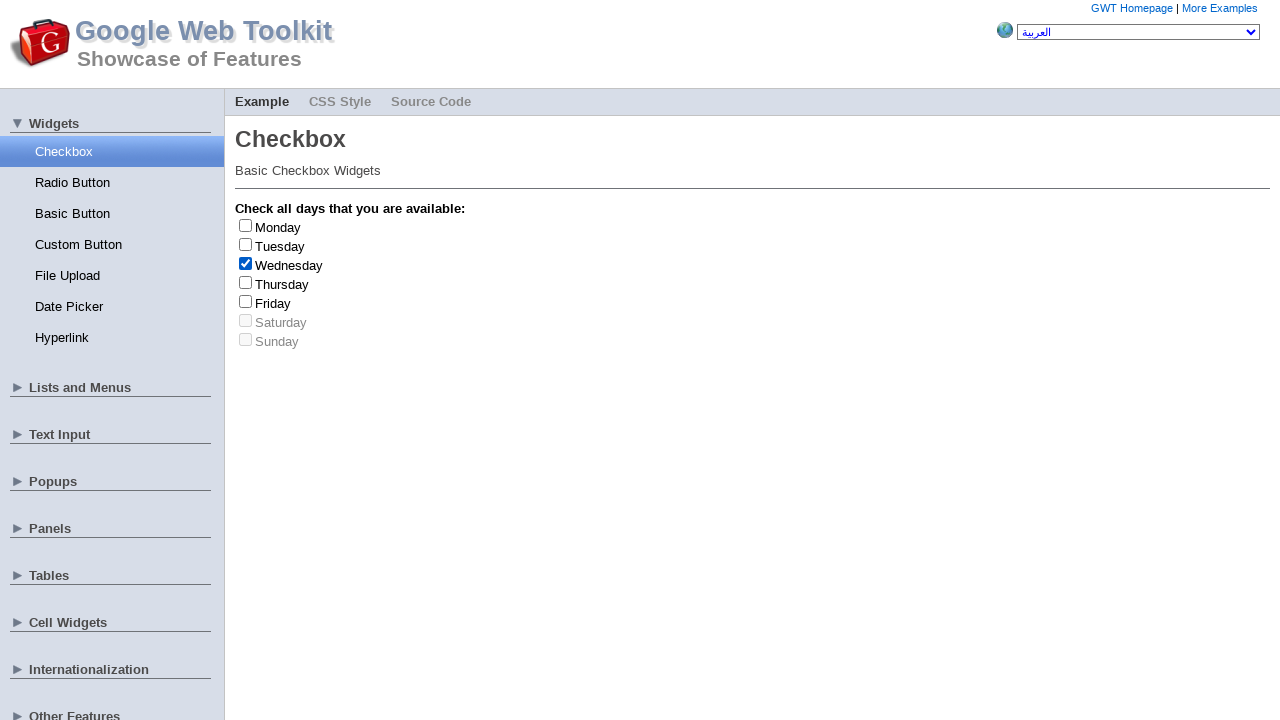

Selected: Wednesday
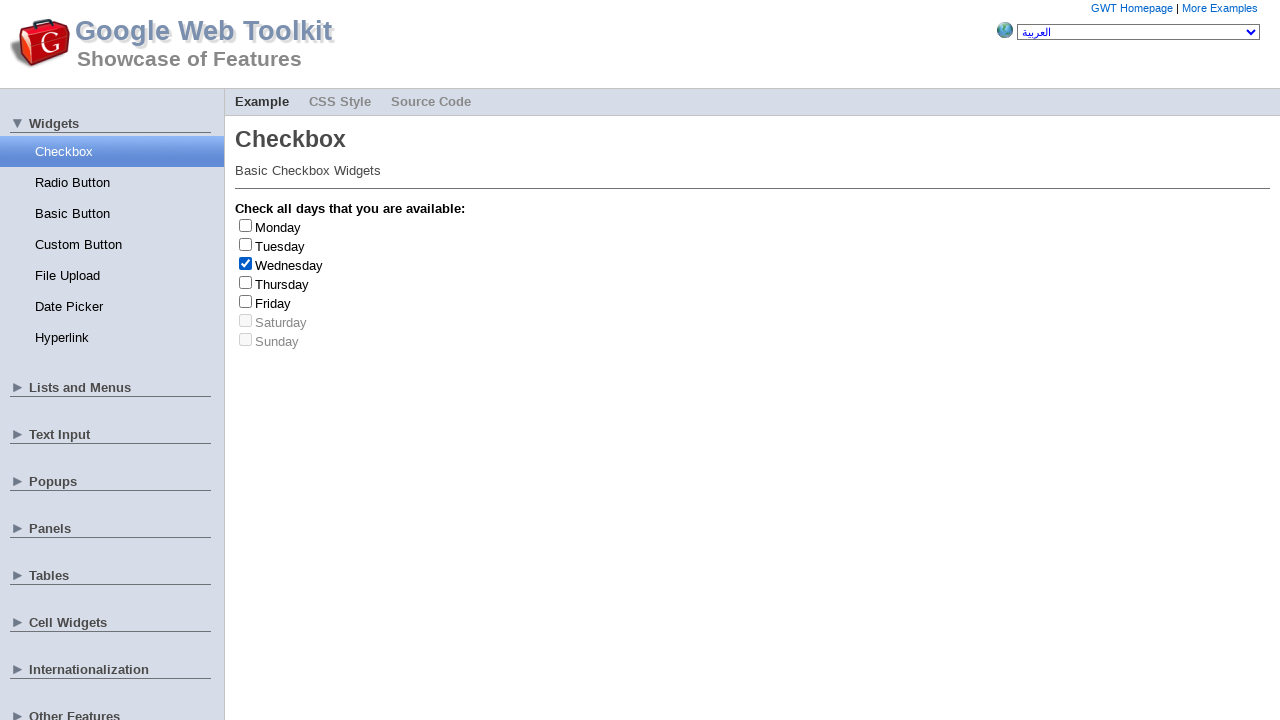

Unselected: Wednesday at (246, 263) on input[id$='-input'] >> nth=2
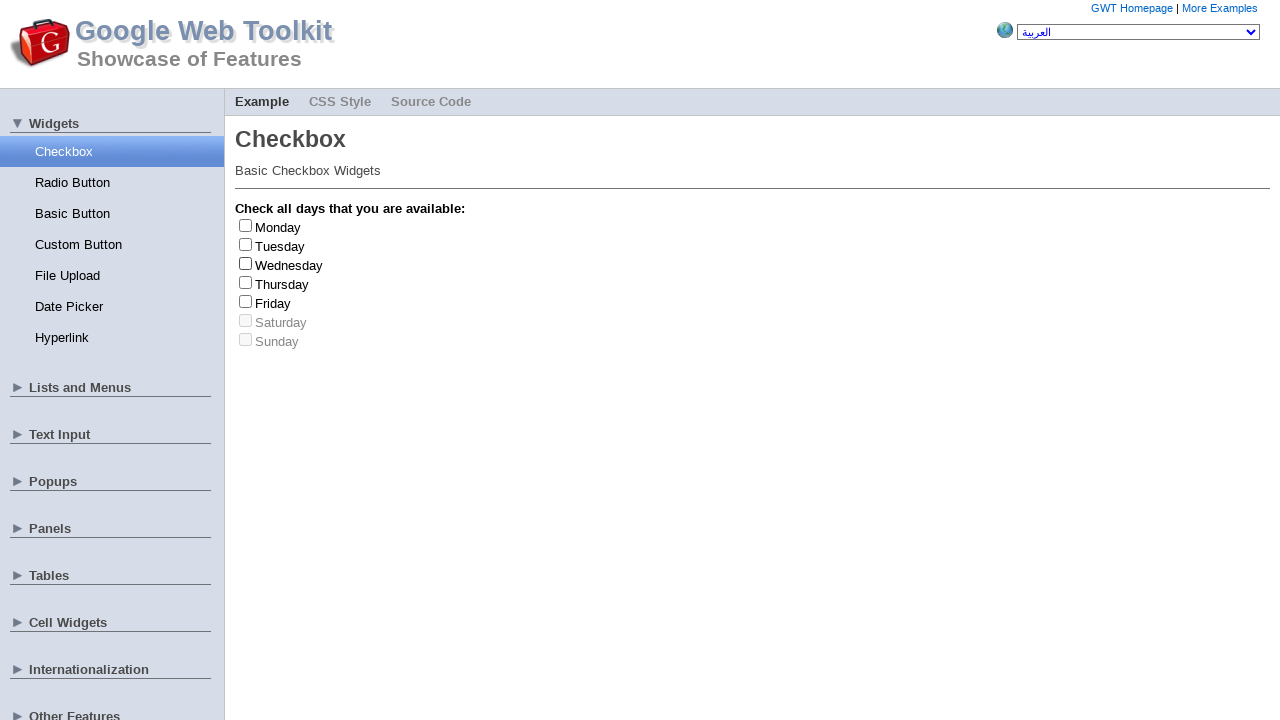

Clicked checkbox at index 1 at (246, 244) on input[id$='-input'] >> nth=1
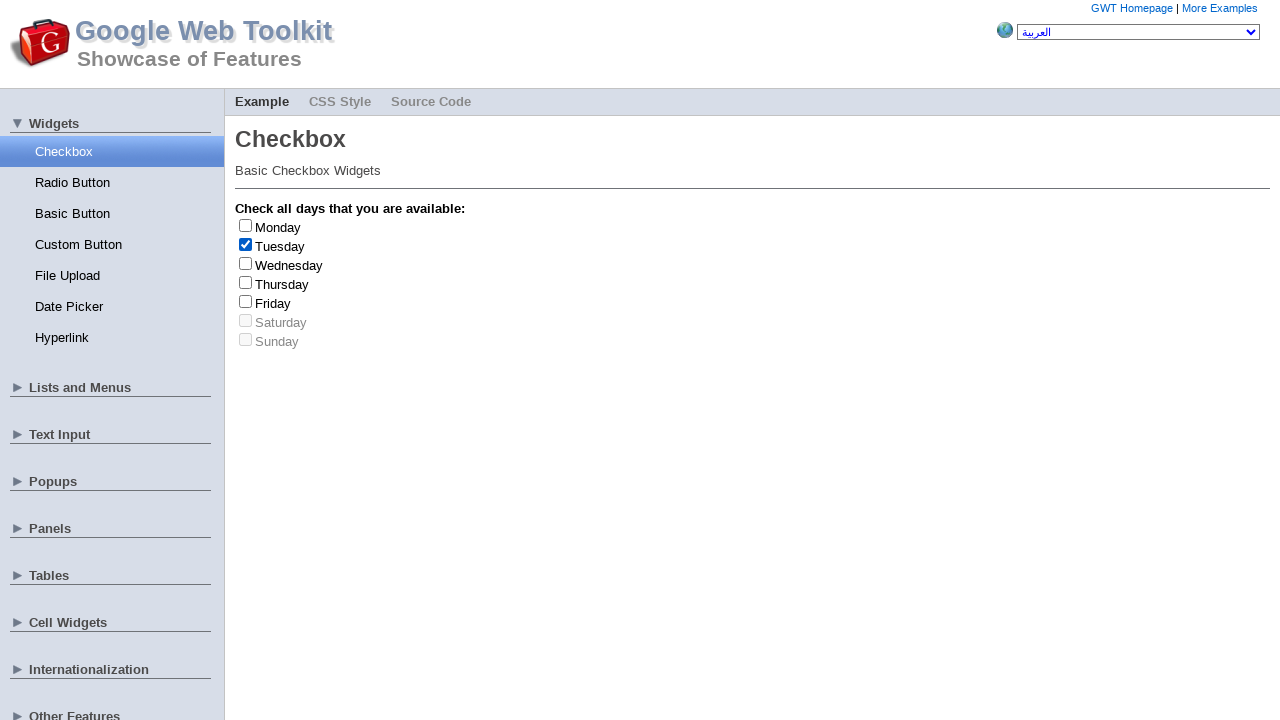

Retrieved checkbox ID: gwt-debug-cwCheckBox-Tuesday-input
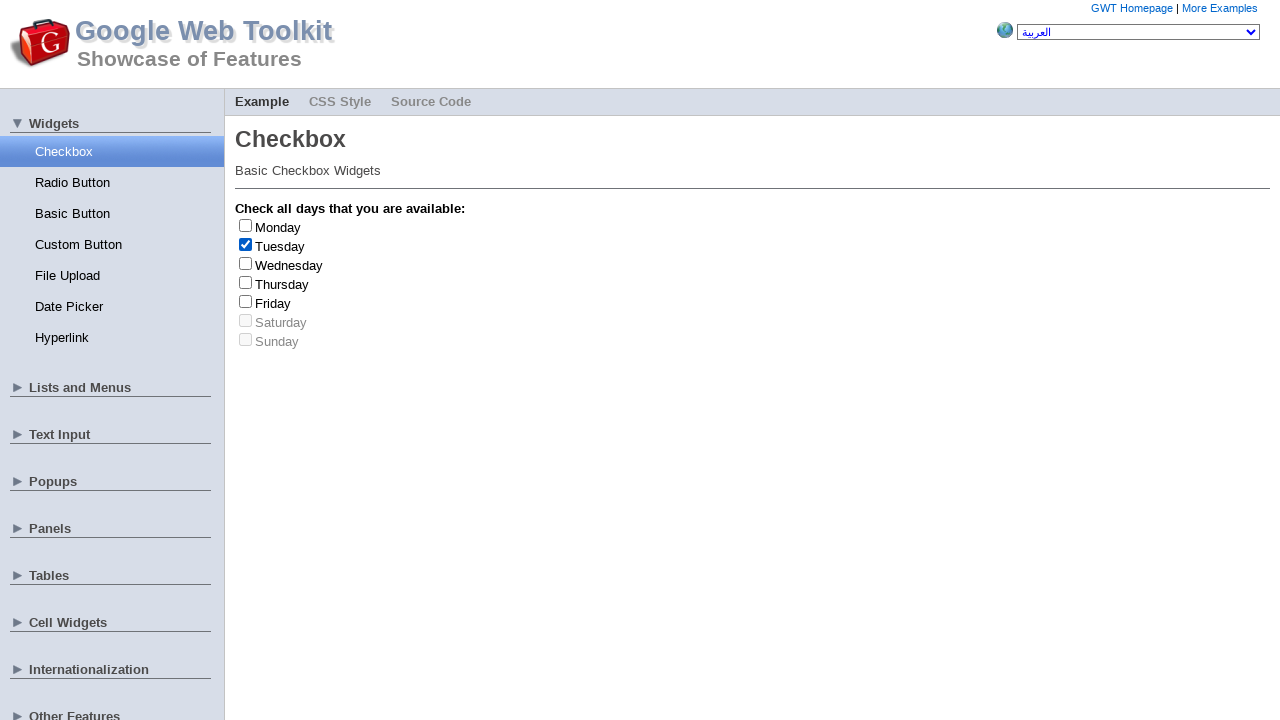

Selected: Tuesday
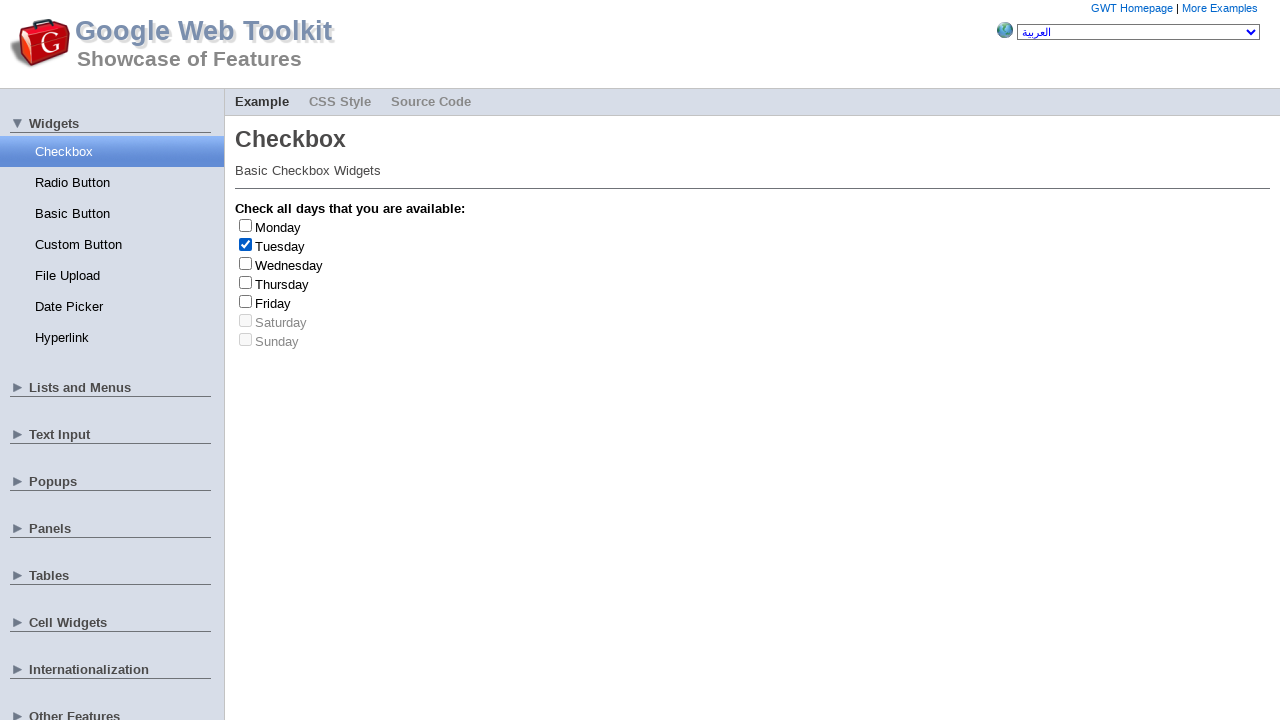

Unselected: Tuesday at (246, 244) on input[id$='-input'] >> nth=1
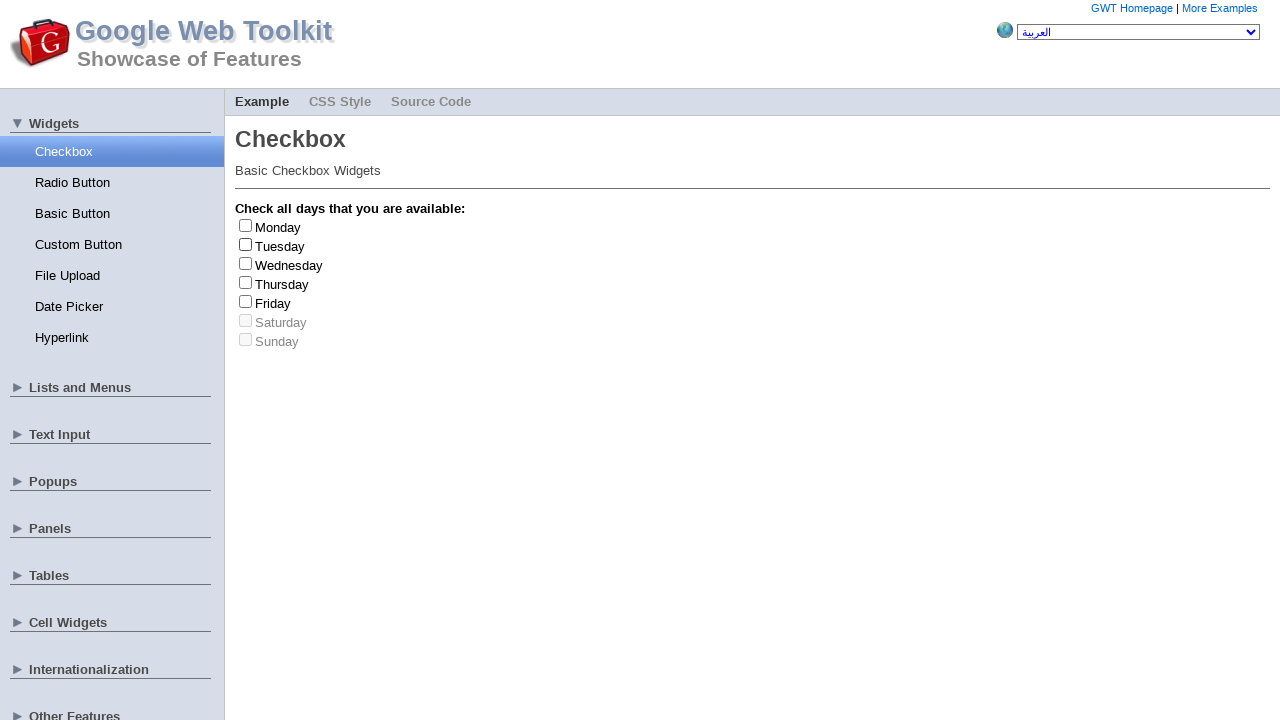

Clicked checkbox at index 4 at (246, 301) on input[id$='-input'] >> nth=4
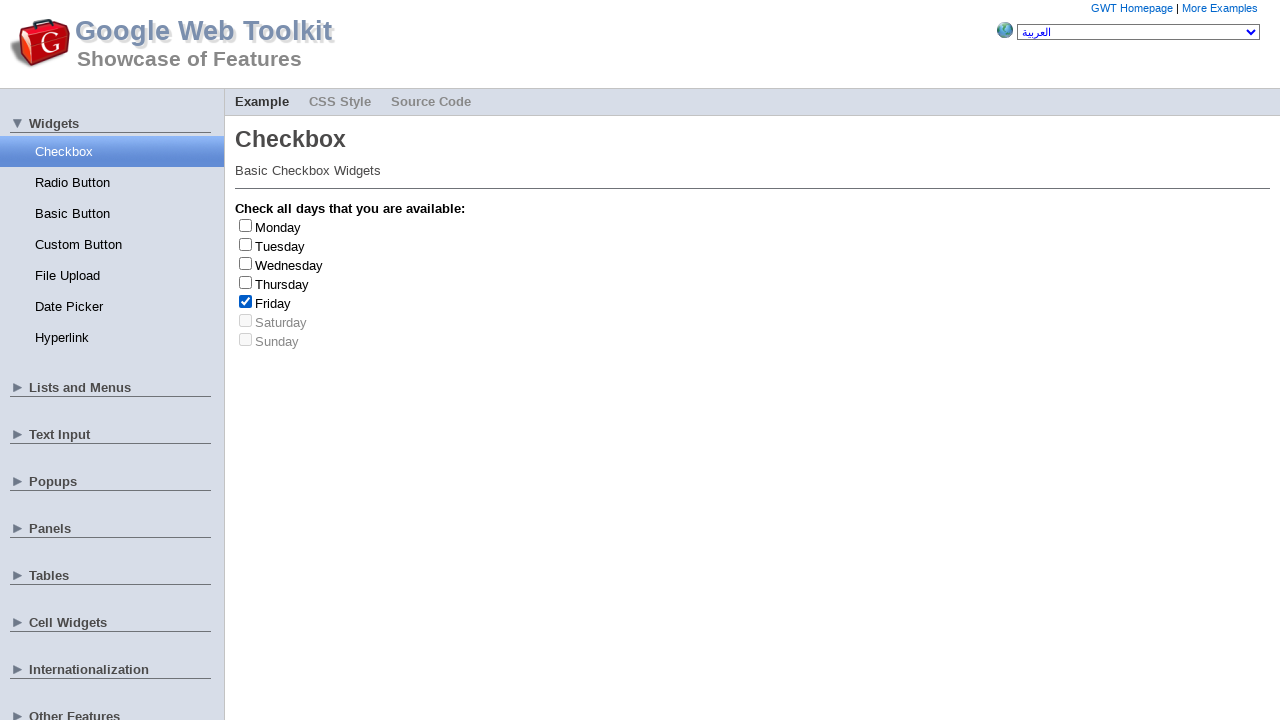

Retrieved checkbox ID: gwt-debug-cwCheckBox-Friday-input
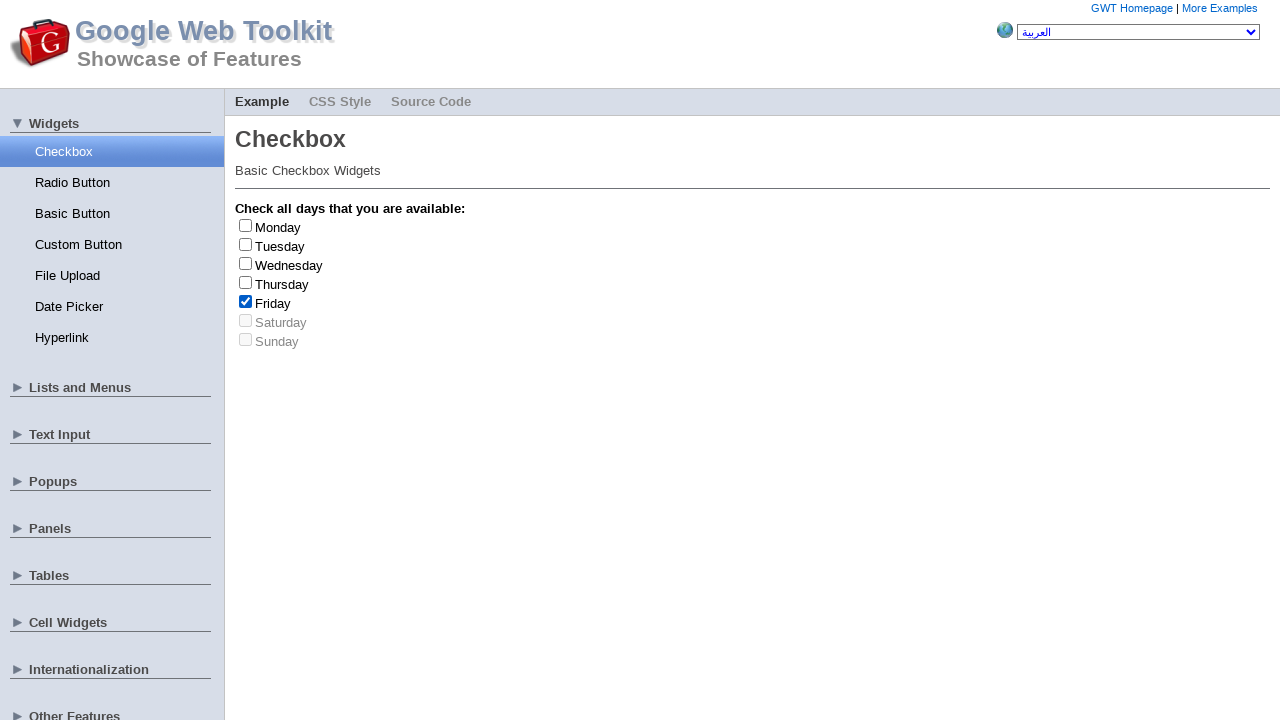

Selected: Friday
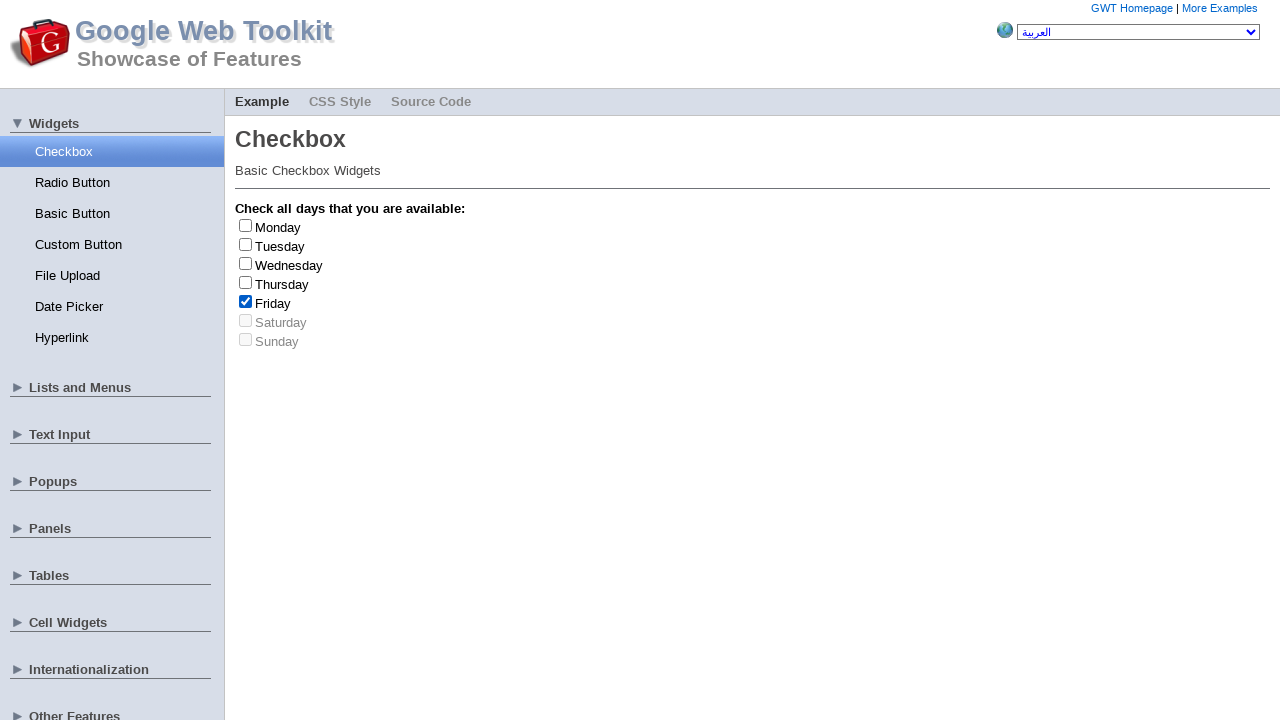

Unselected: Friday at (246, 301) on input[id$='-input'] >> nth=4
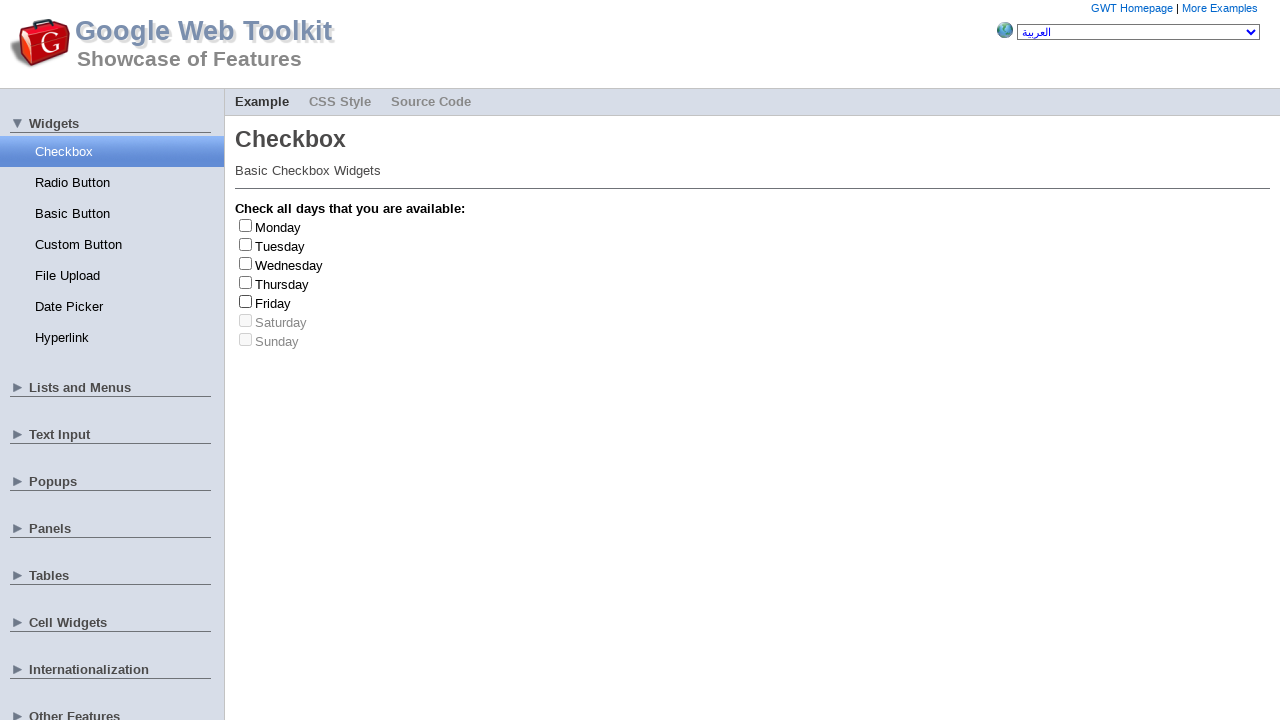

Clicked checkbox at index 2 at (246, 263) on input[id$='-input'] >> nth=2
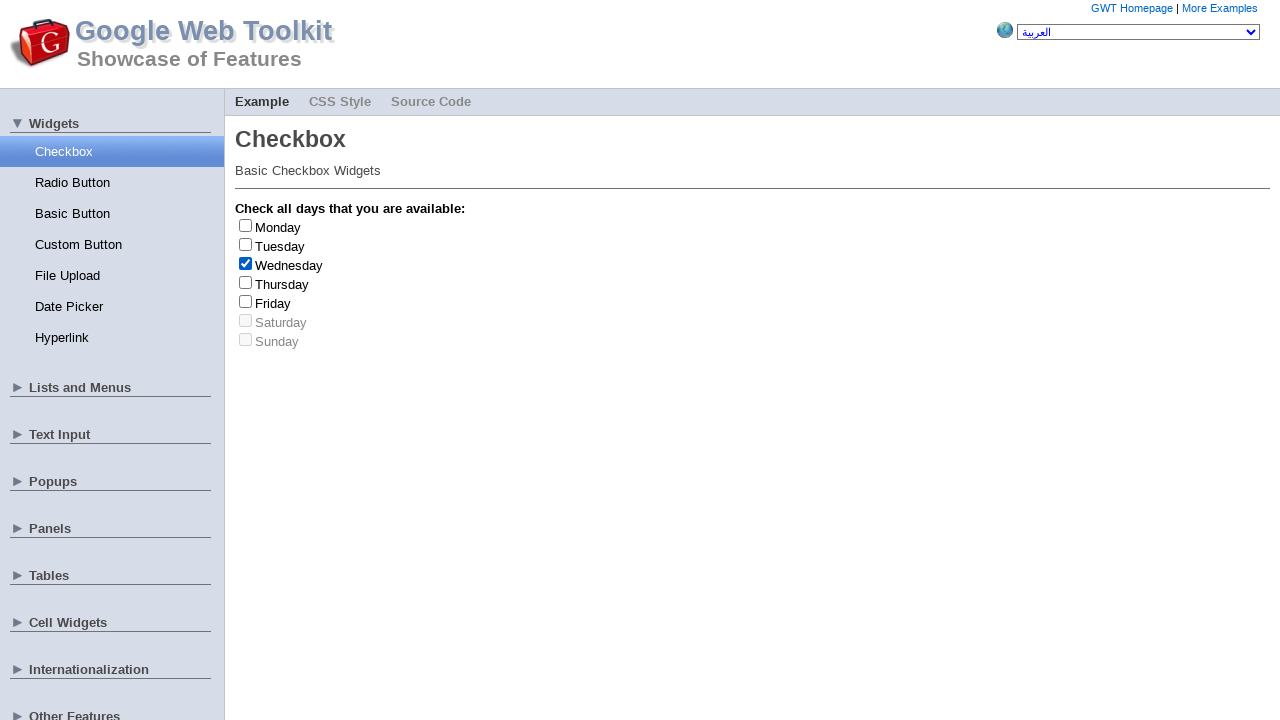

Retrieved checkbox ID: gwt-debug-cwCheckBox-Wednesday-input
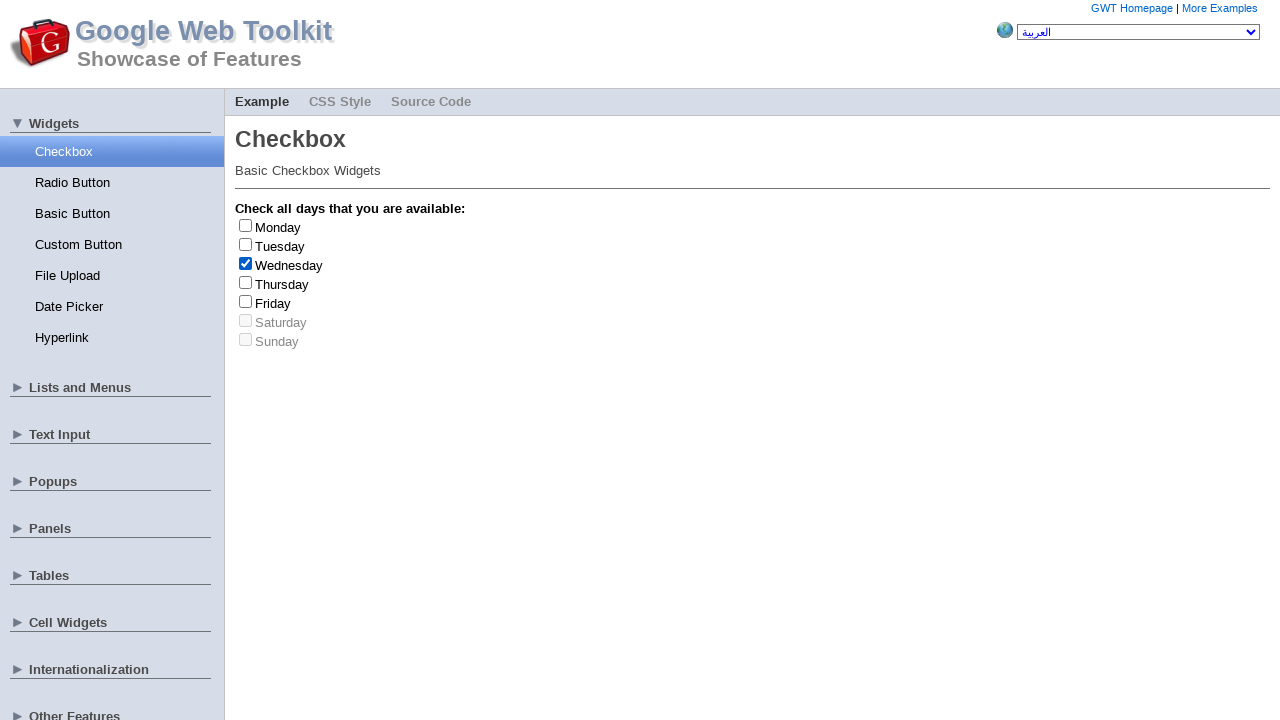

Selected: Wednesday
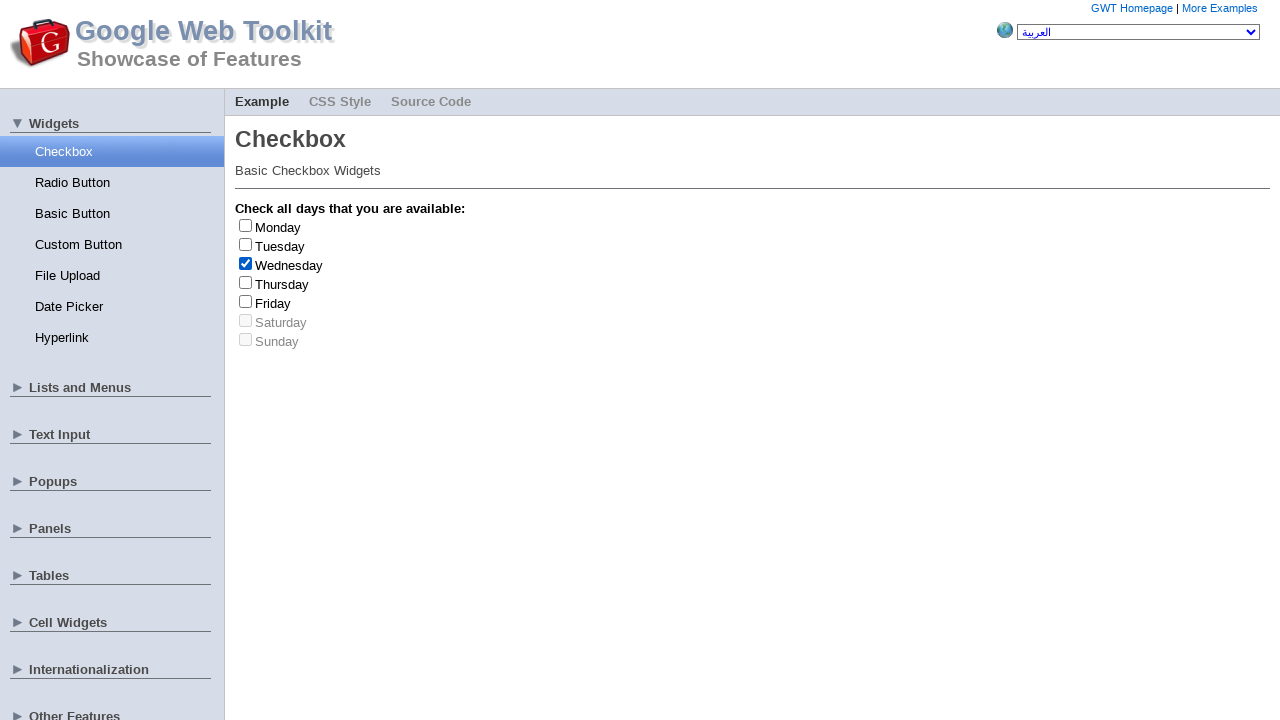

Unselected: Wednesday at (246, 263) on input[id$='-input'] >> nth=2
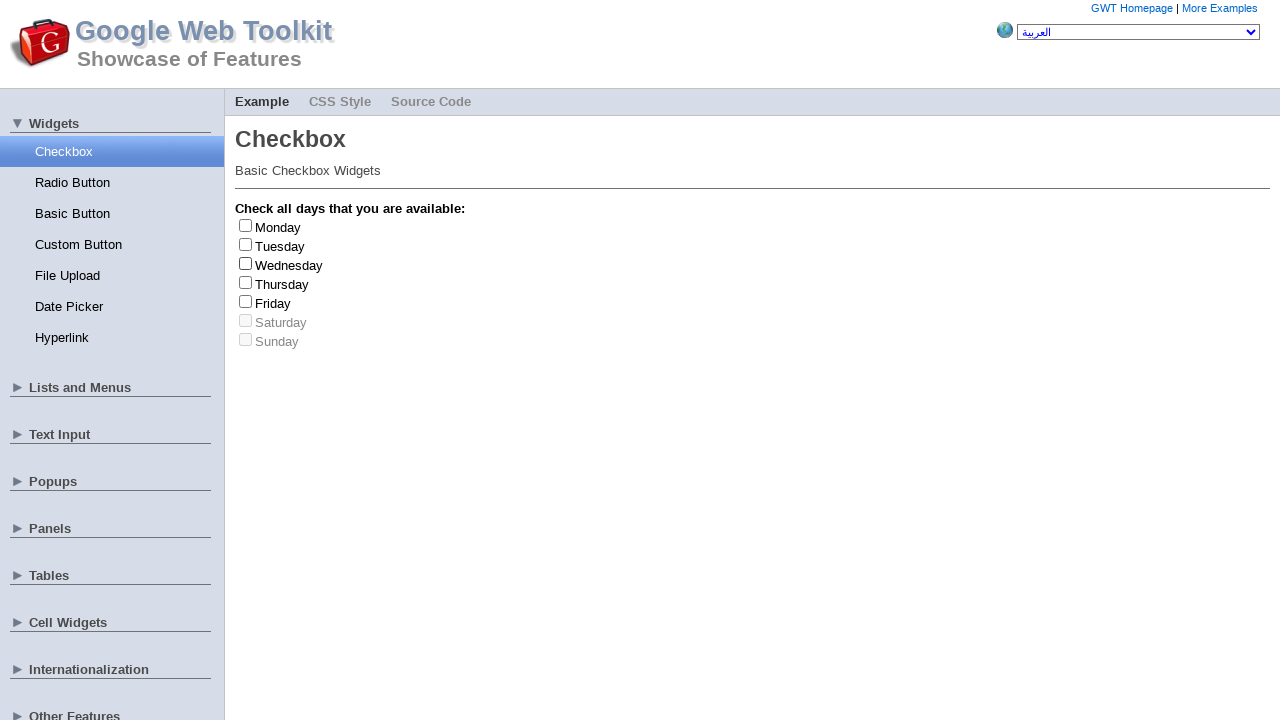

Clicked checkbox at index 0 at (246, 225) on input[id$='-input'] >> nth=0
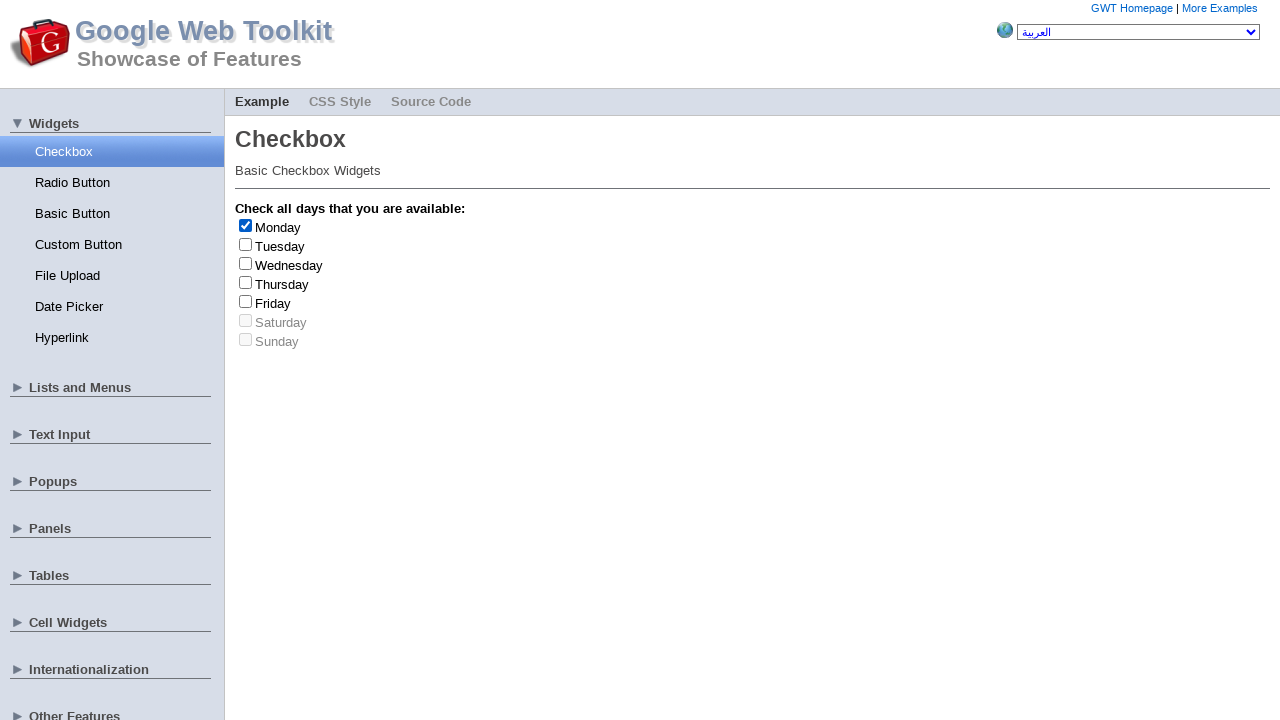

Retrieved checkbox ID: gwt-debug-cwCheckBox-Monday-input
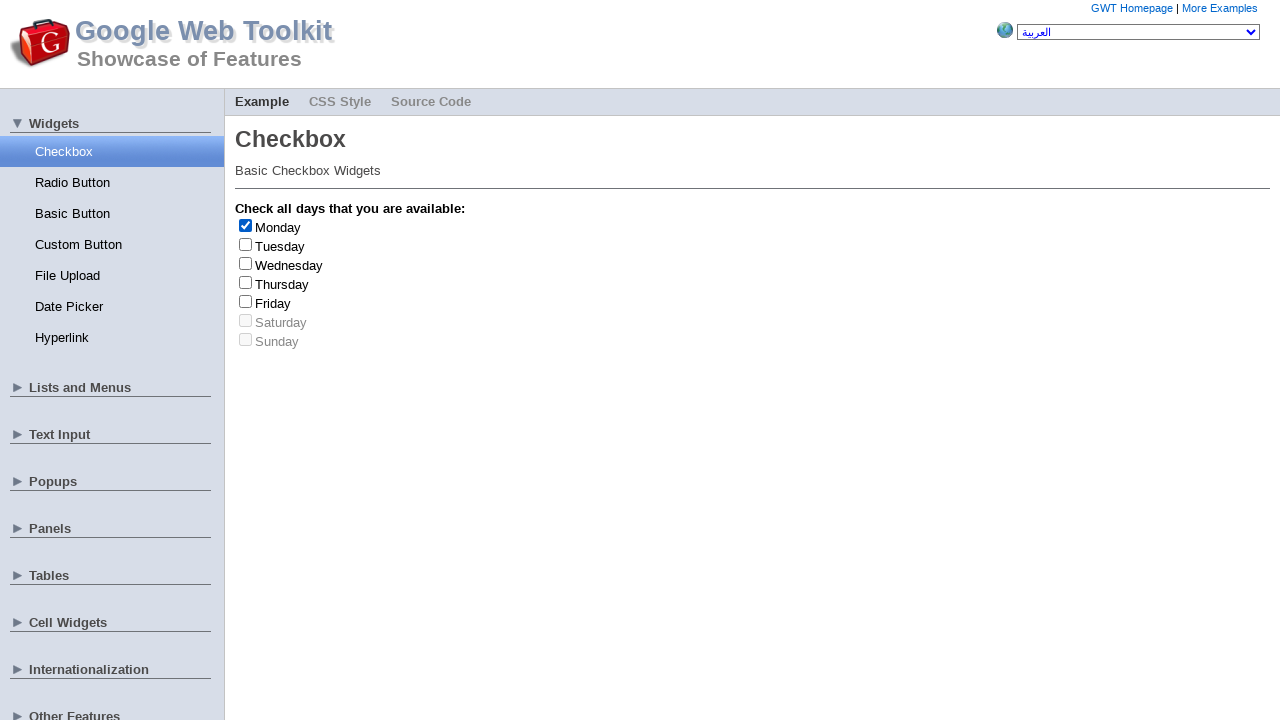

Selected: Monday
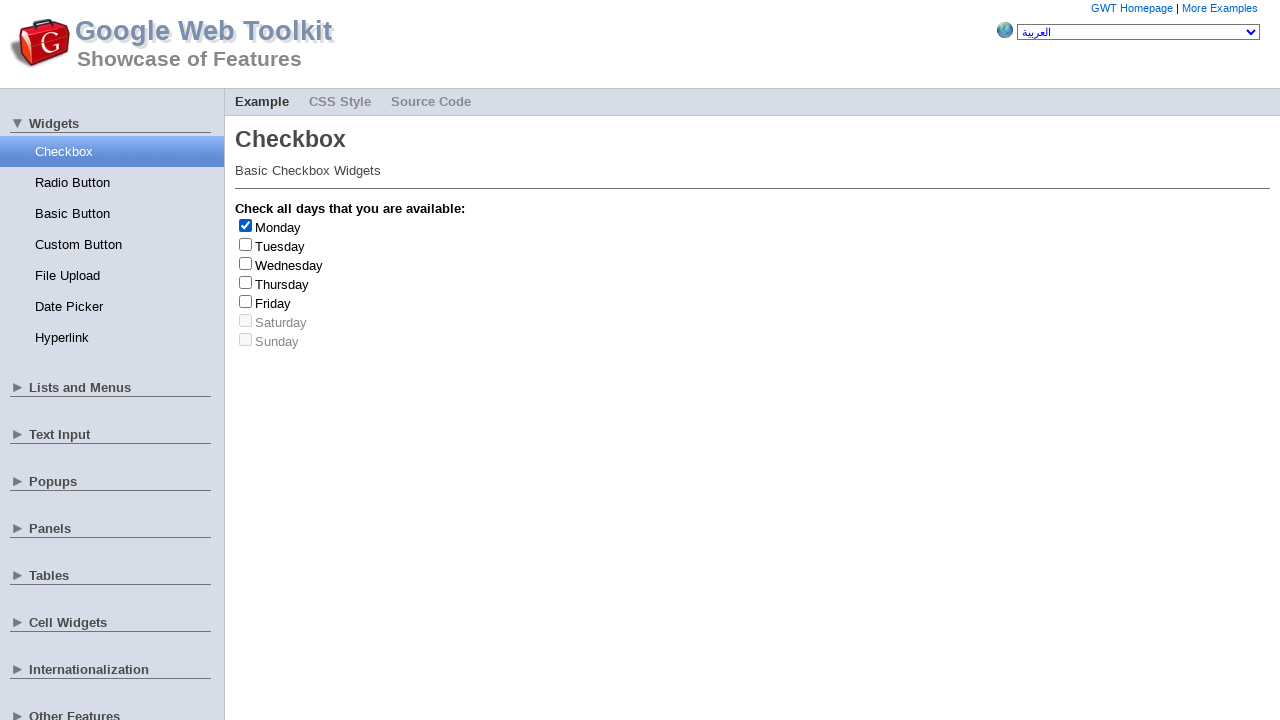

Unselected: Monday at (246, 225) on input[id$='-input'] >> nth=0
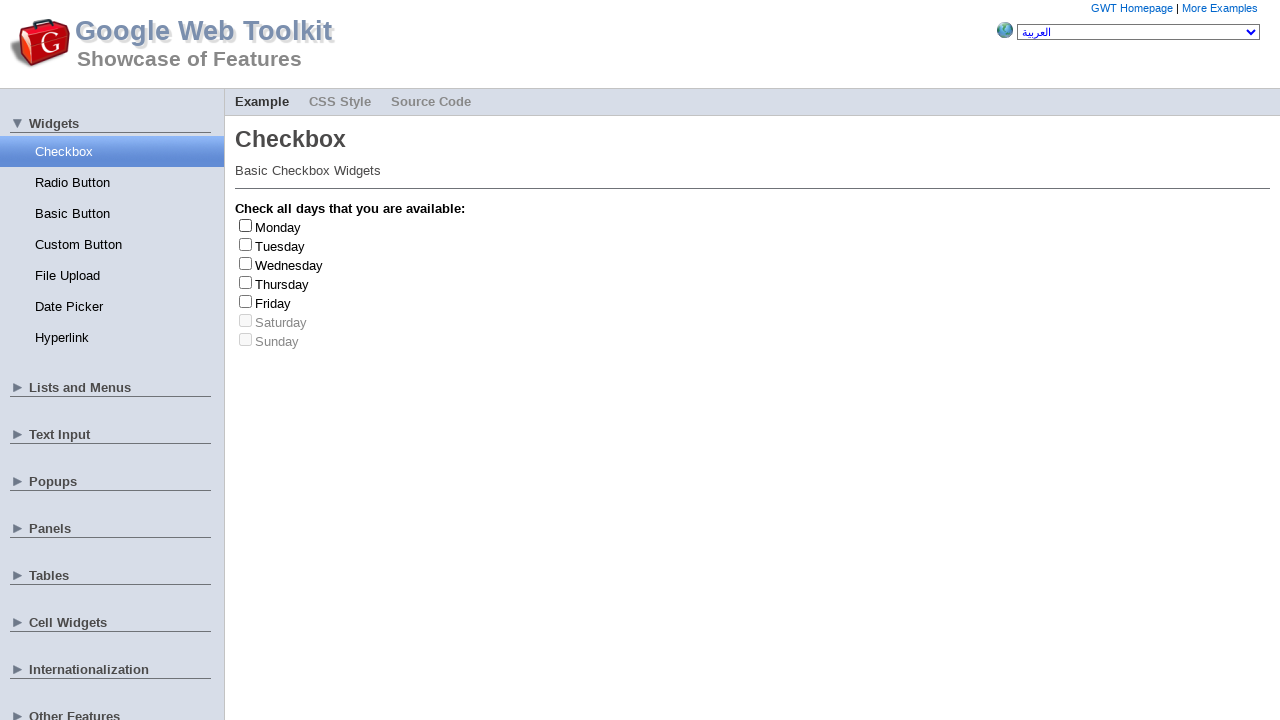

Clicked checkbox at index 2 at (246, 263) on input[id$='-input'] >> nth=2
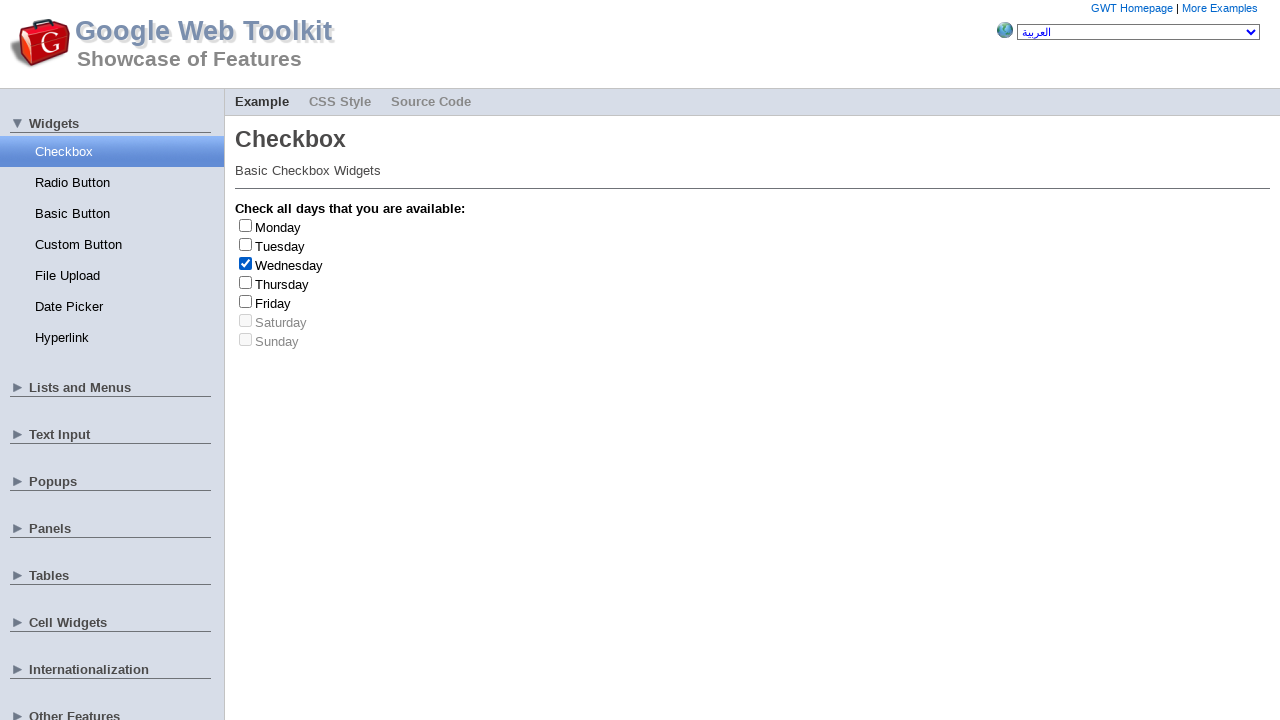

Retrieved checkbox ID: gwt-debug-cwCheckBox-Wednesday-input
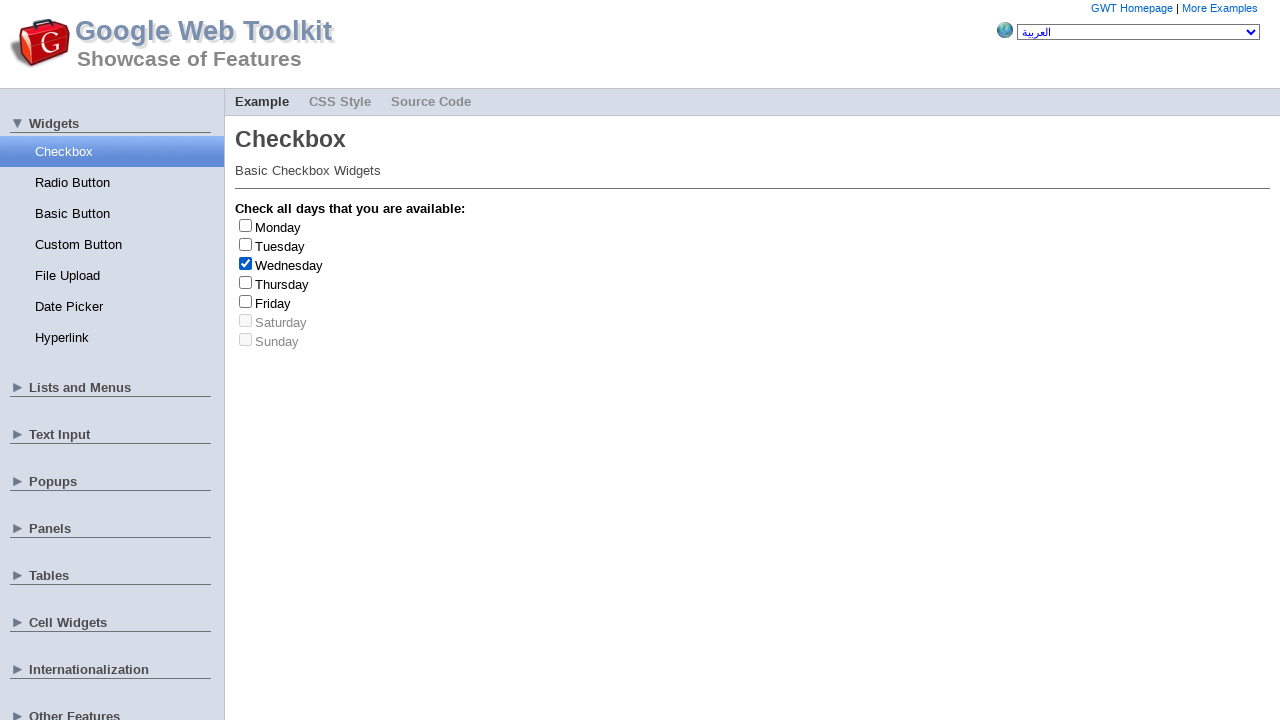

Selected: Wednesday
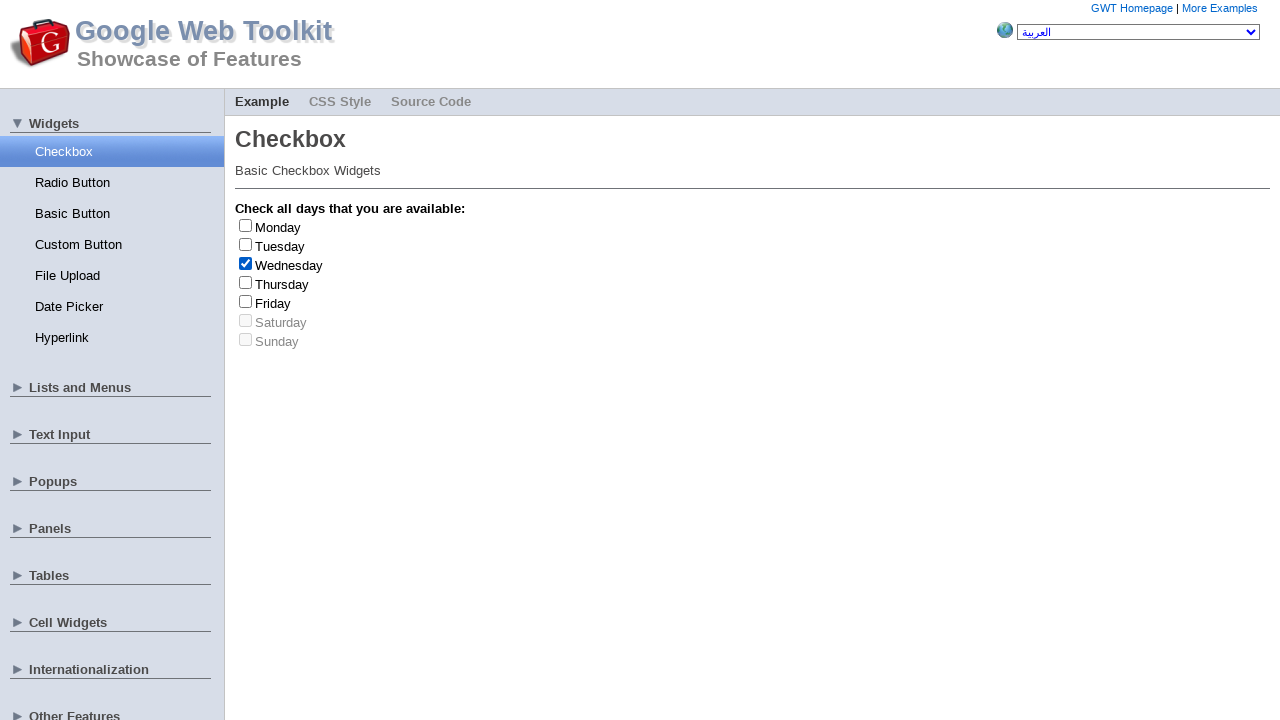

Unselected: Wednesday at (246, 263) on input[id$='-input'] >> nth=2
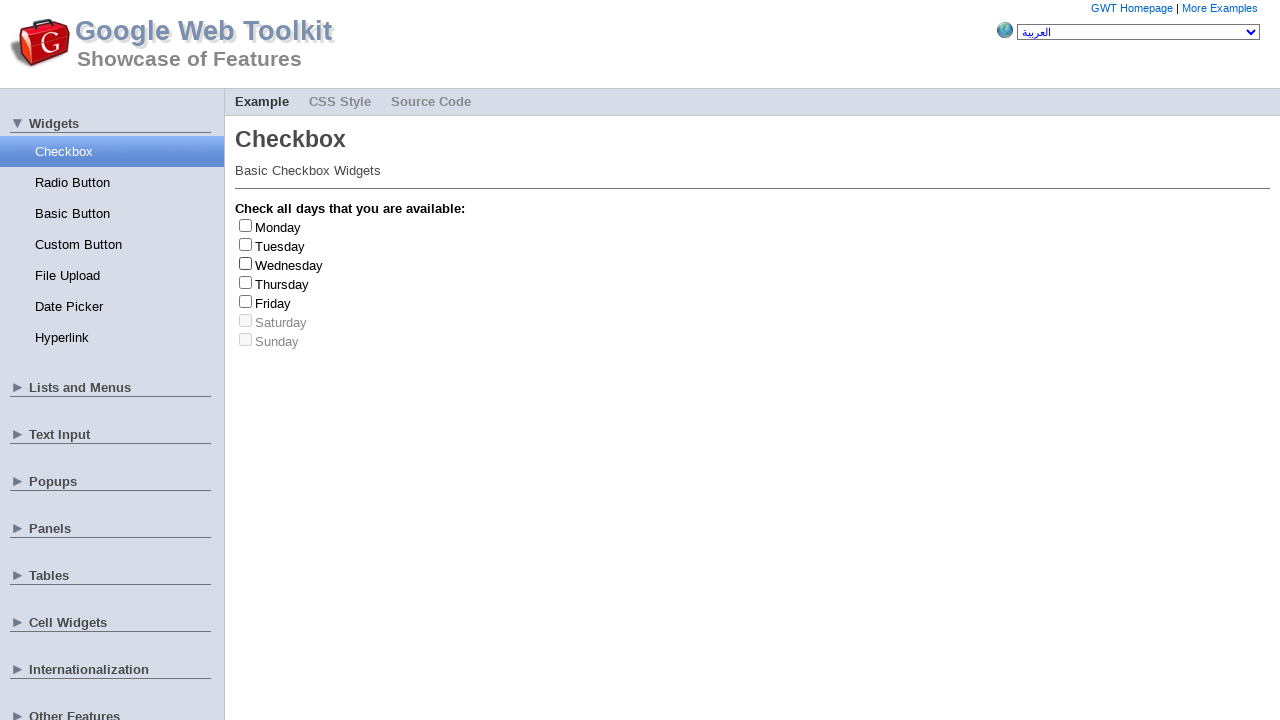

Clicked checkbox at index 4 at (246, 301) on input[id$='-input'] >> nth=4
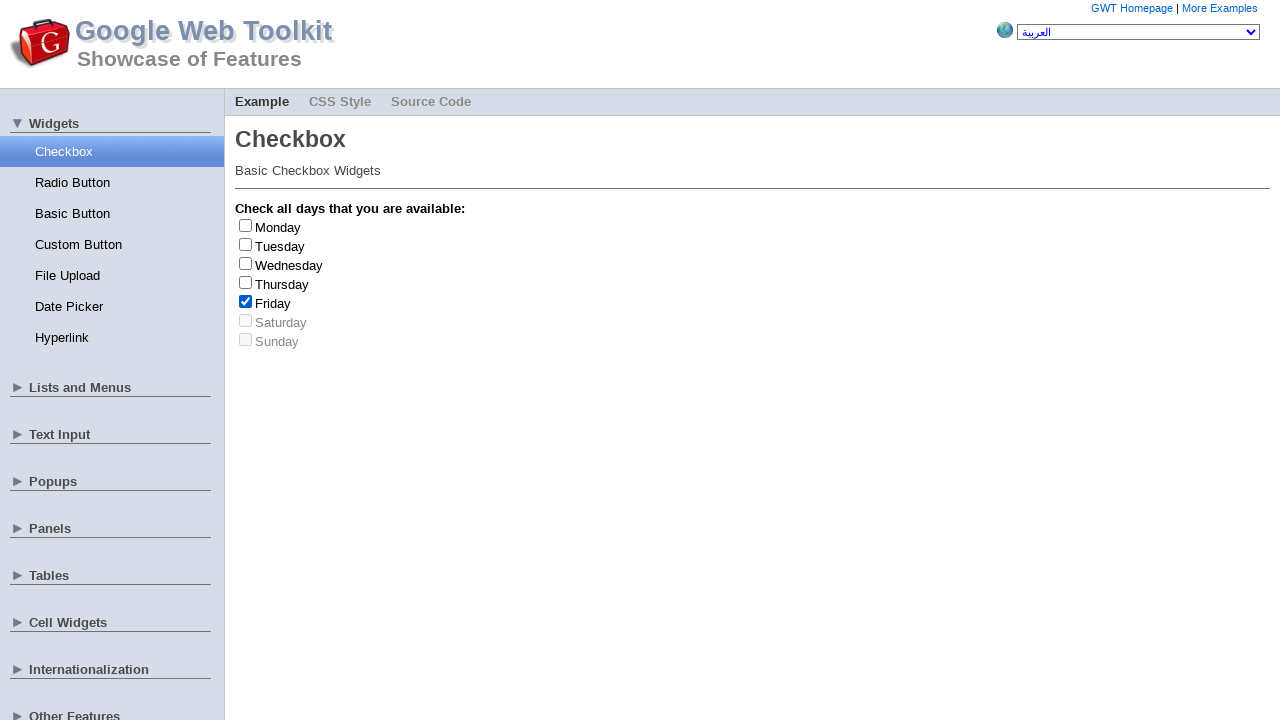

Retrieved checkbox ID: gwt-debug-cwCheckBox-Friday-input
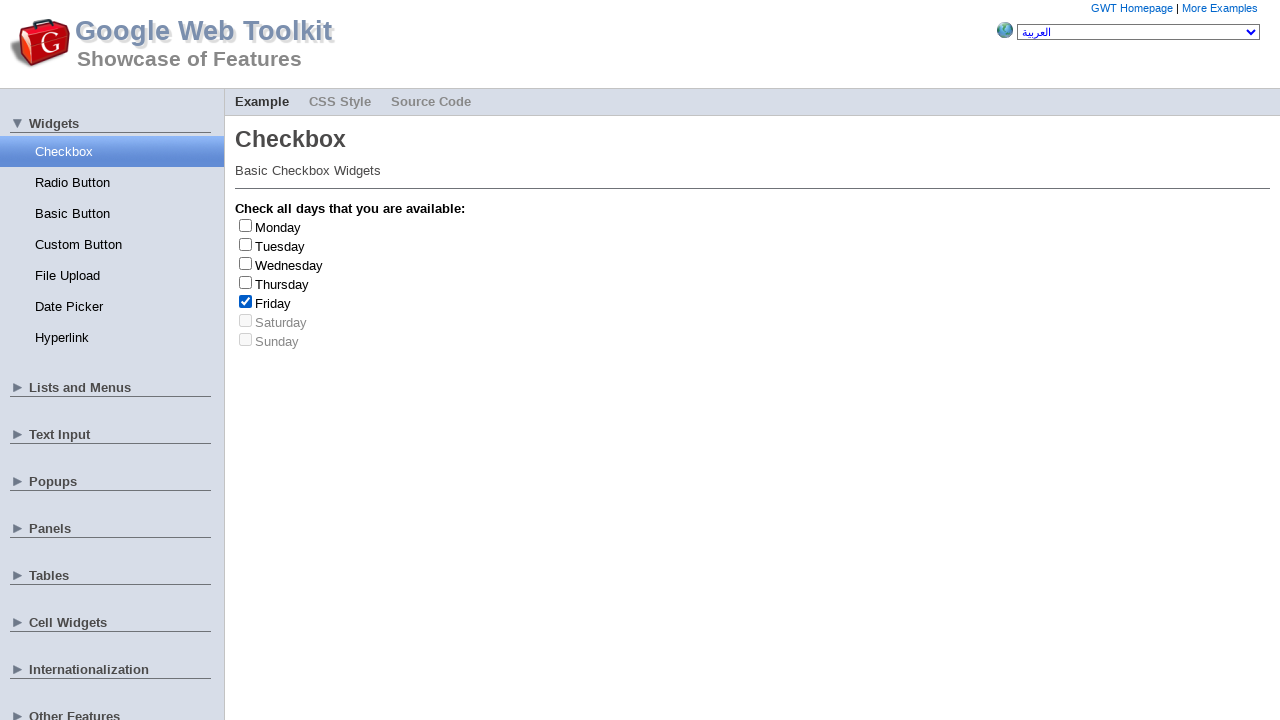

Selected: Friday
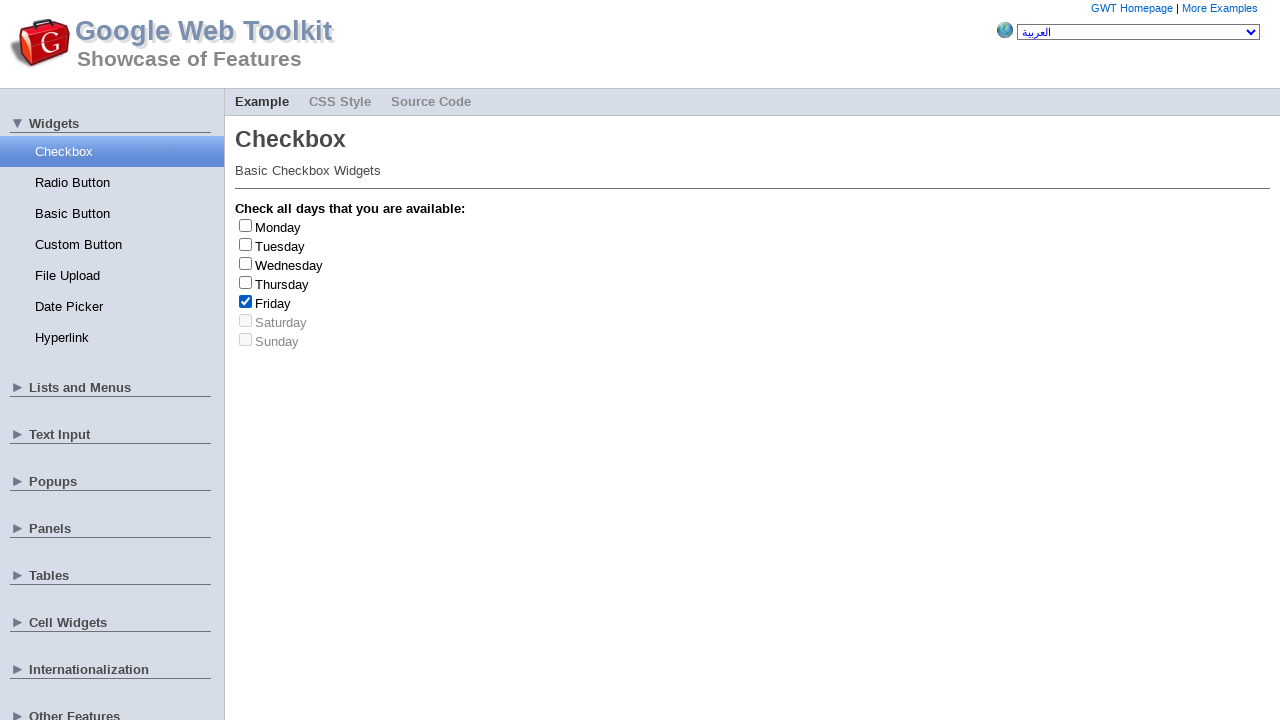

Unselected: Friday at (246, 301) on input[id$='-input'] >> nth=4
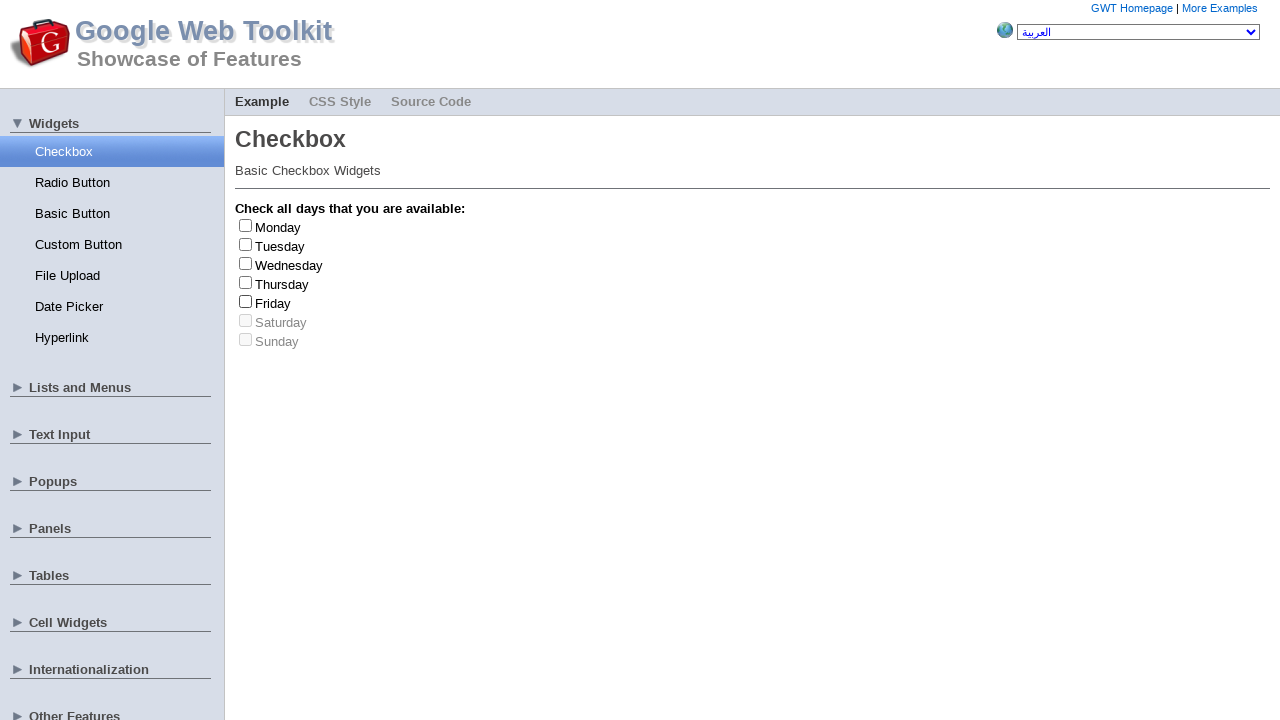

Friday has been selected and unselected 3 times, test complete
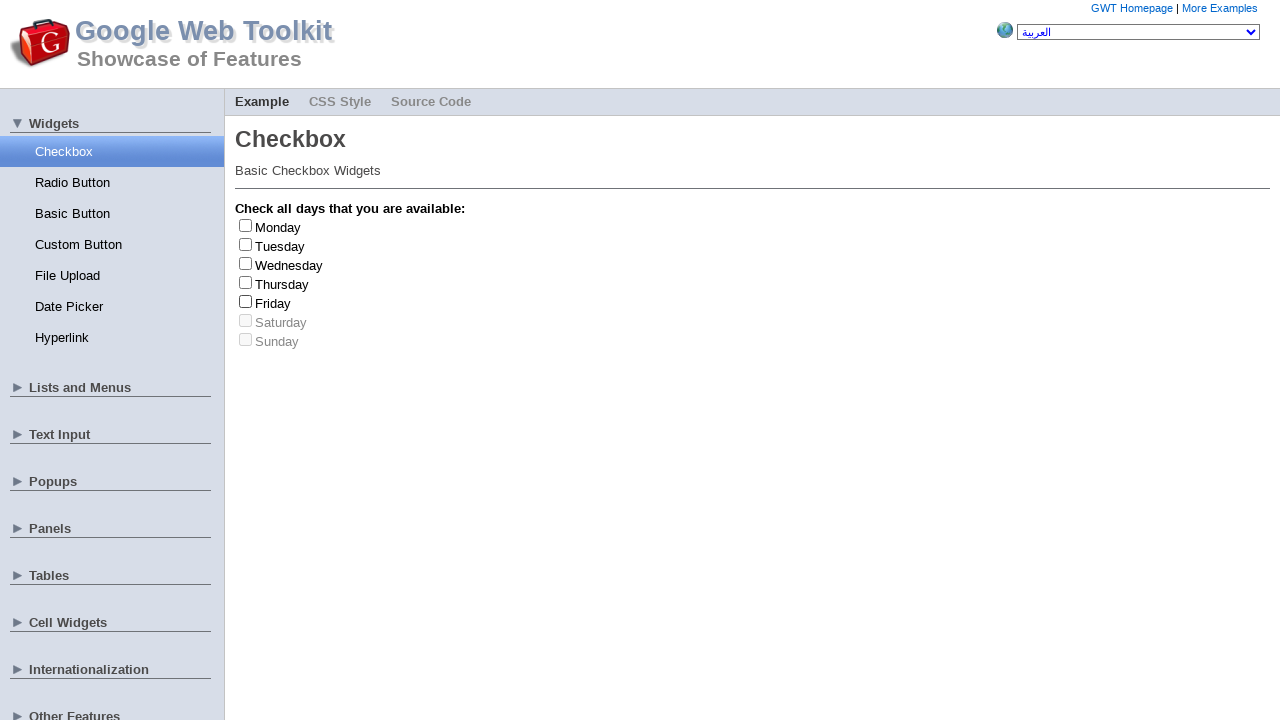

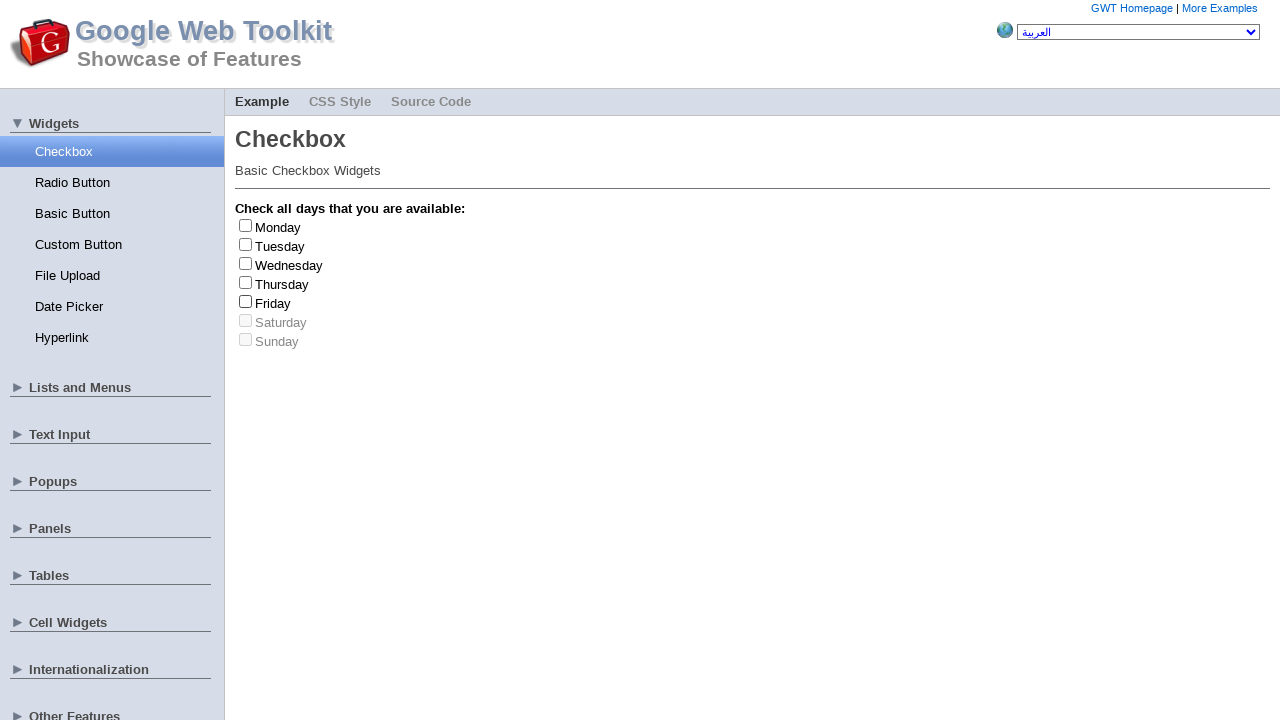